Tests selecting all checkboxes on a page with multiple checkbox fields and verifies each one becomes selected.

Starting URL: https://automationfc.github.io/multiple-fields/

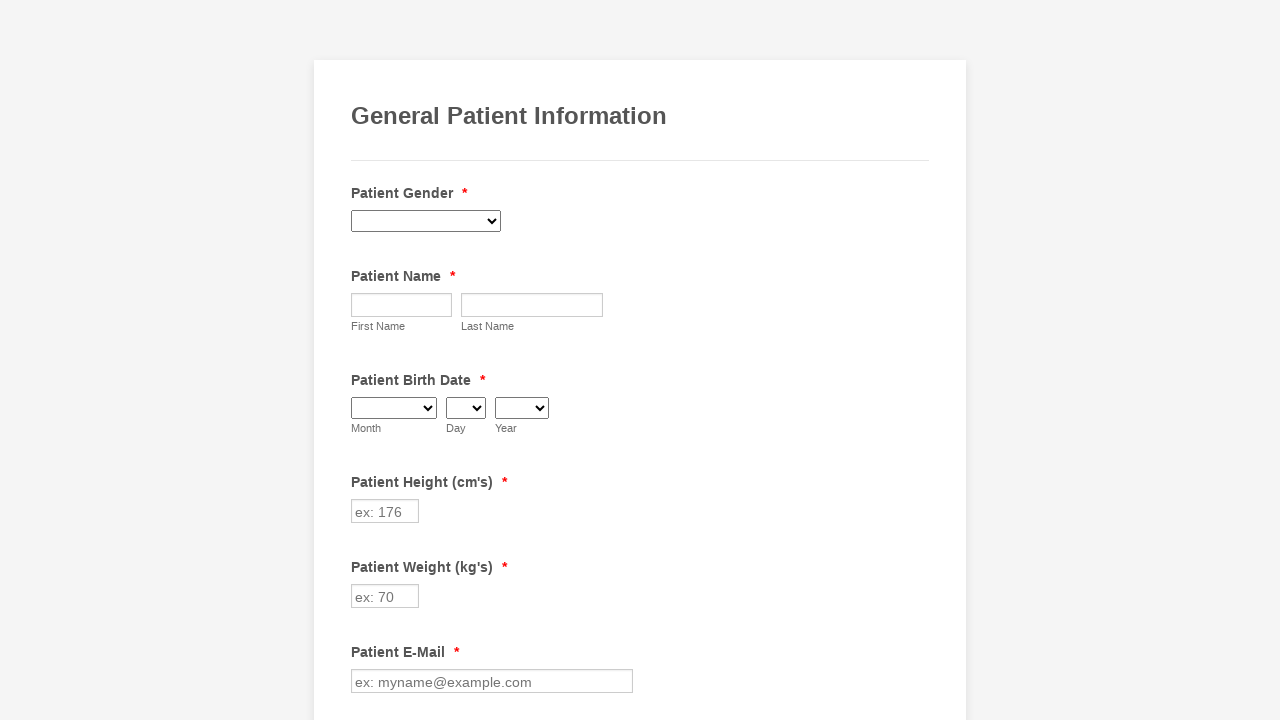

Navigated to multiple fields test page
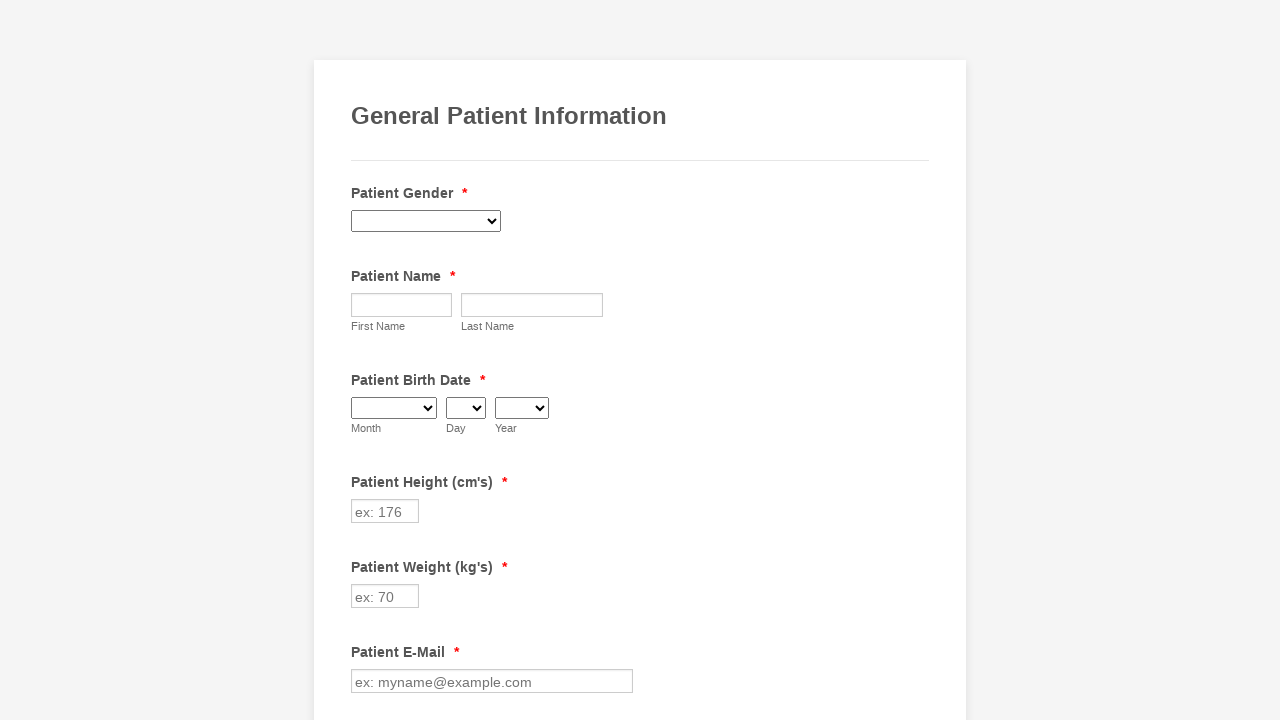

Located all checkboxes on the page
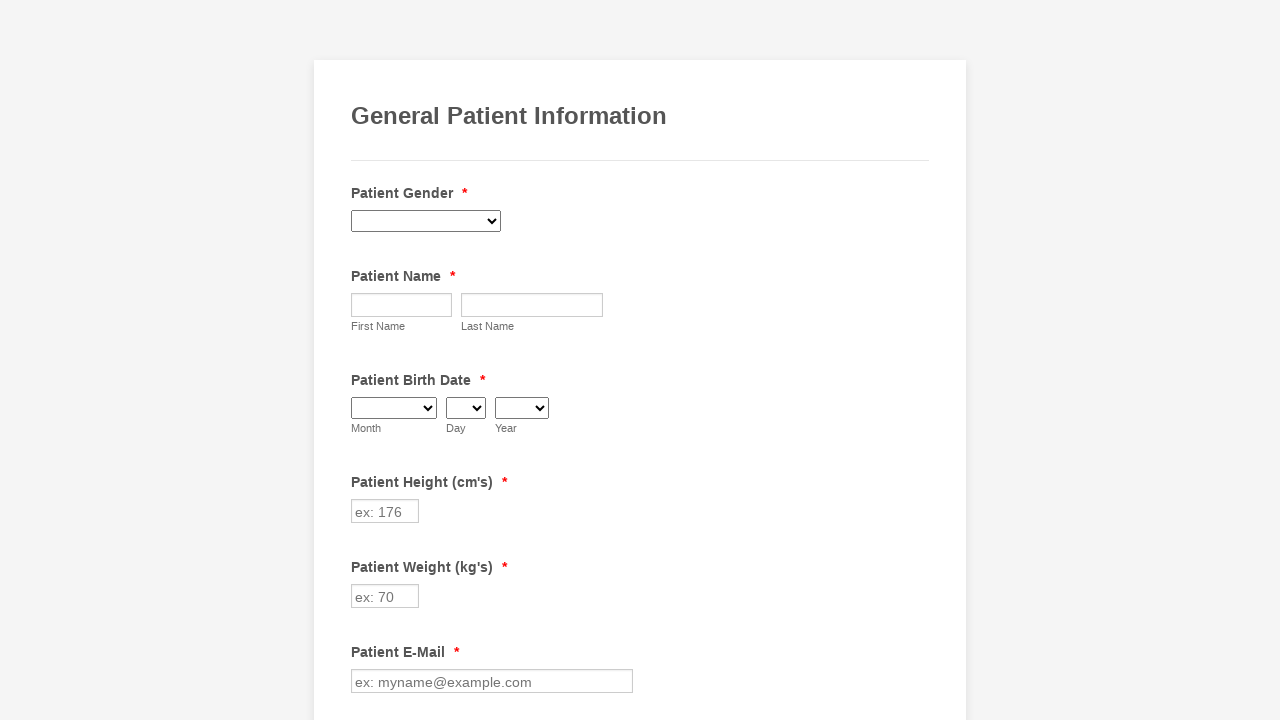

Found 29 checkboxes on the page
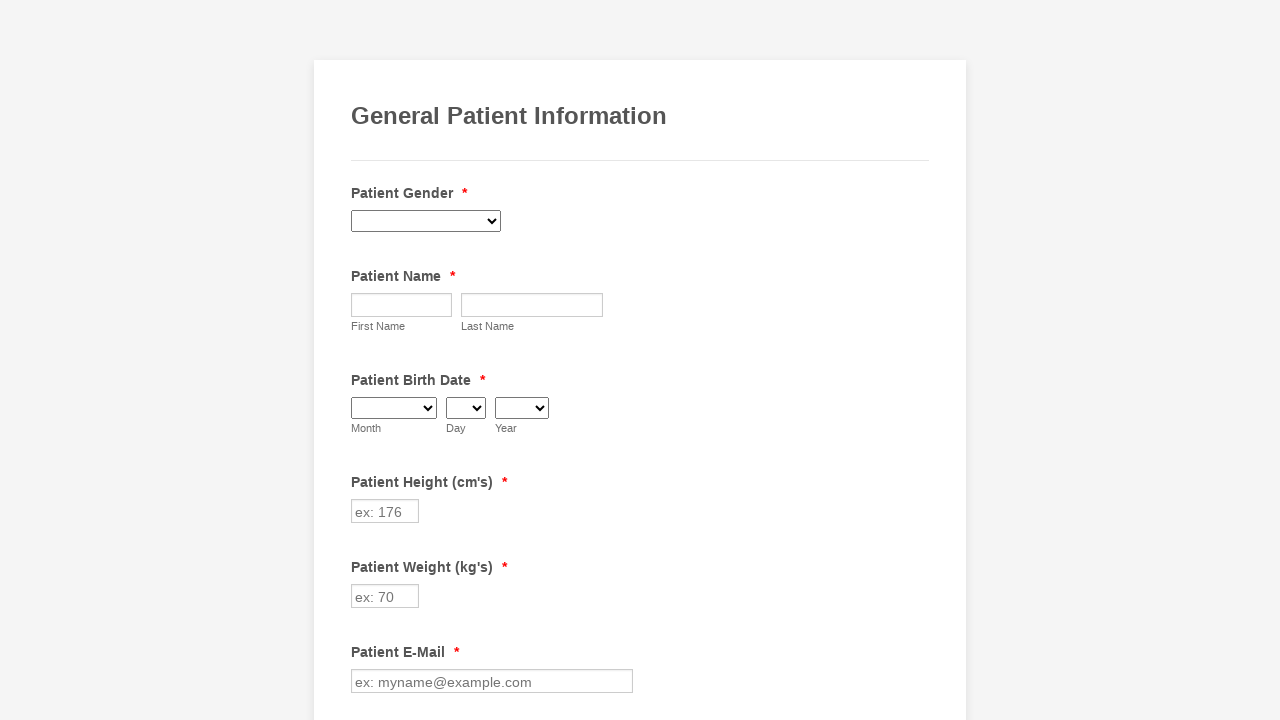

Clicked checkbox 1 to select it at (362, 360) on input[type='checkbox'] >> nth=0
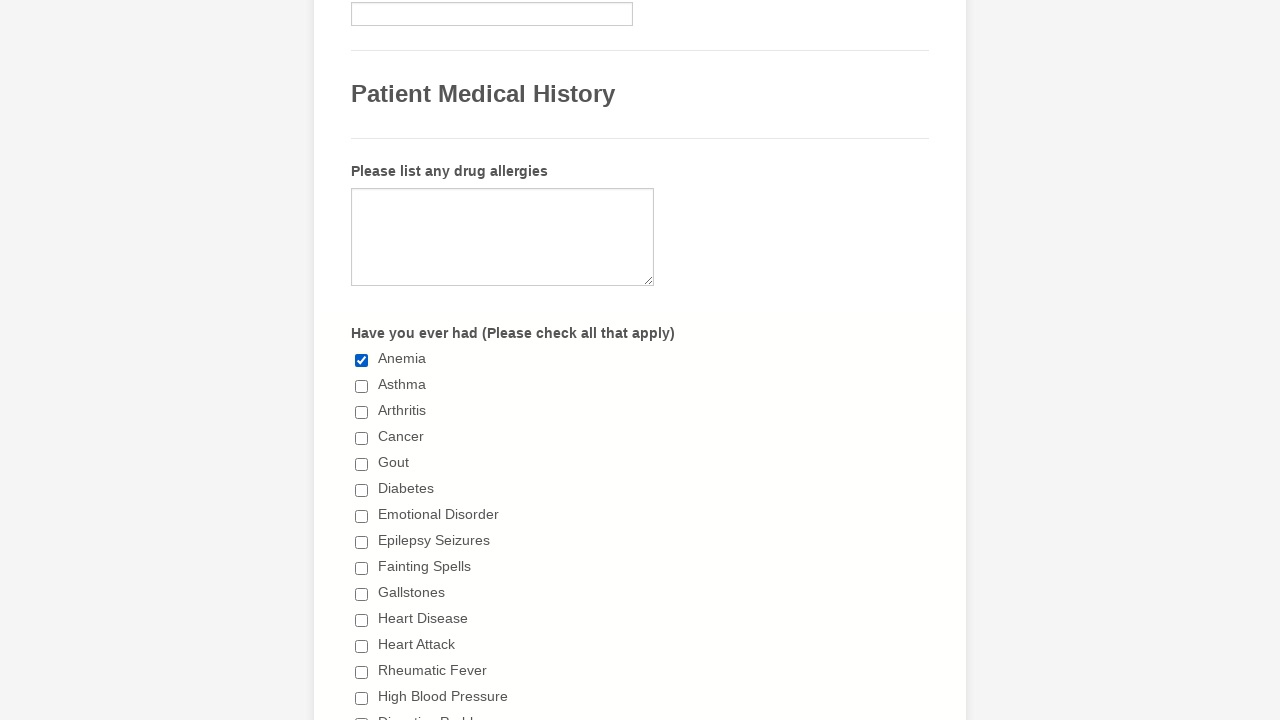

Waited 500ms after clicking checkbox 1
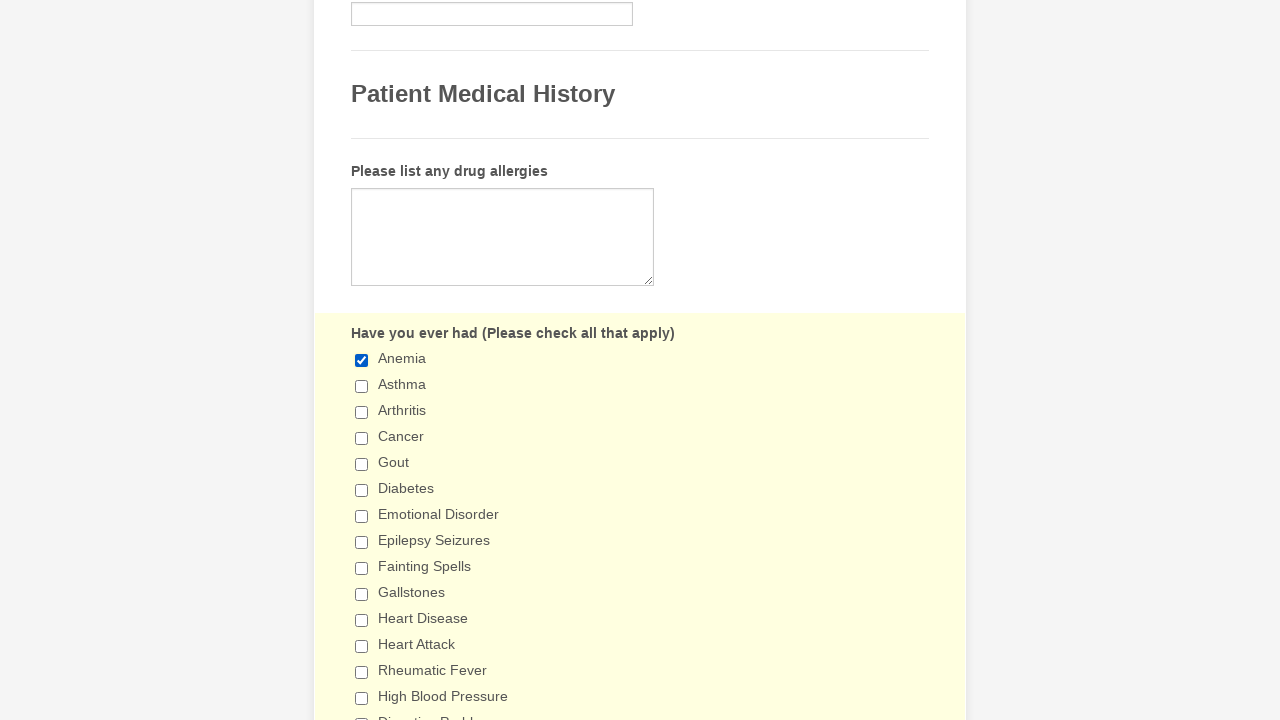

Clicked checkbox 2 to select it at (362, 386) on input[type='checkbox'] >> nth=1
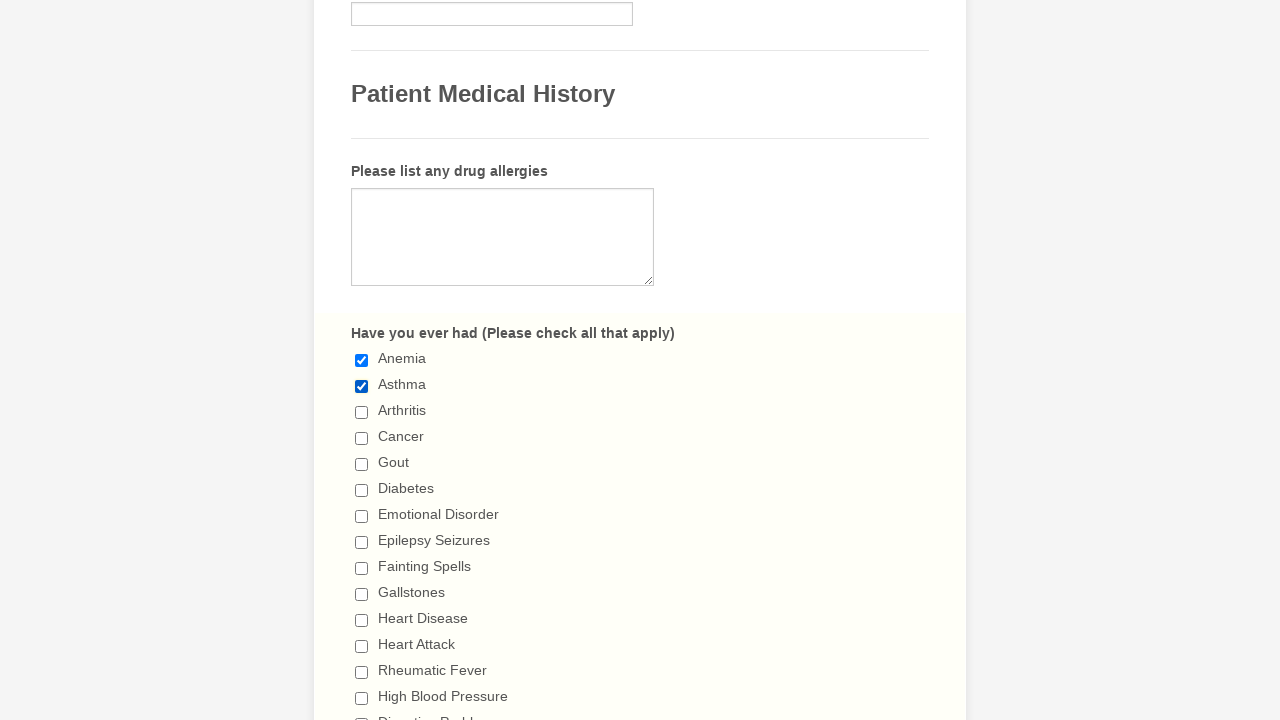

Waited 500ms after clicking checkbox 2
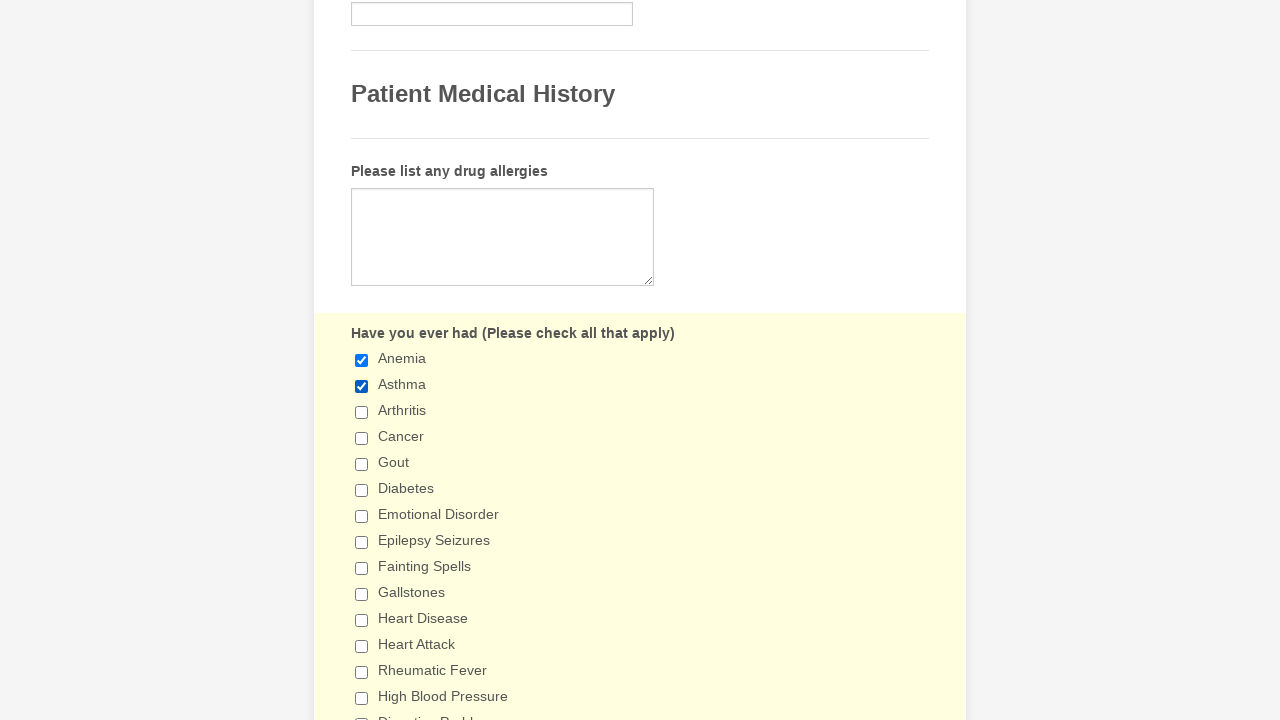

Clicked checkbox 3 to select it at (362, 412) on input[type='checkbox'] >> nth=2
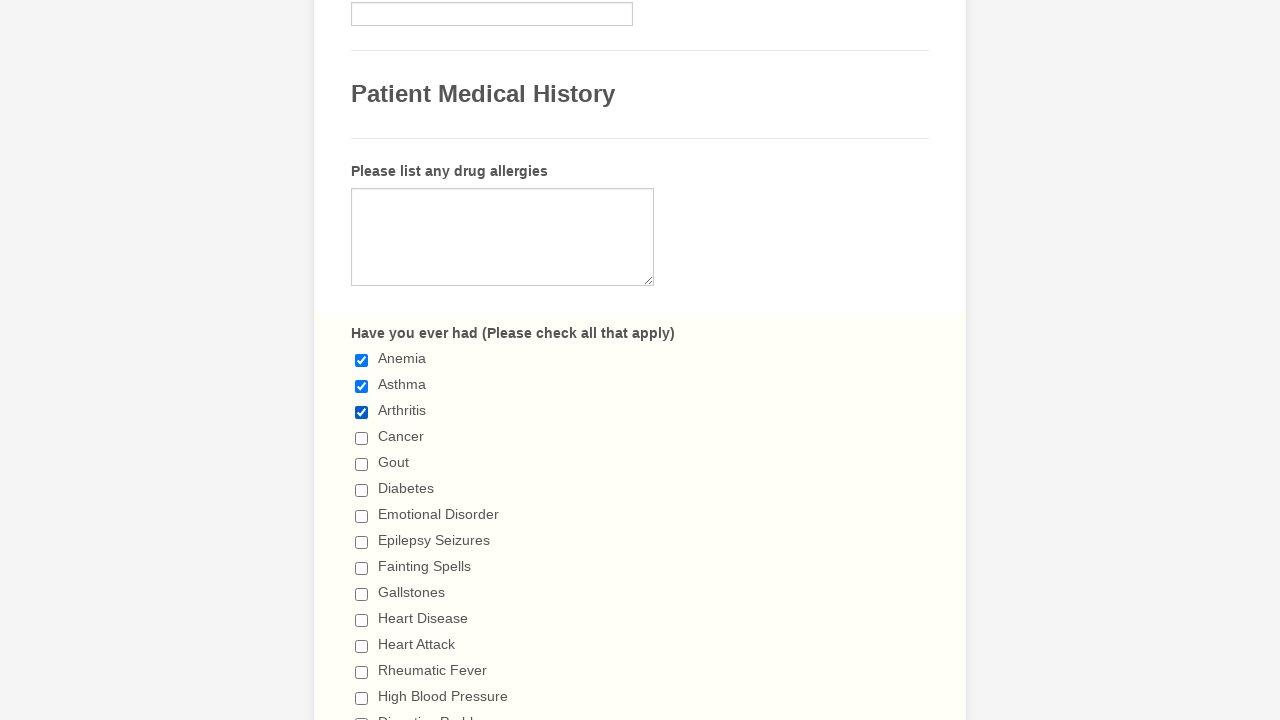

Waited 500ms after clicking checkbox 3
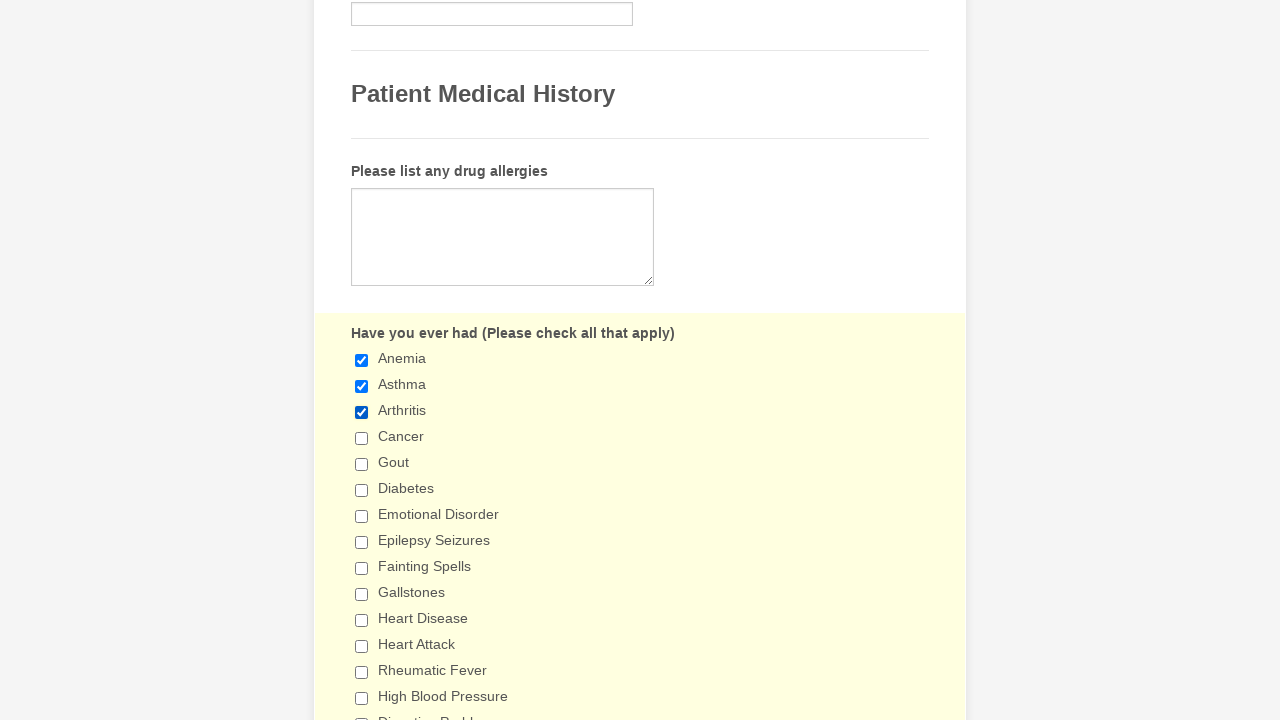

Clicked checkbox 4 to select it at (362, 438) on input[type='checkbox'] >> nth=3
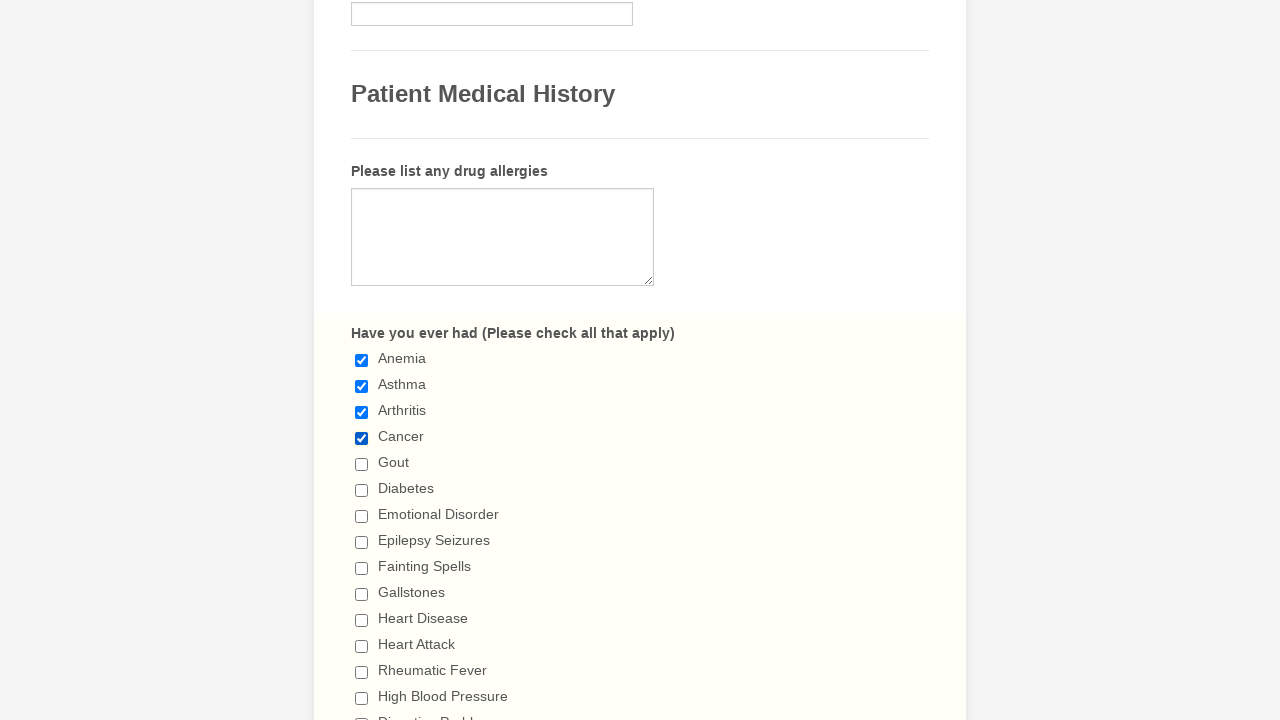

Waited 500ms after clicking checkbox 4
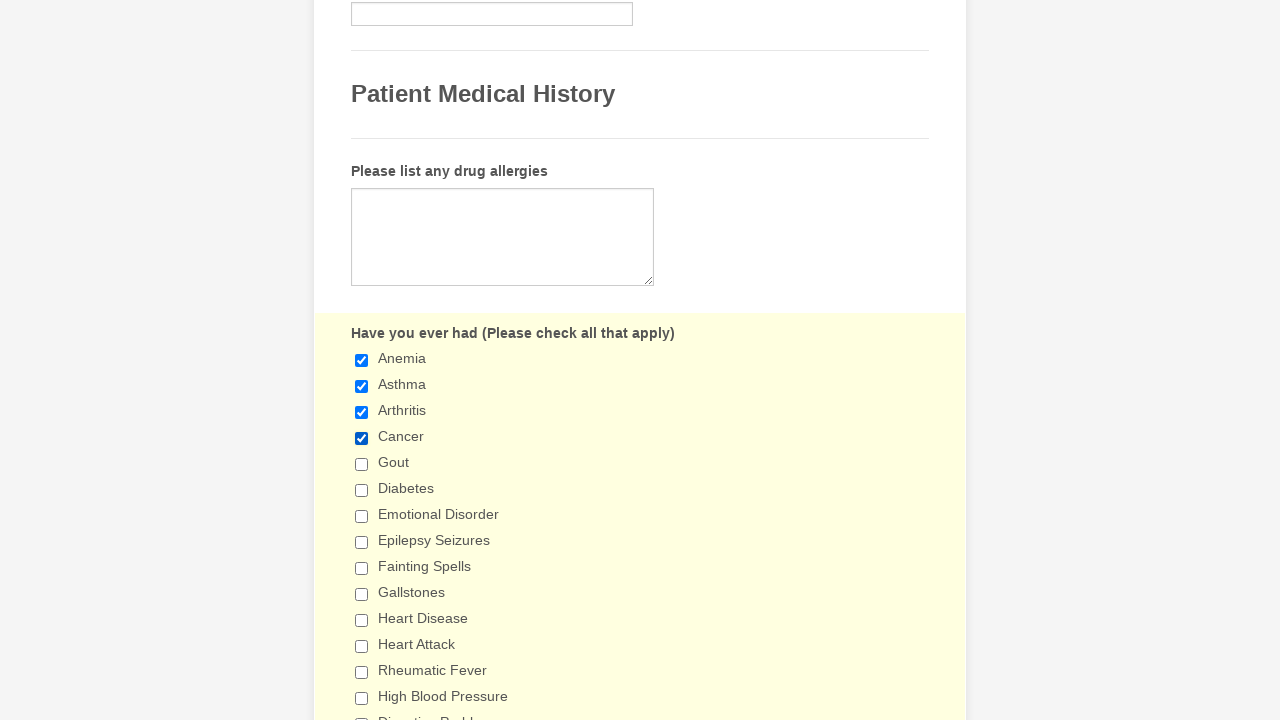

Clicked checkbox 5 to select it at (362, 464) on input[type='checkbox'] >> nth=4
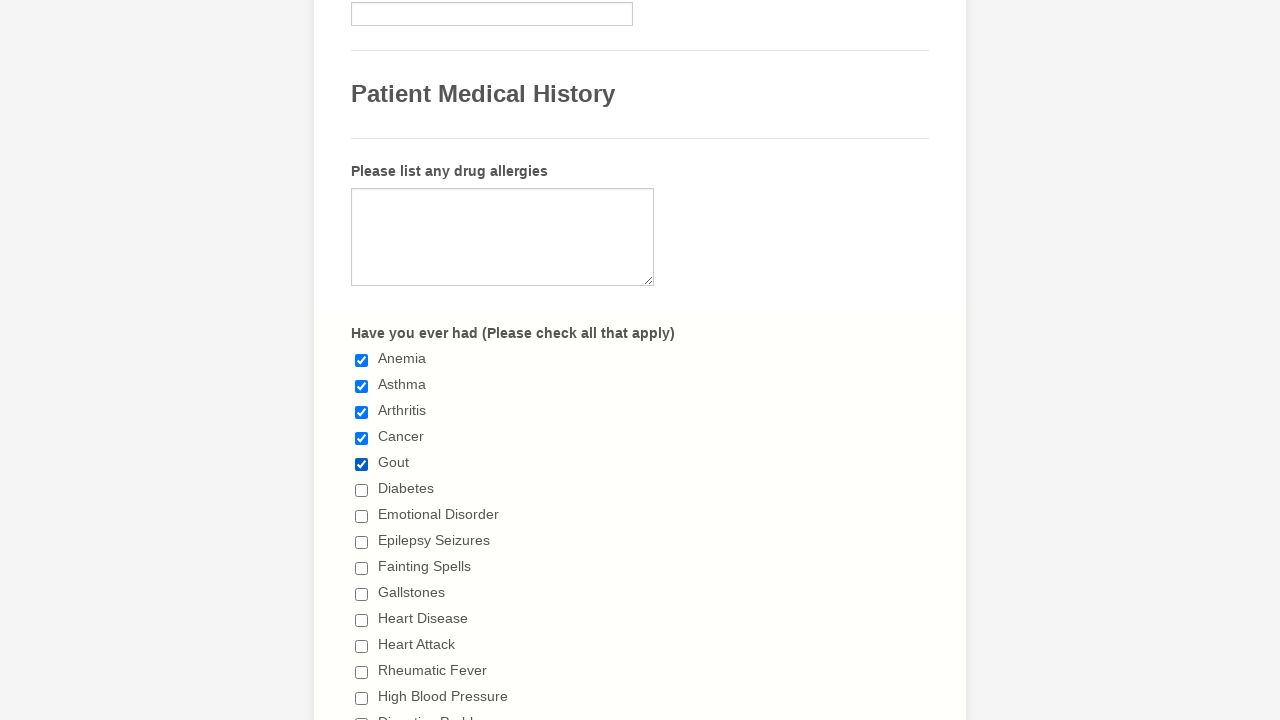

Waited 500ms after clicking checkbox 5
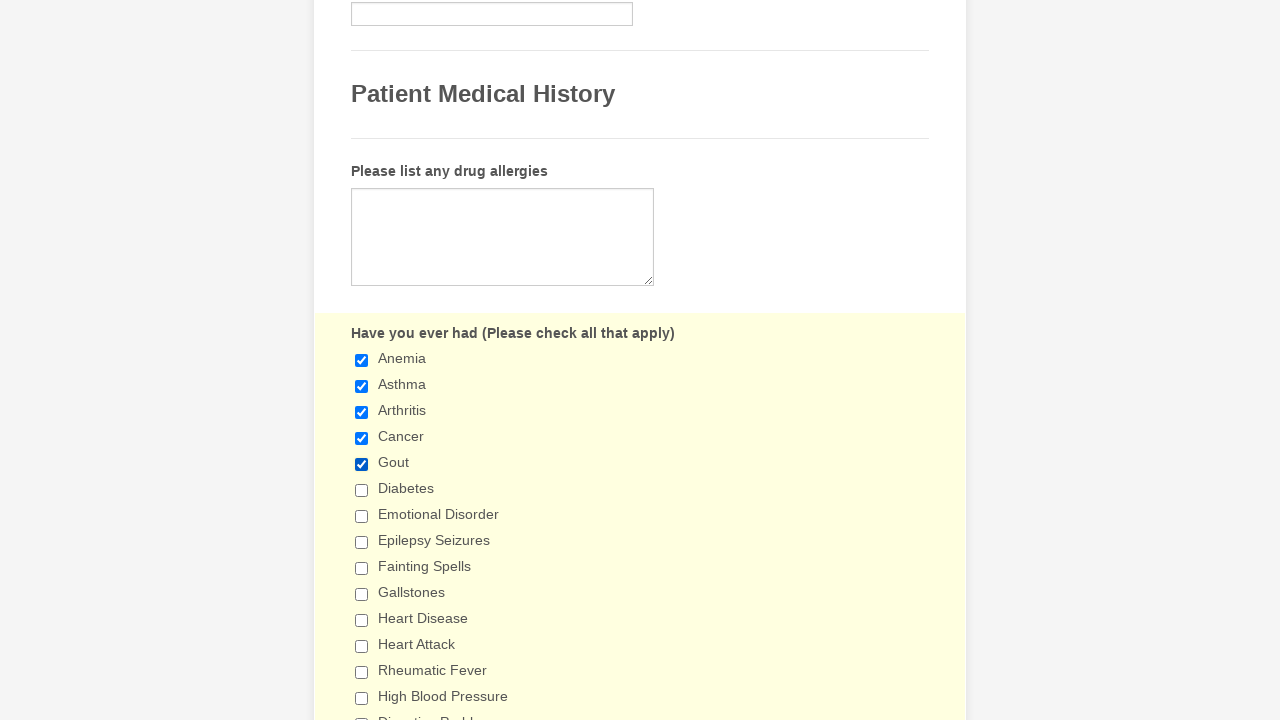

Clicked checkbox 6 to select it at (362, 490) on input[type='checkbox'] >> nth=5
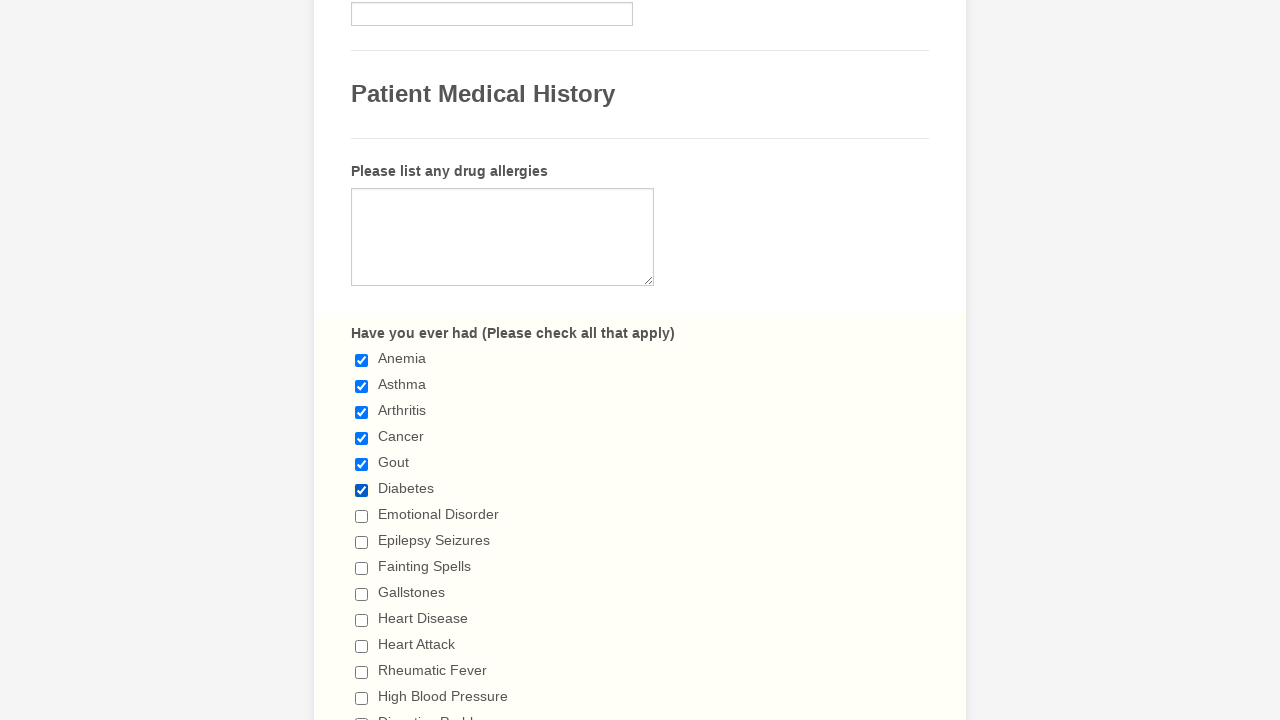

Waited 500ms after clicking checkbox 6
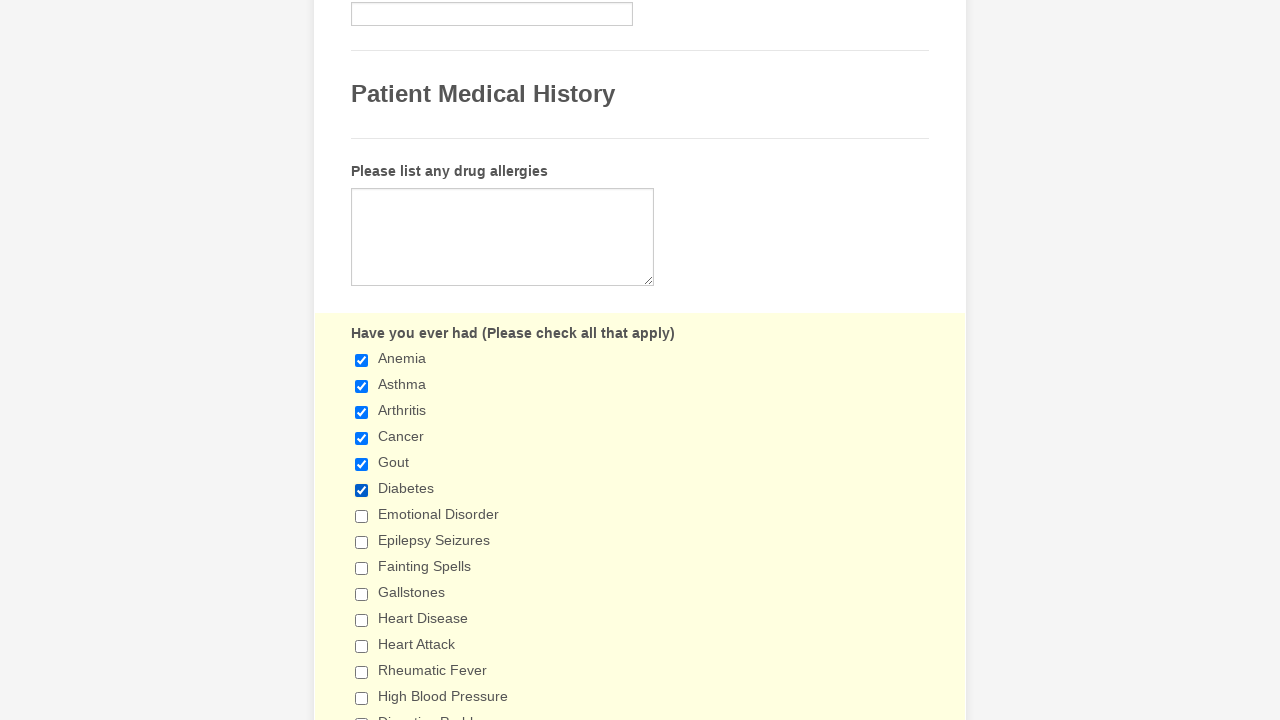

Clicked checkbox 7 to select it at (362, 516) on input[type='checkbox'] >> nth=6
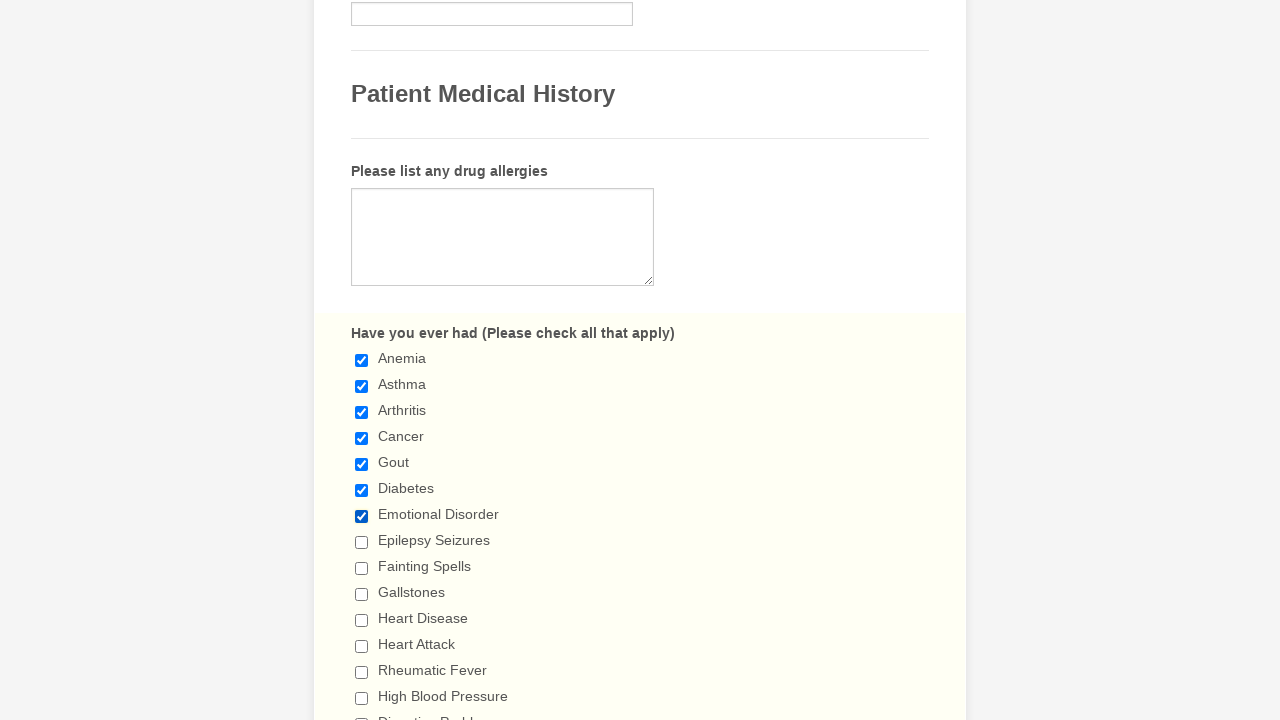

Waited 500ms after clicking checkbox 7
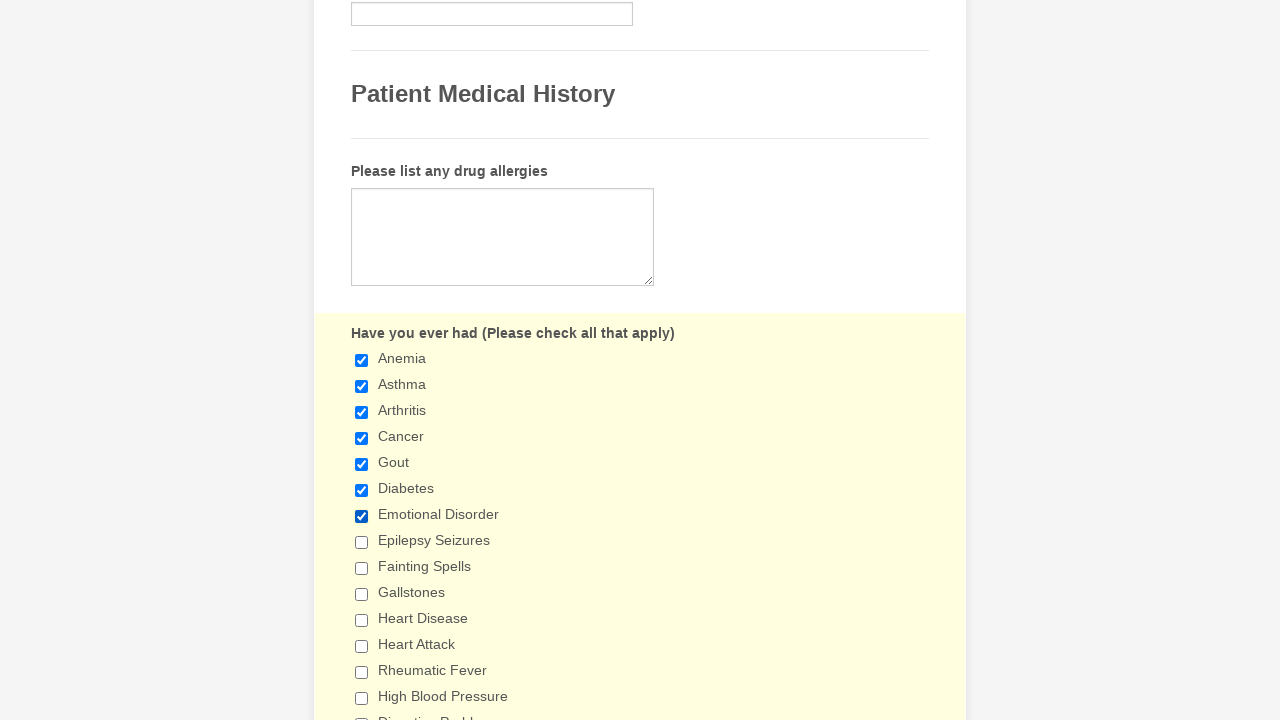

Clicked checkbox 8 to select it at (362, 542) on input[type='checkbox'] >> nth=7
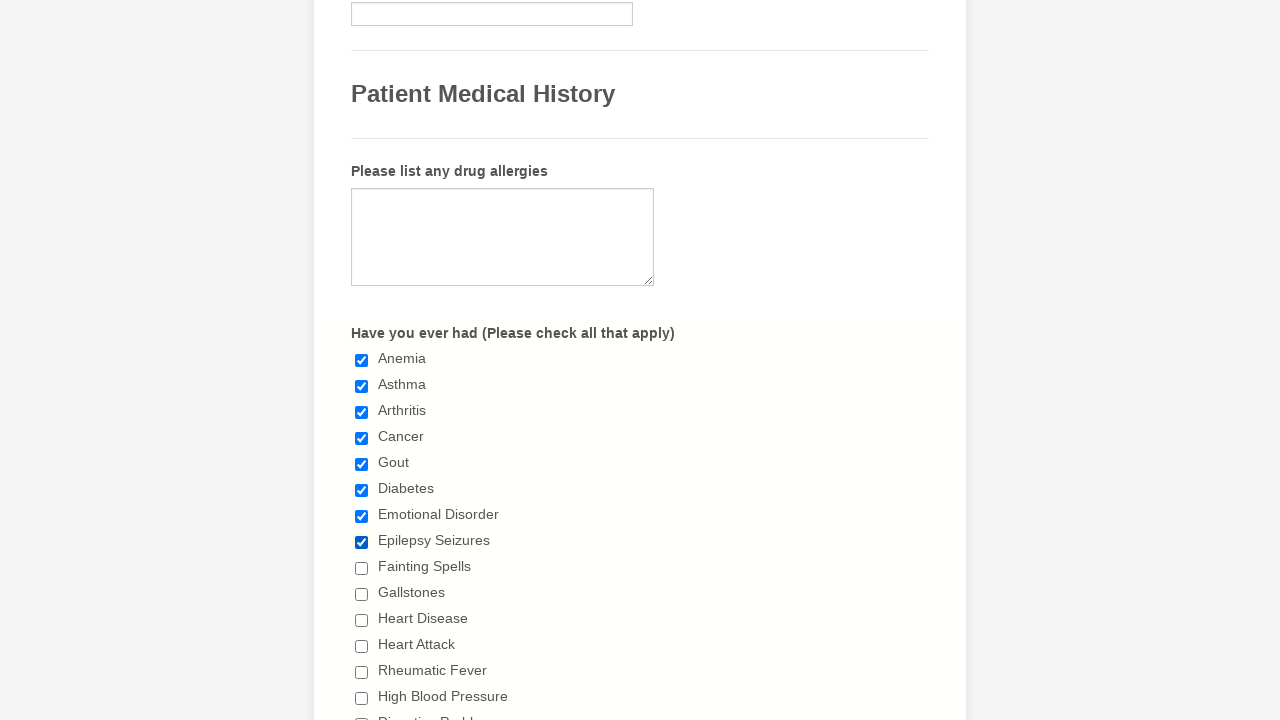

Waited 500ms after clicking checkbox 8
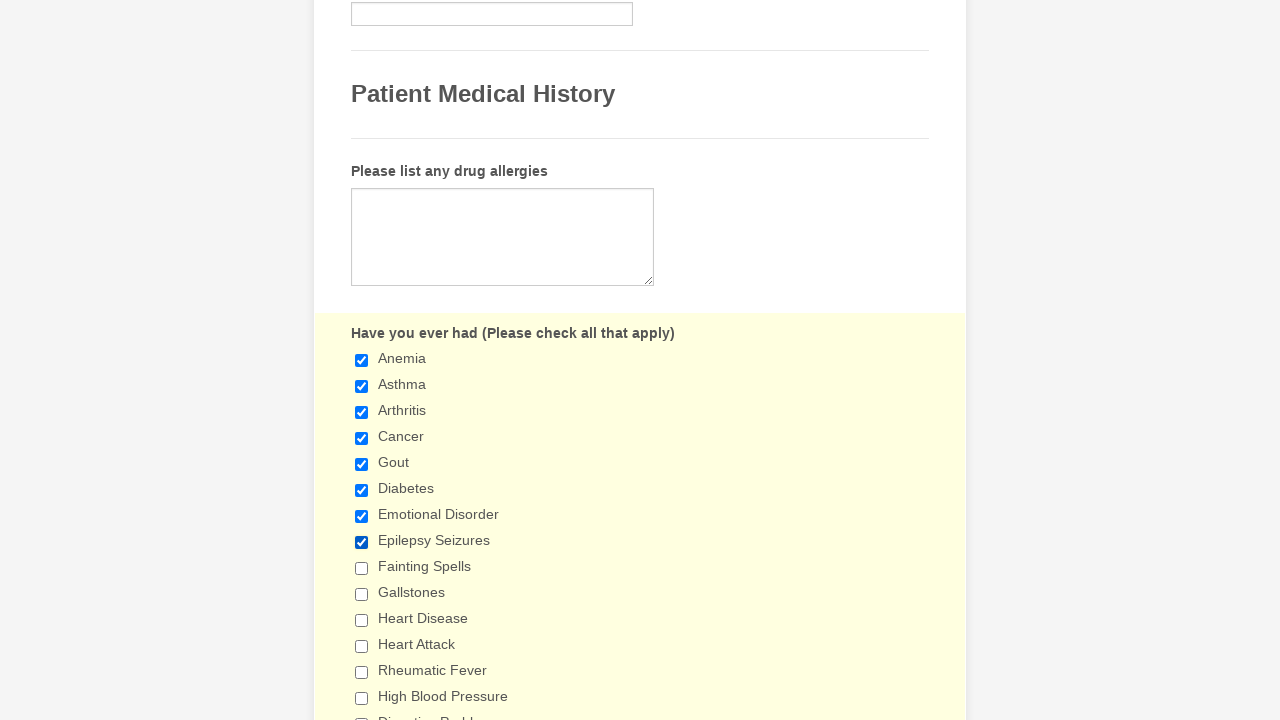

Clicked checkbox 9 to select it at (362, 568) on input[type='checkbox'] >> nth=8
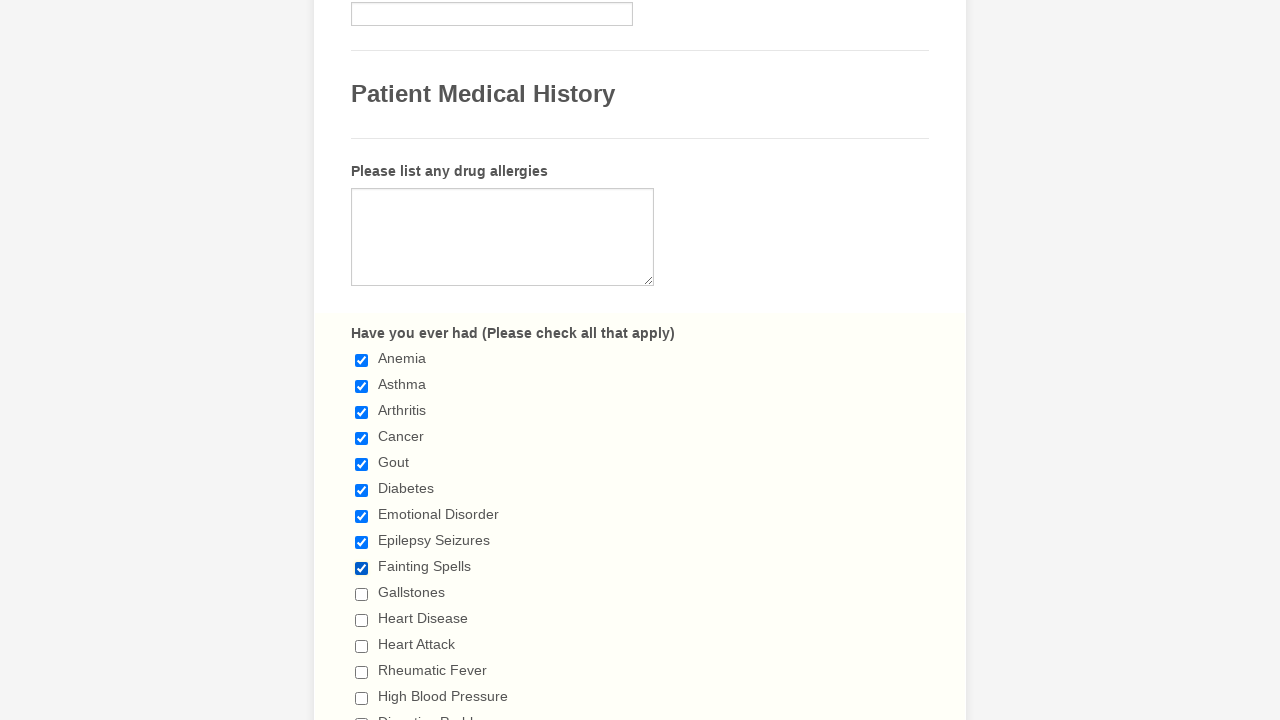

Waited 500ms after clicking checkbox 9
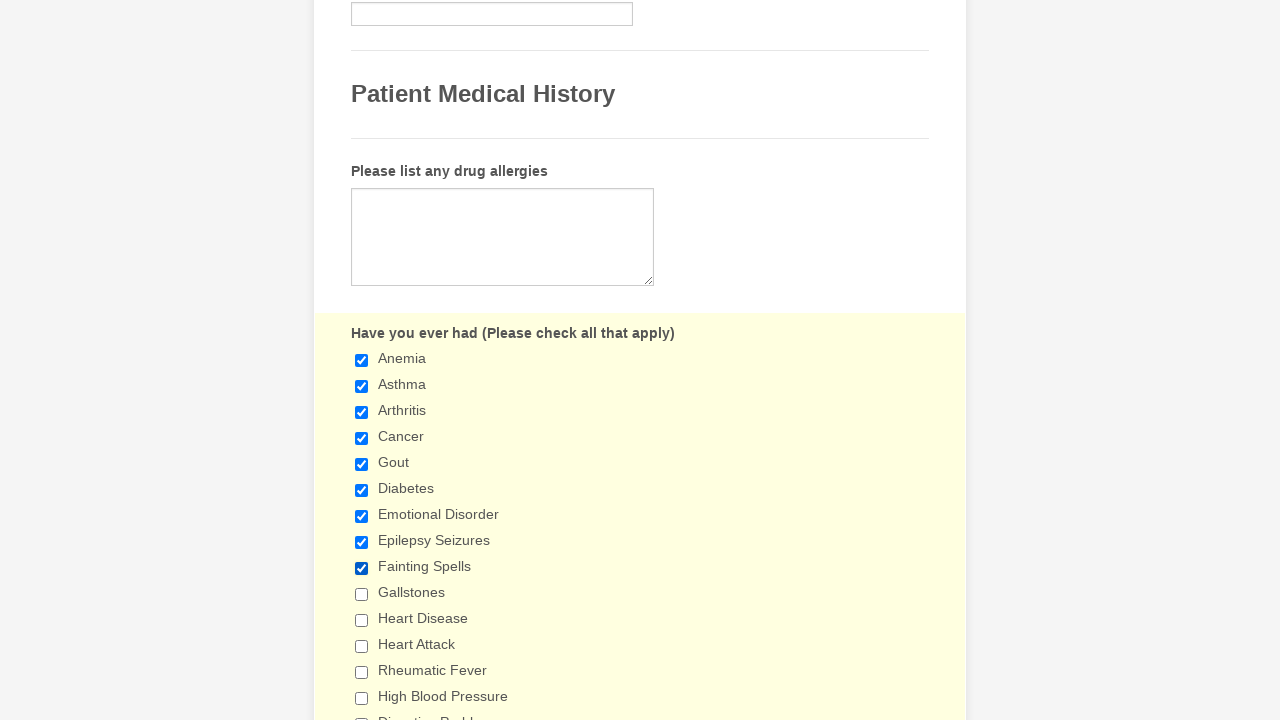

Clicked checkbox 10 to select it at (362, 594) on input[type='checkbox'] >> nth=9
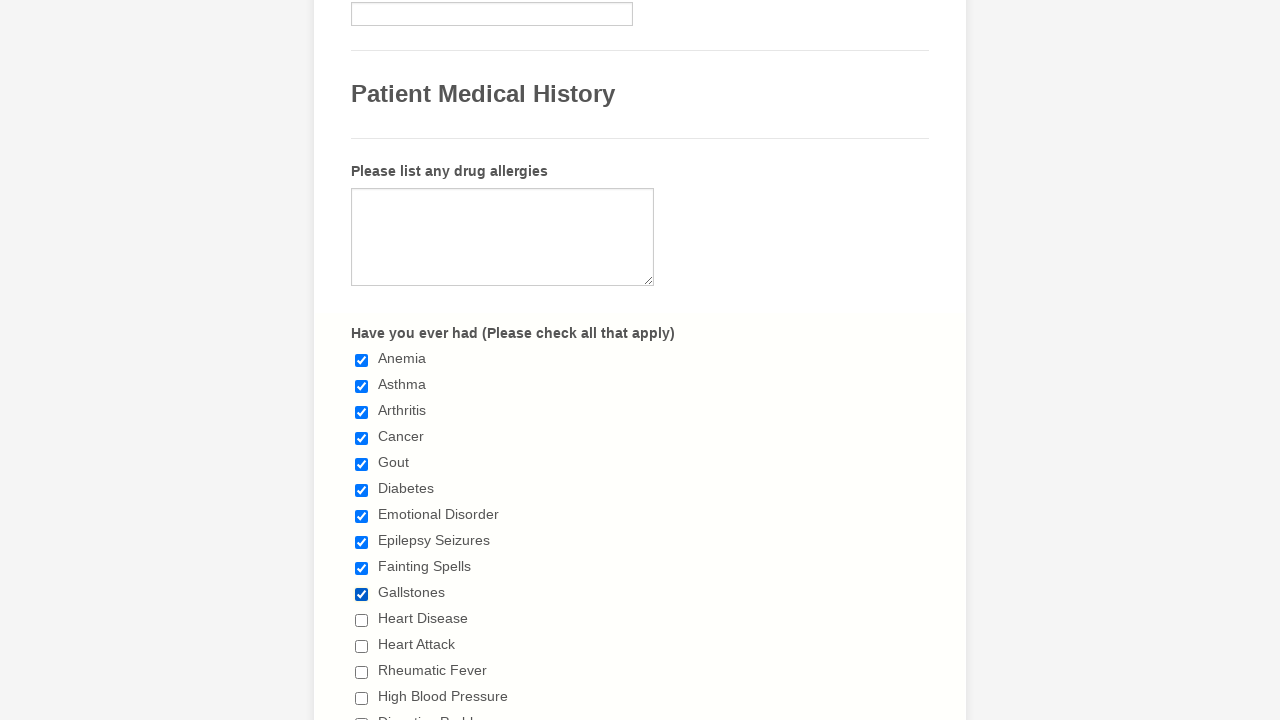

Waited 500ms after clicking checkbox 10
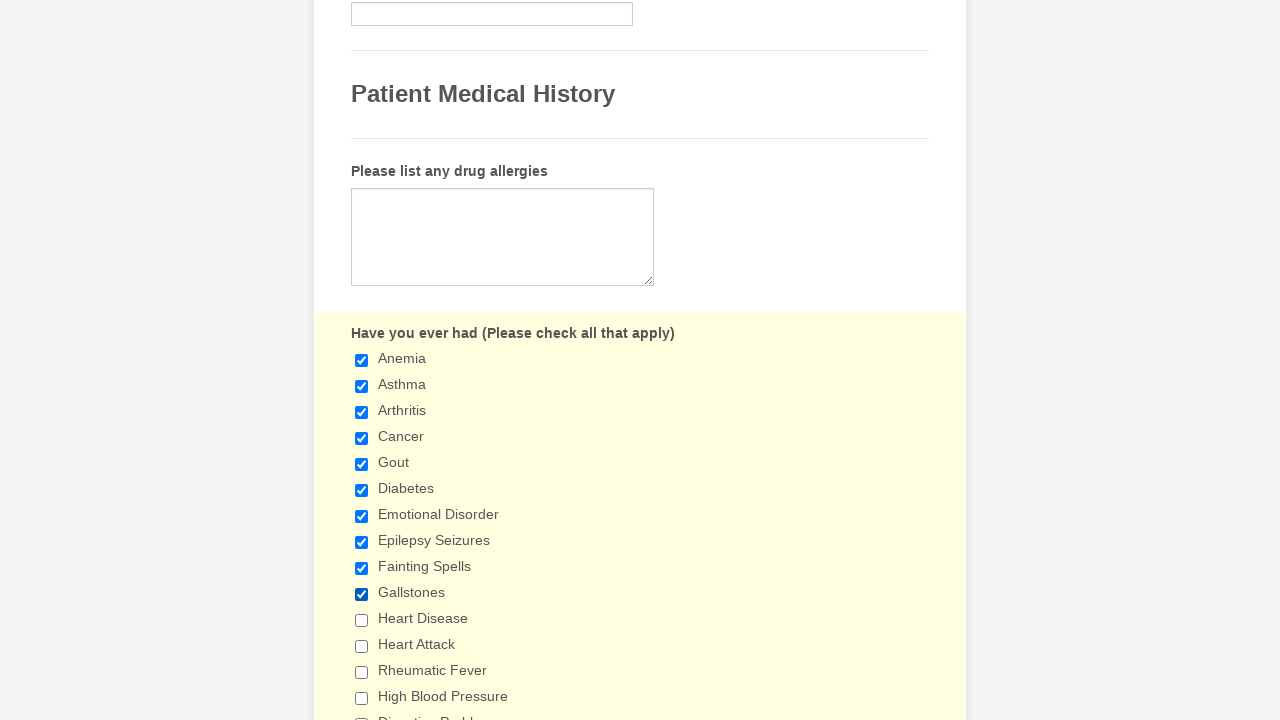

Clicked checkbox 11 to select it at (362, 620) on input[type='checkbox'] >> nth=10
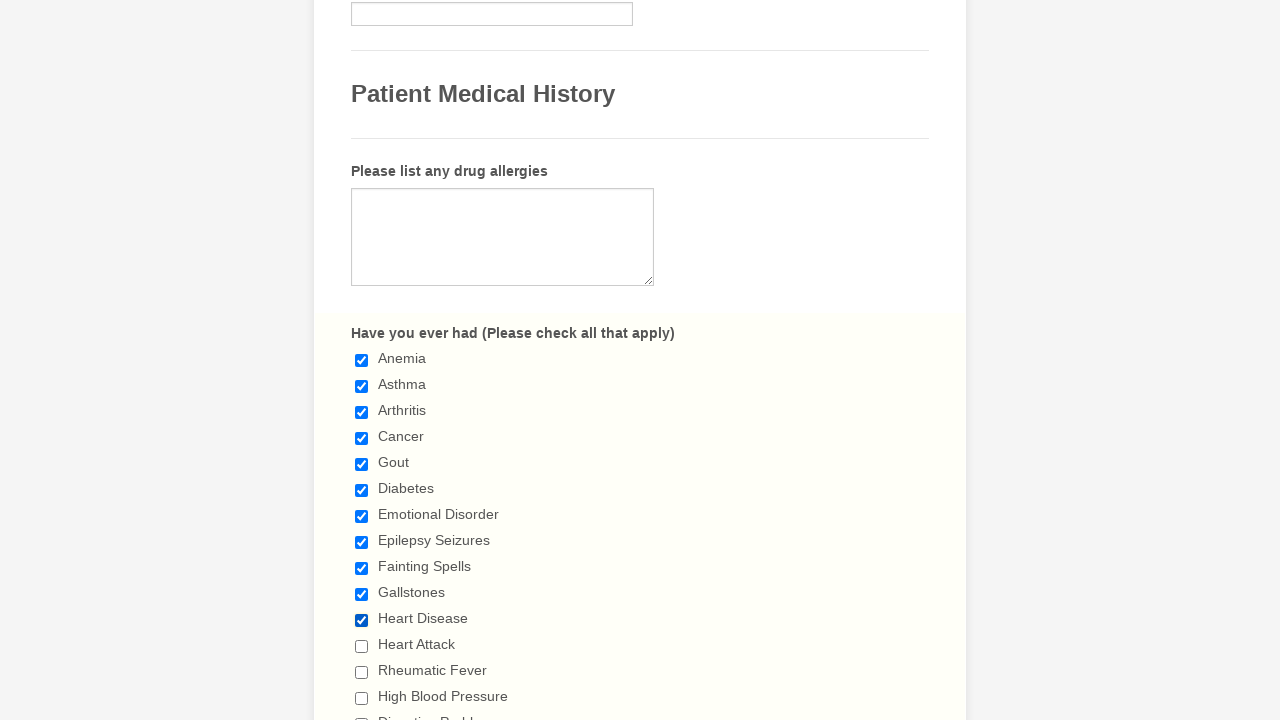

Waited 500ms after clicking checkbox 11
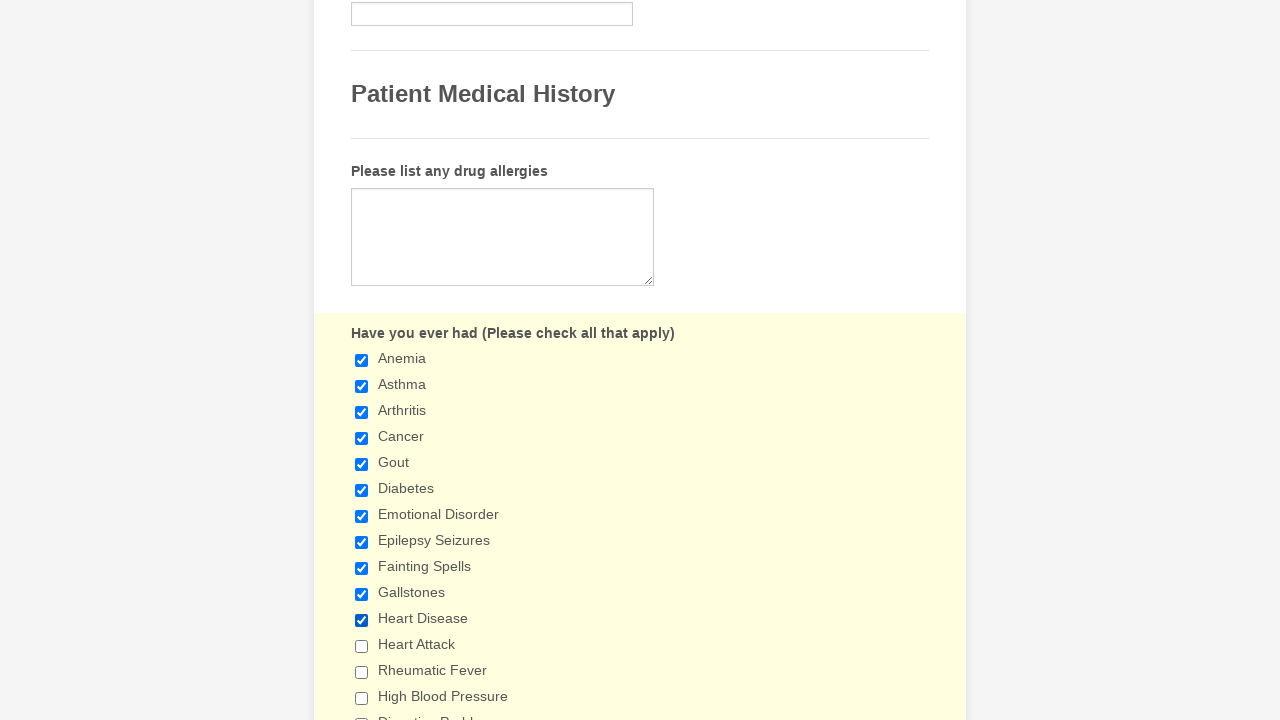

Clicked checkbox 12 to select it at (362, 646) on input[type='checkbox'] >> nth=11
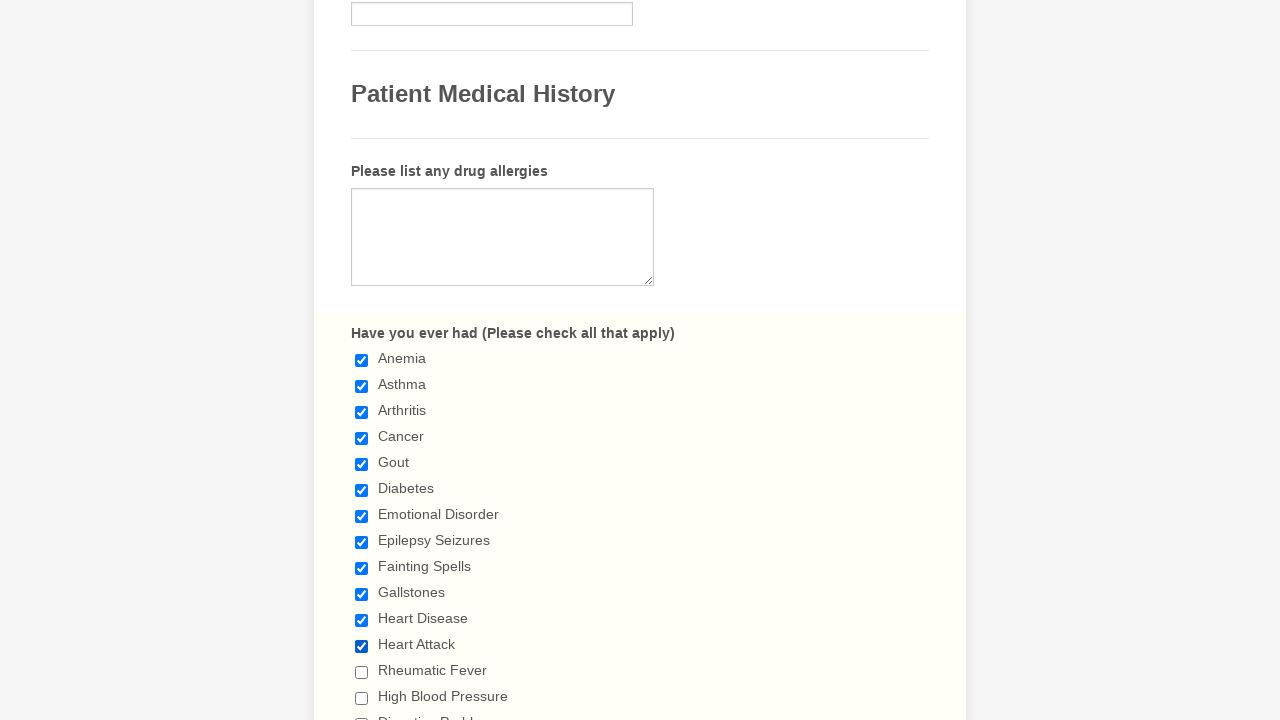

Waited 500ms after clicking checkbox 12
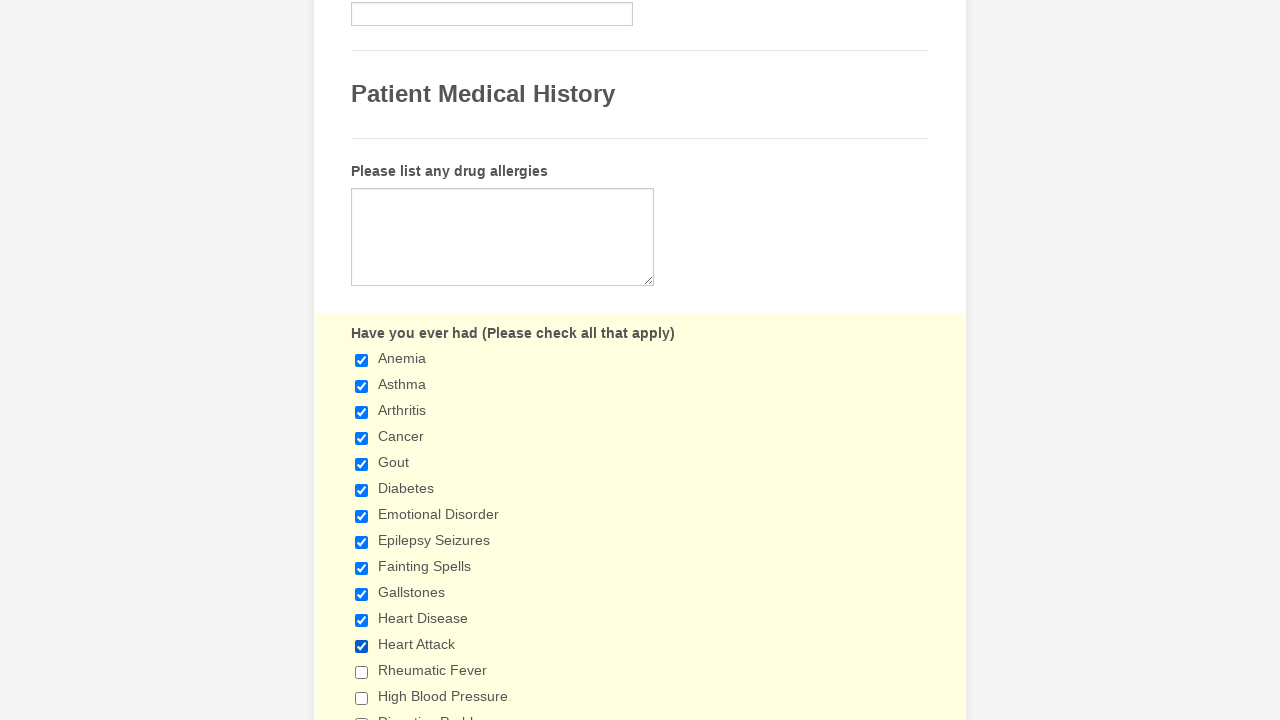

Clicked checkbox 13 to select it at (362, 672) on input[type='checkbox'] >> nth=12
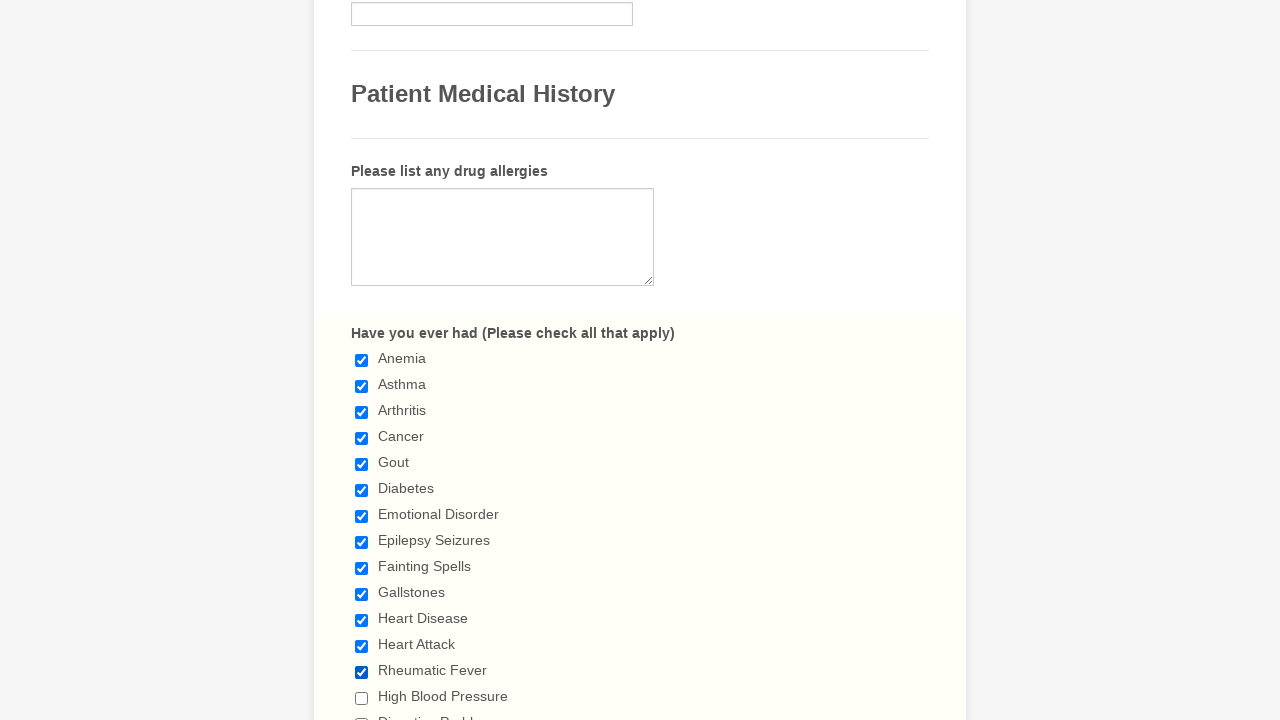

Waited 500ms after clicking checkbox 13
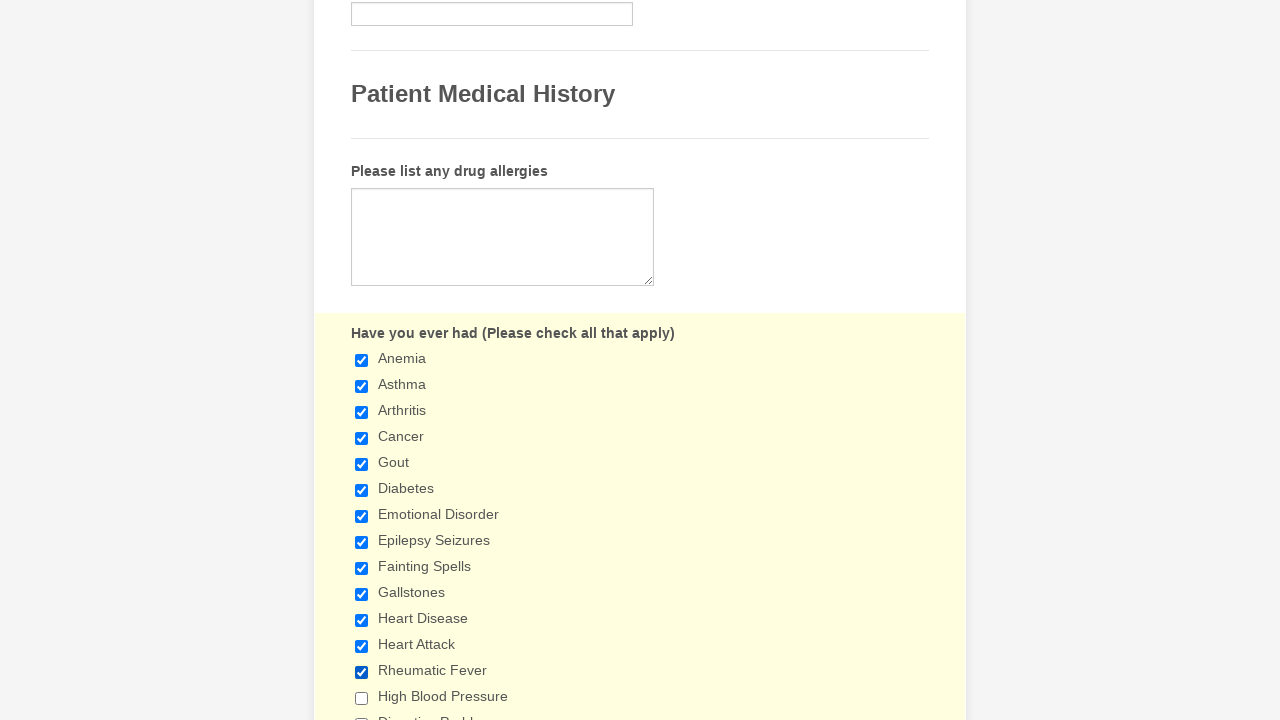

Clicked checkbox 14 to select it at (362, 698) on input[type='checkbox'] >> nth=13
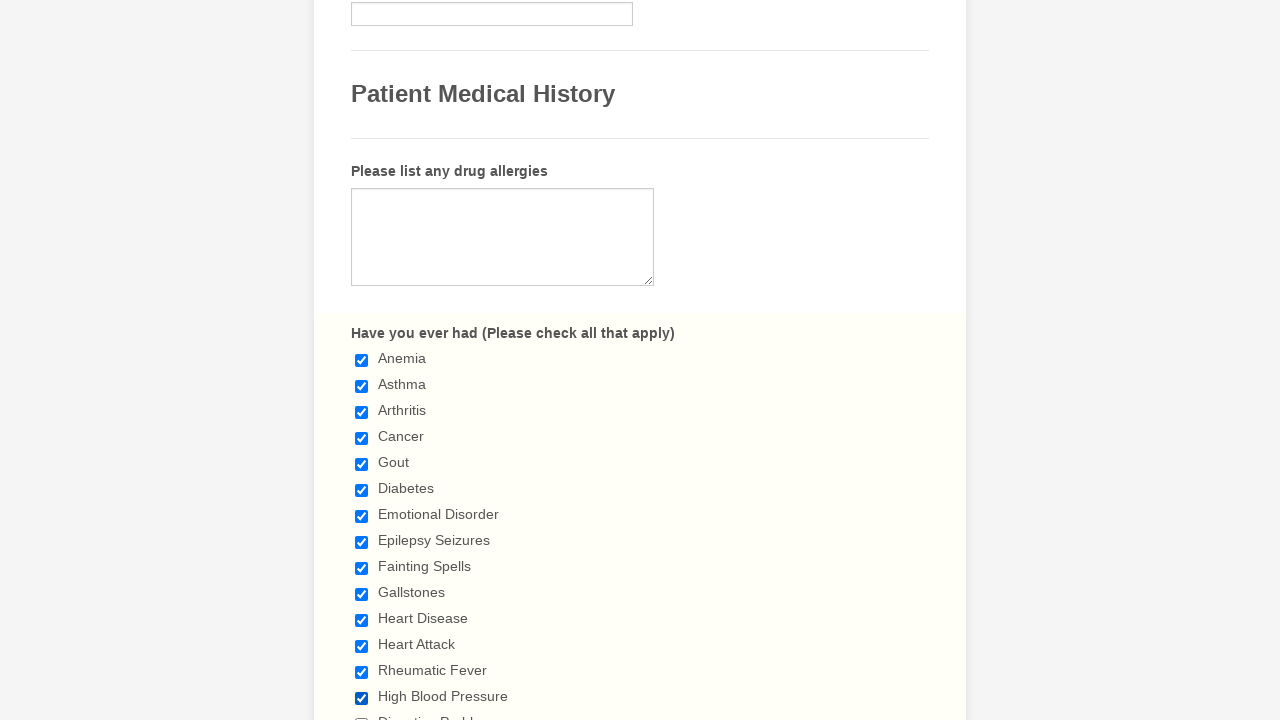

Waited 500ms after clicking checkbox 14
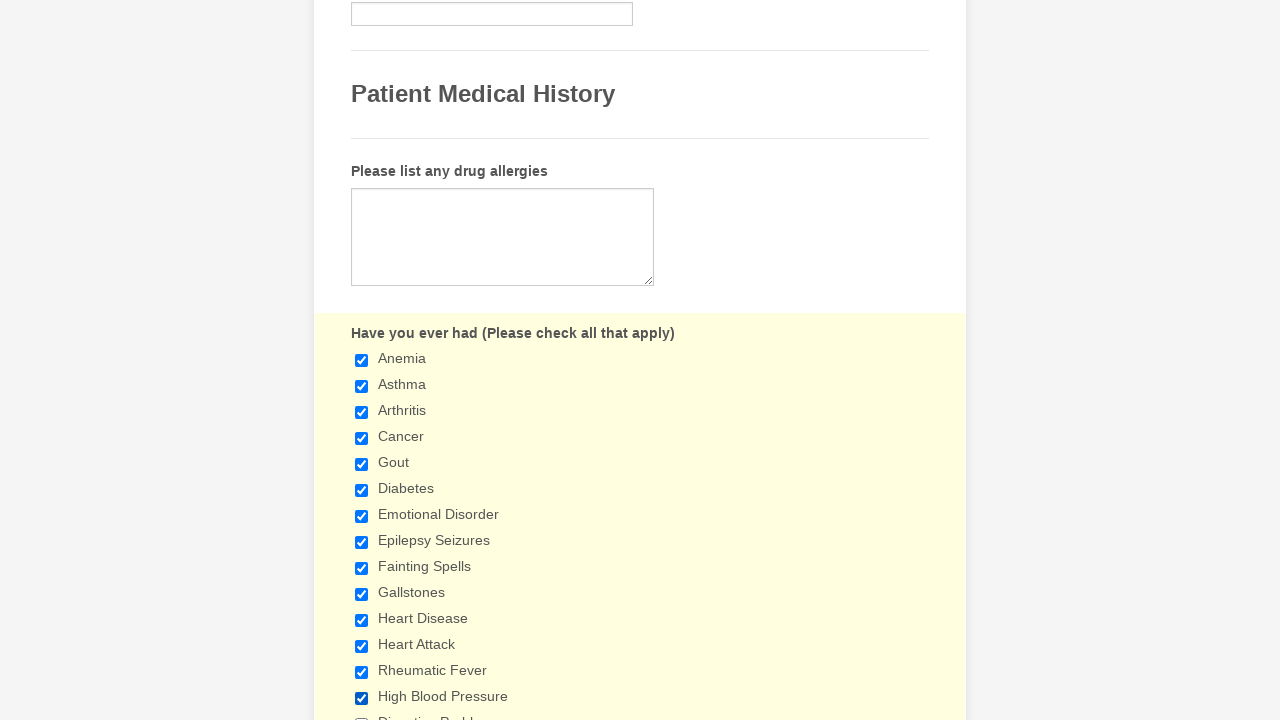

Clicked checkbox 15 to select it at (362, 714) on input[type='checkbox'] >> nth=14
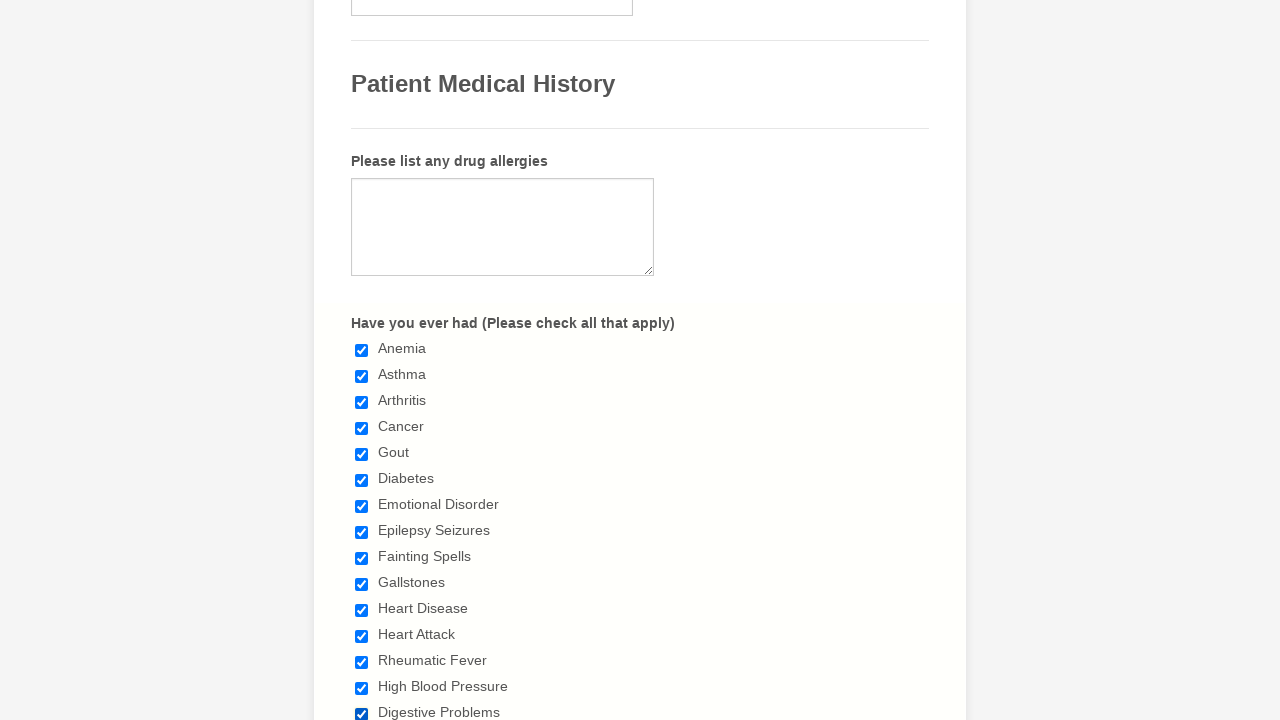

Waited 500ms after clicking checkbox 15
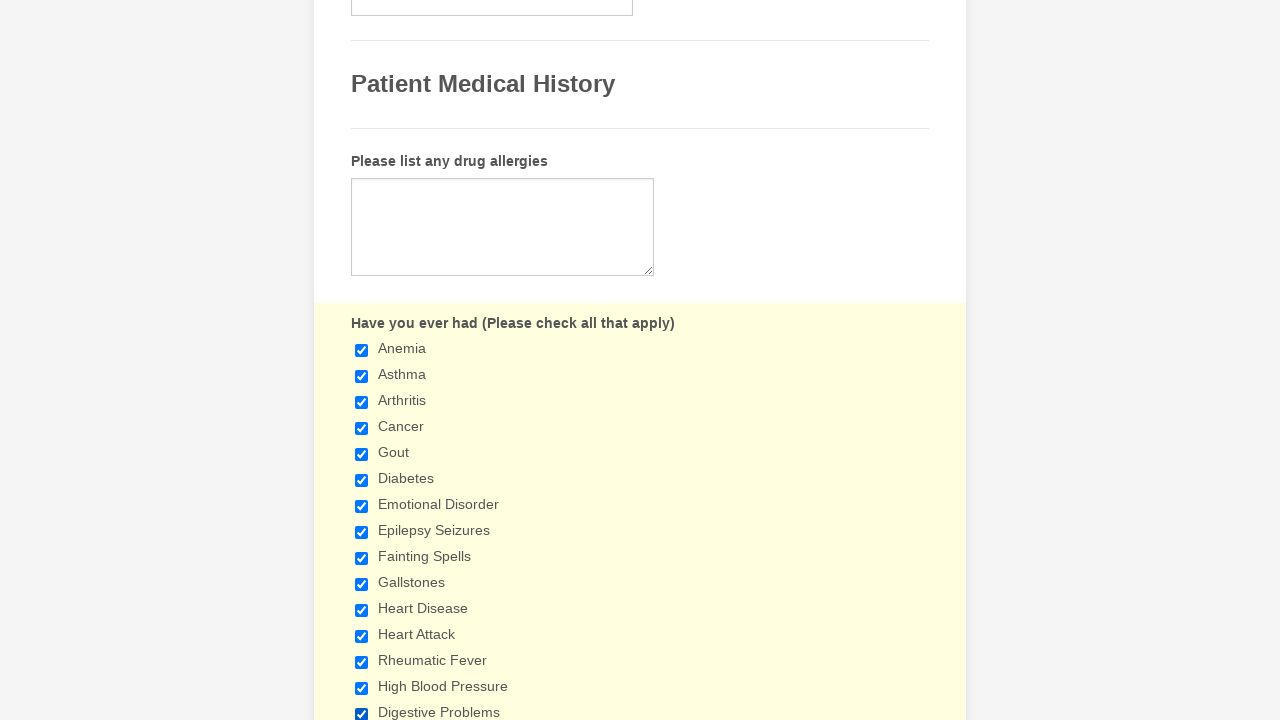

Clicked checkbox 16 to select it at (362, 360) on input[type='checkbox'] >> nth=15
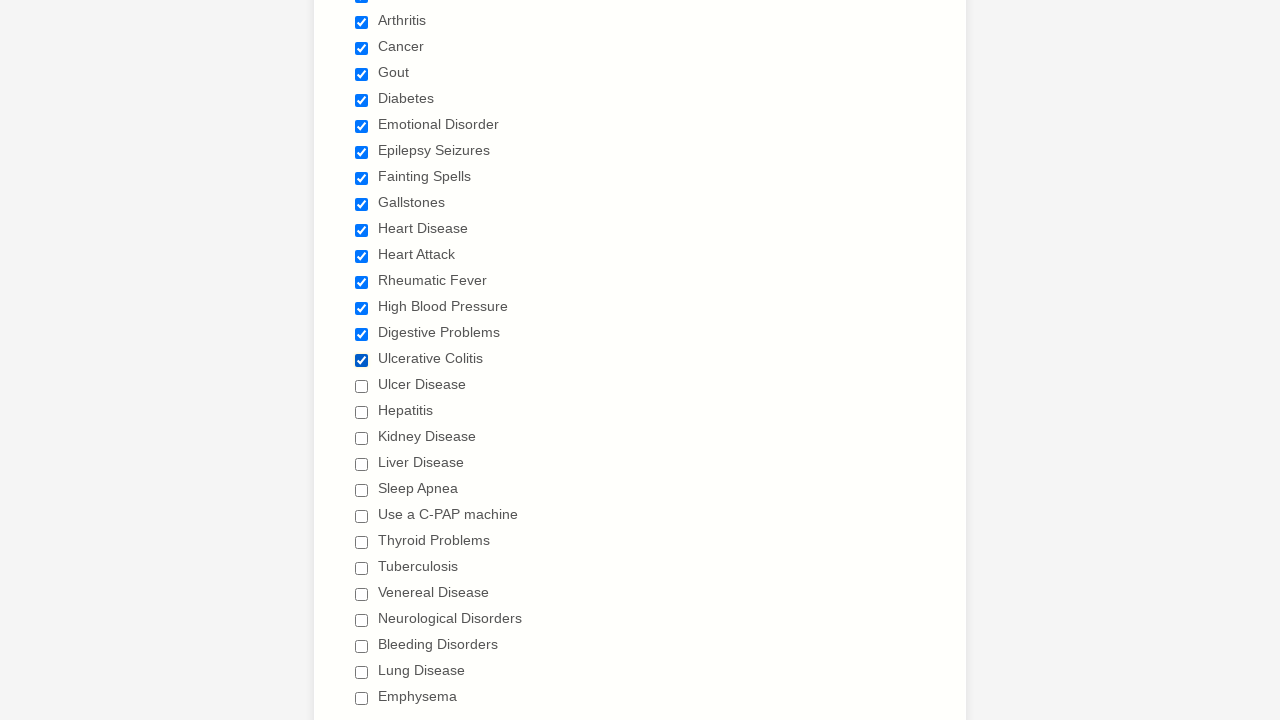

Waited 500ms after clicking checkbox 16
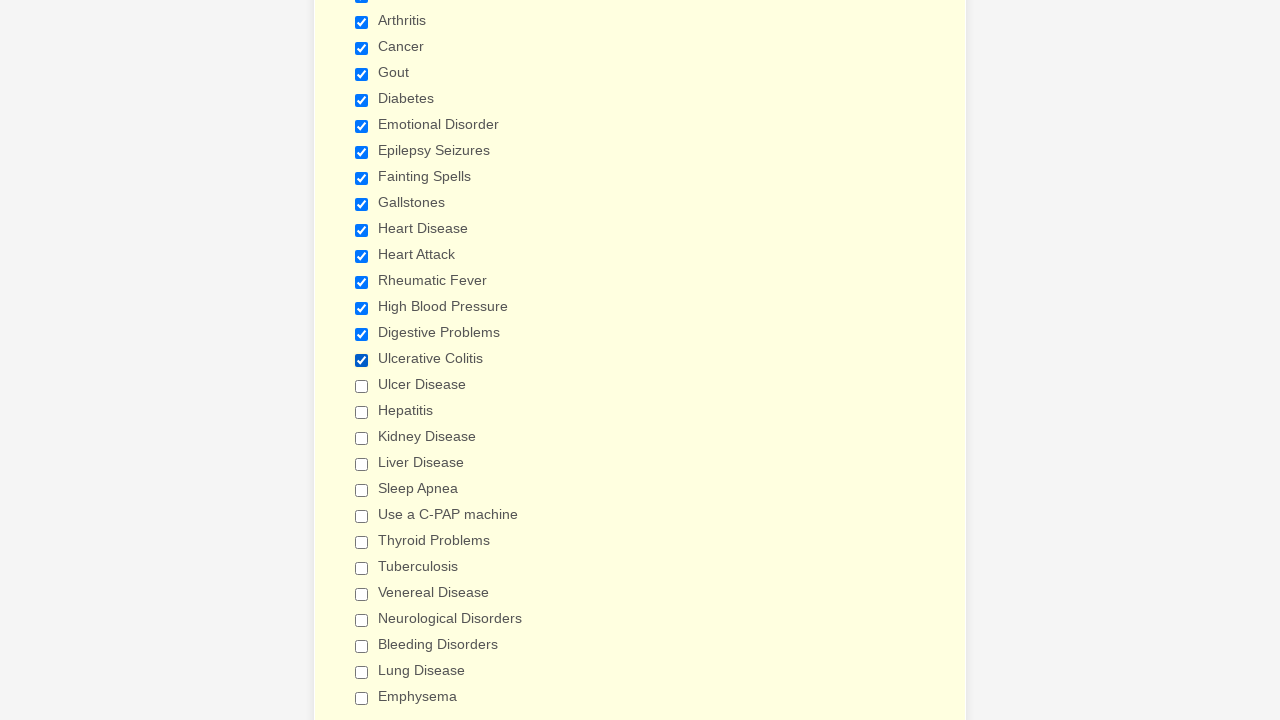

Clicked checkbox 17 to select it at (362, 386) on input[type='checkbox'] >> nth=16
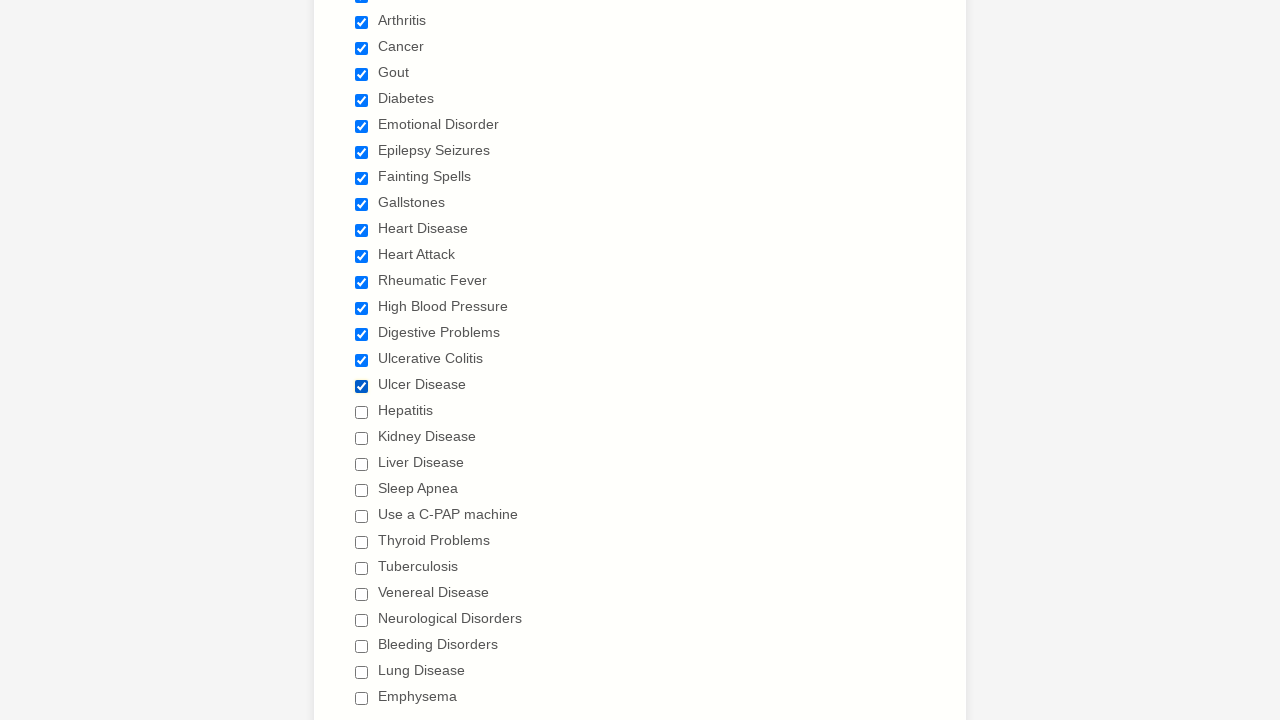

Waited 500ms after clicking checkbox 17
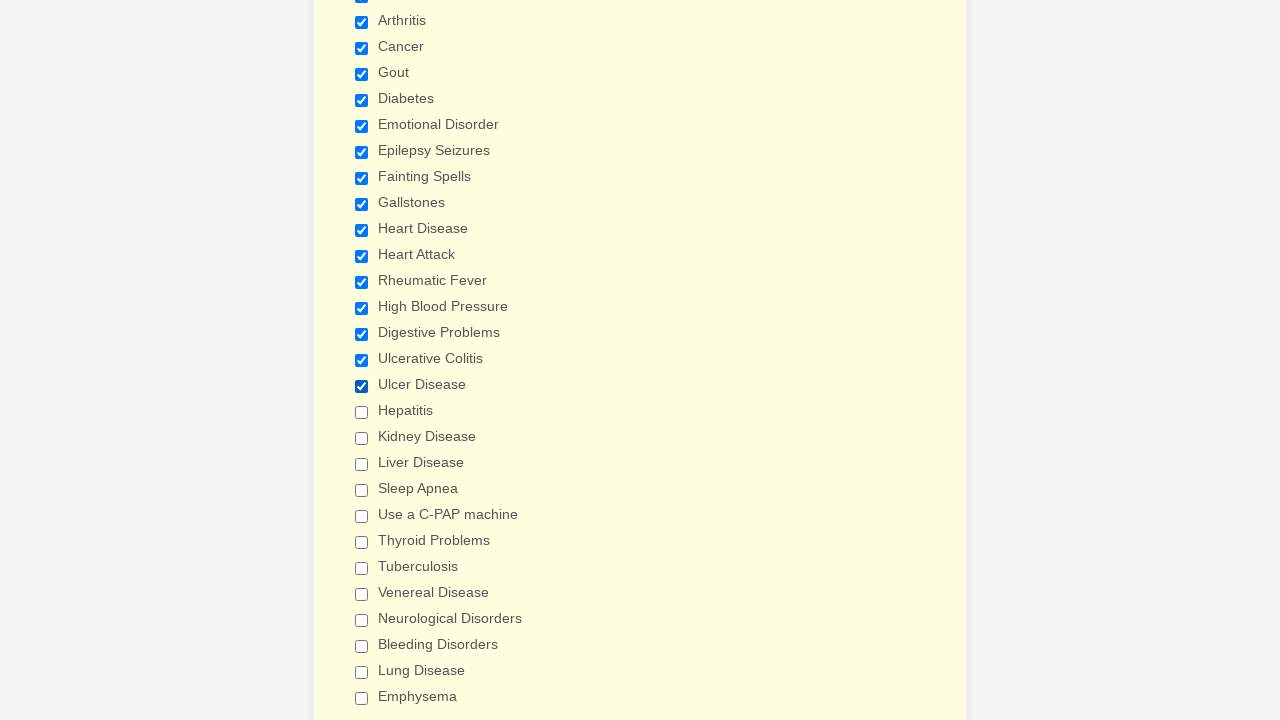

Clicked checkbox 18 to select it at (362, 412) on input[type='checkbox'] >> nth=17
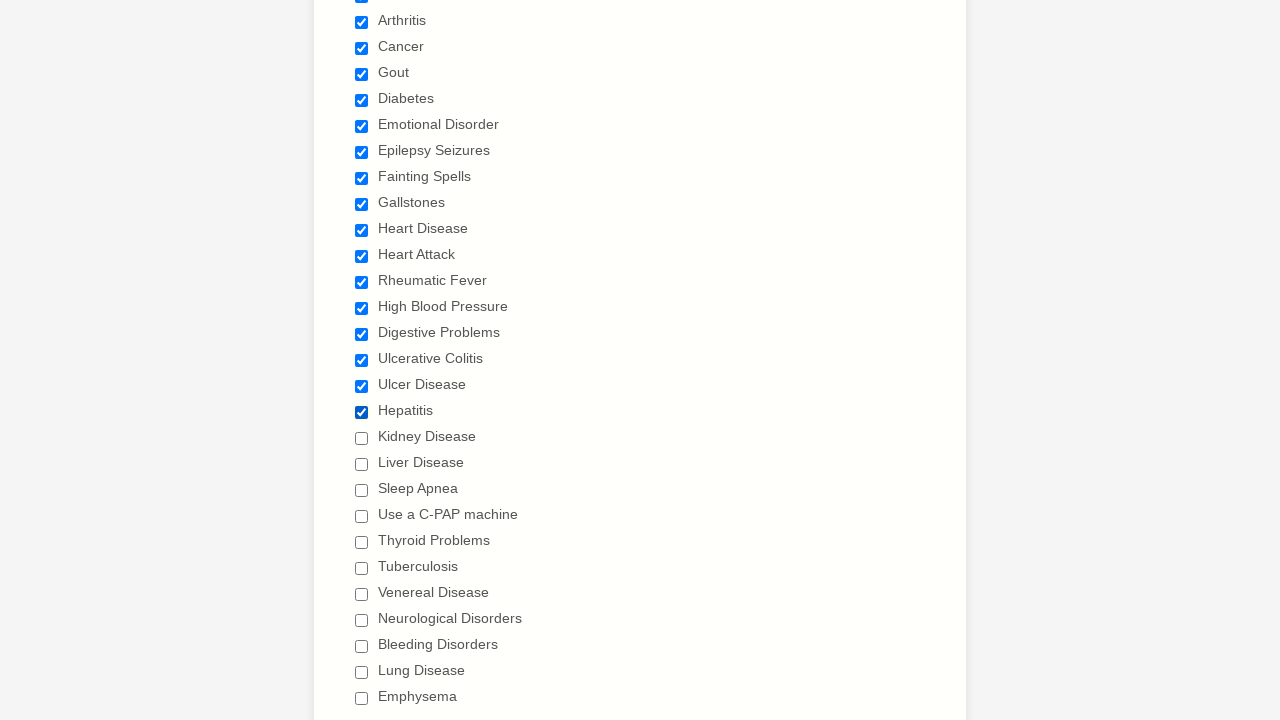

Waited 500ms after clicking checkbox 18
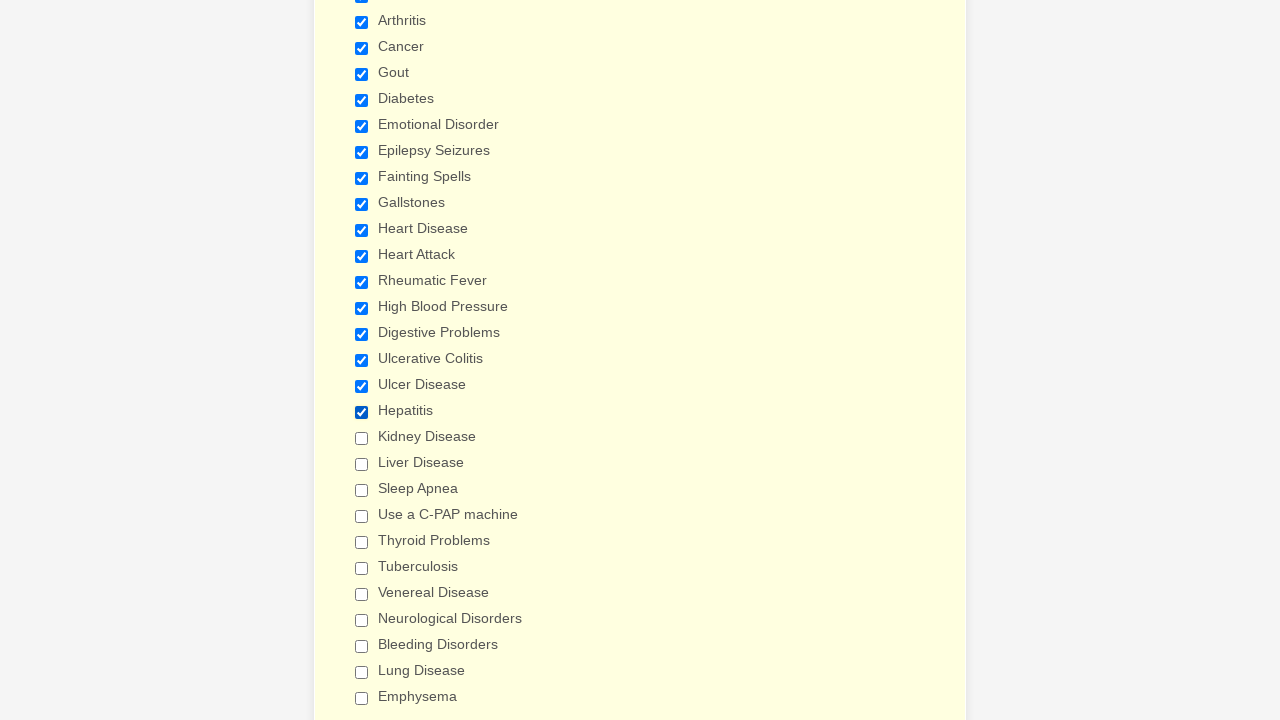

Clicked checkbox 19 to select it at (362, 438) on input[type='checkbox'] >> nth=18
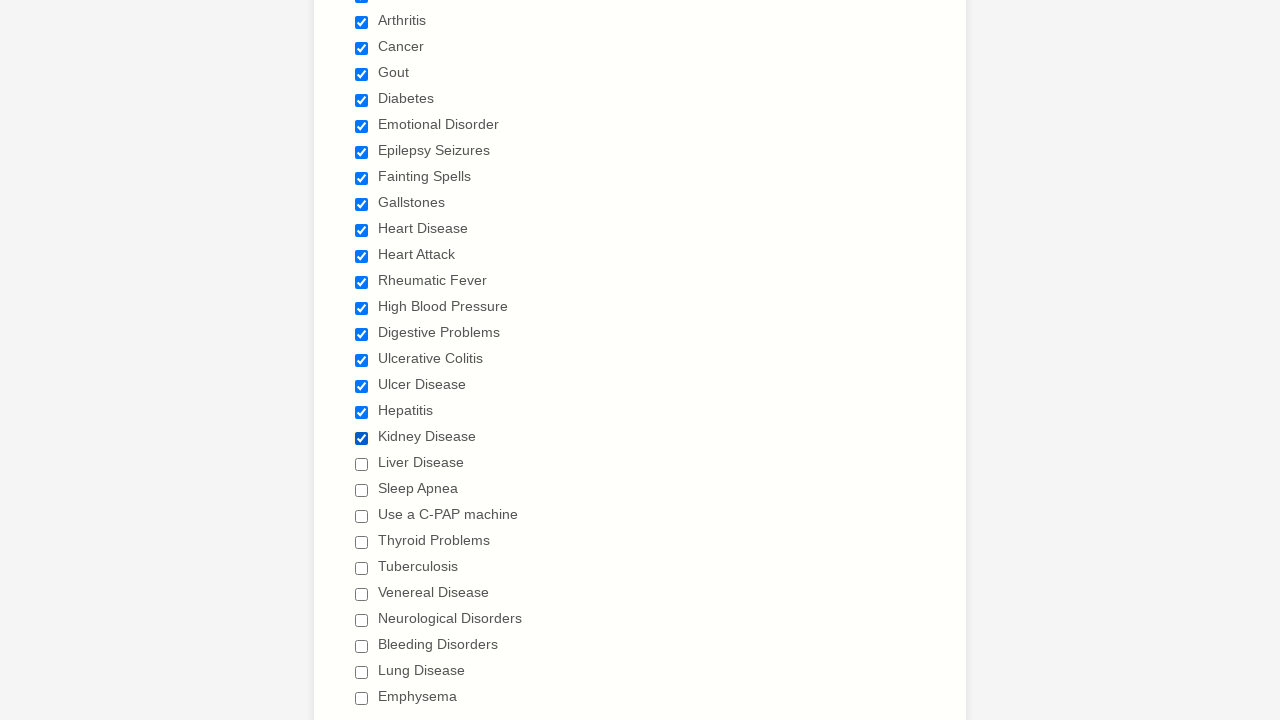

Waited 500ms after clicking checkbox 19
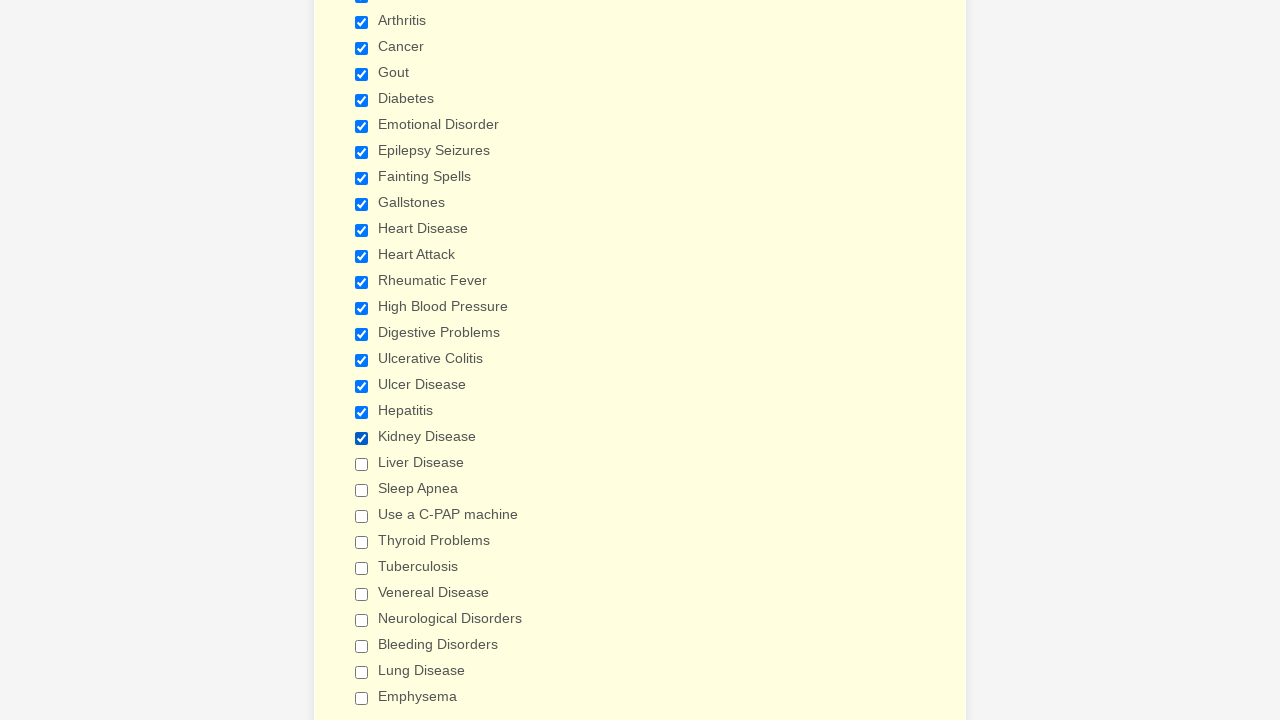

Clicked checkbox 20 to select it at (362, 464) on input[type='checkbox'] >> nth=19
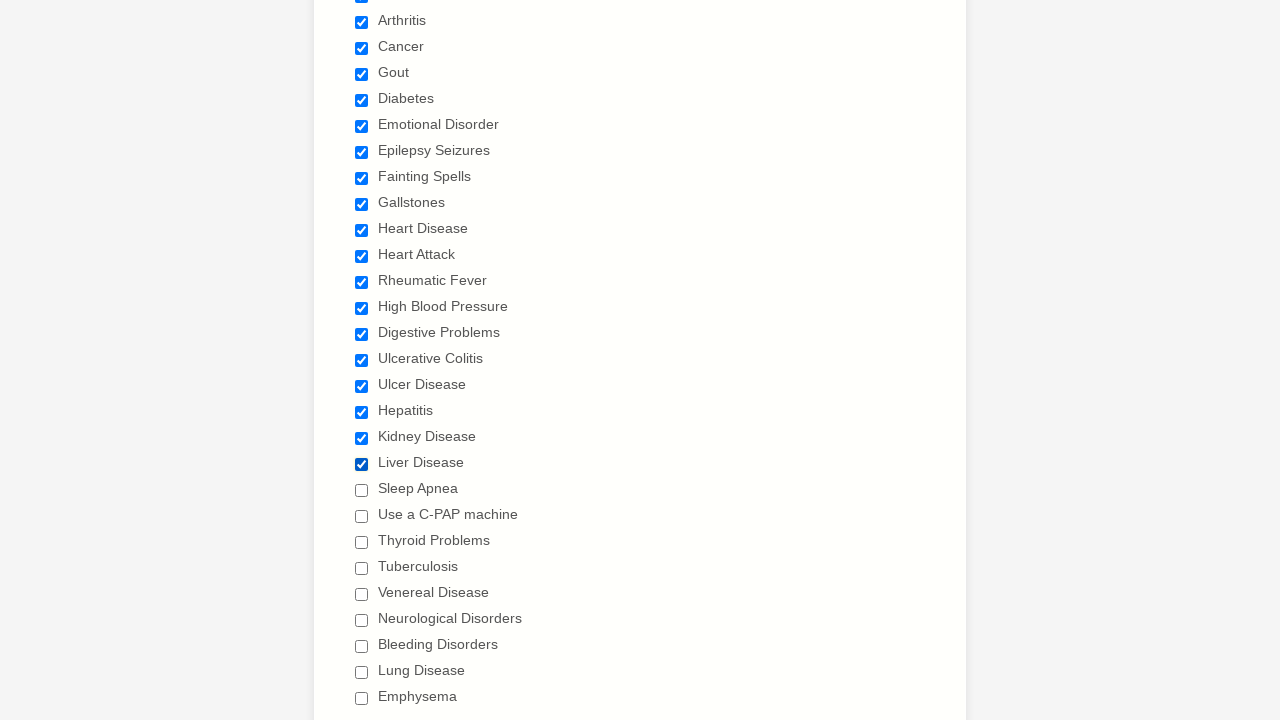

Waited 500ms after clicking checkbox 20
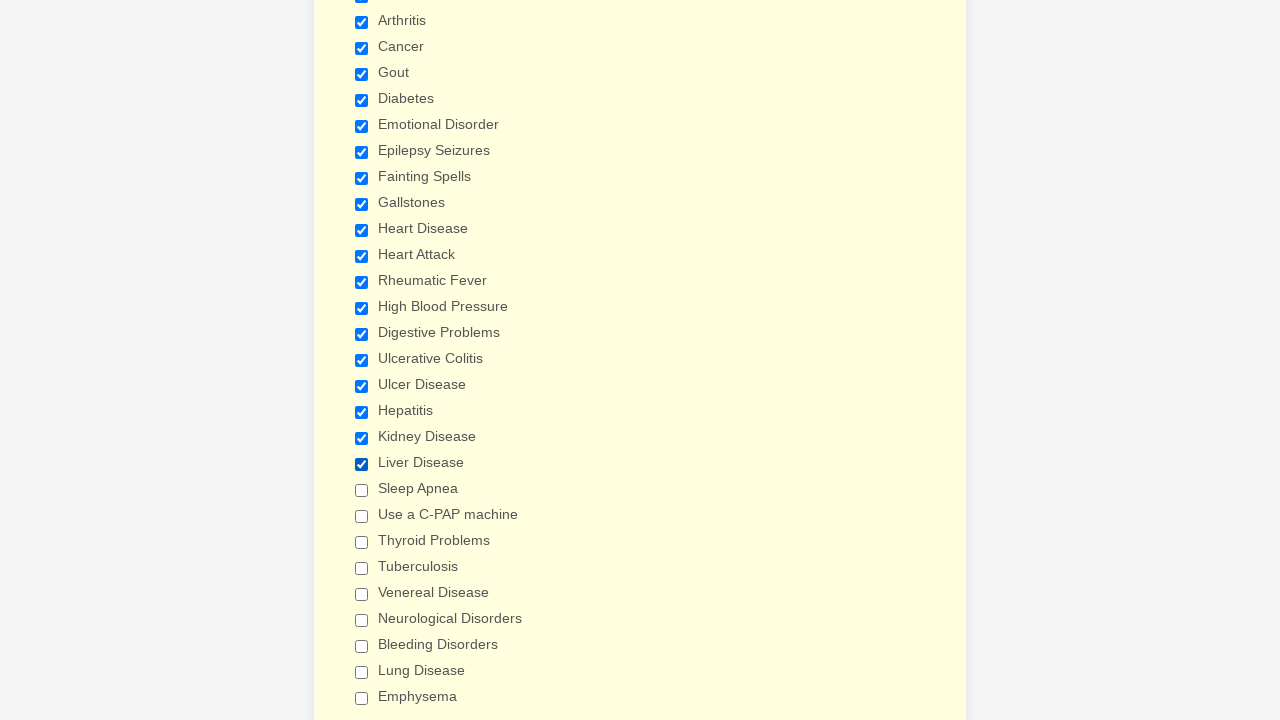

Clicked checkbox 21 to select it at (362, 490) on input[type='checkbox'] >> nth=20
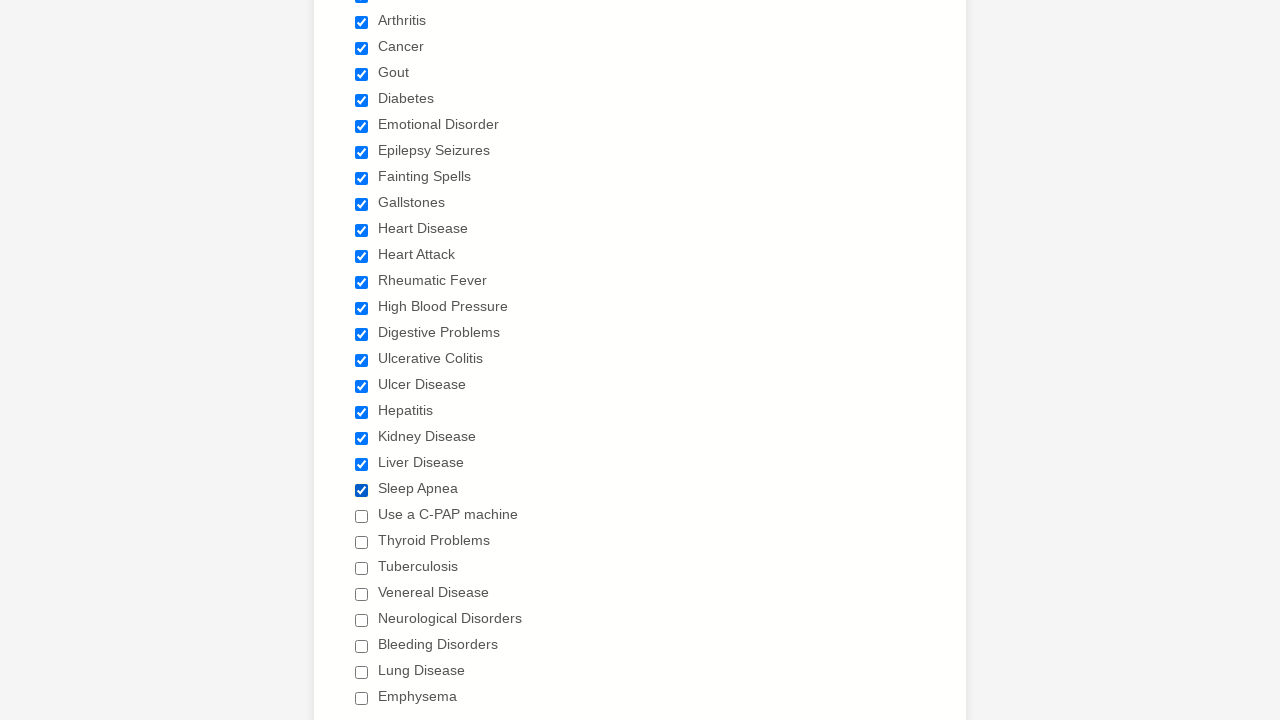

Waited 500ms after clicking checkbox 21
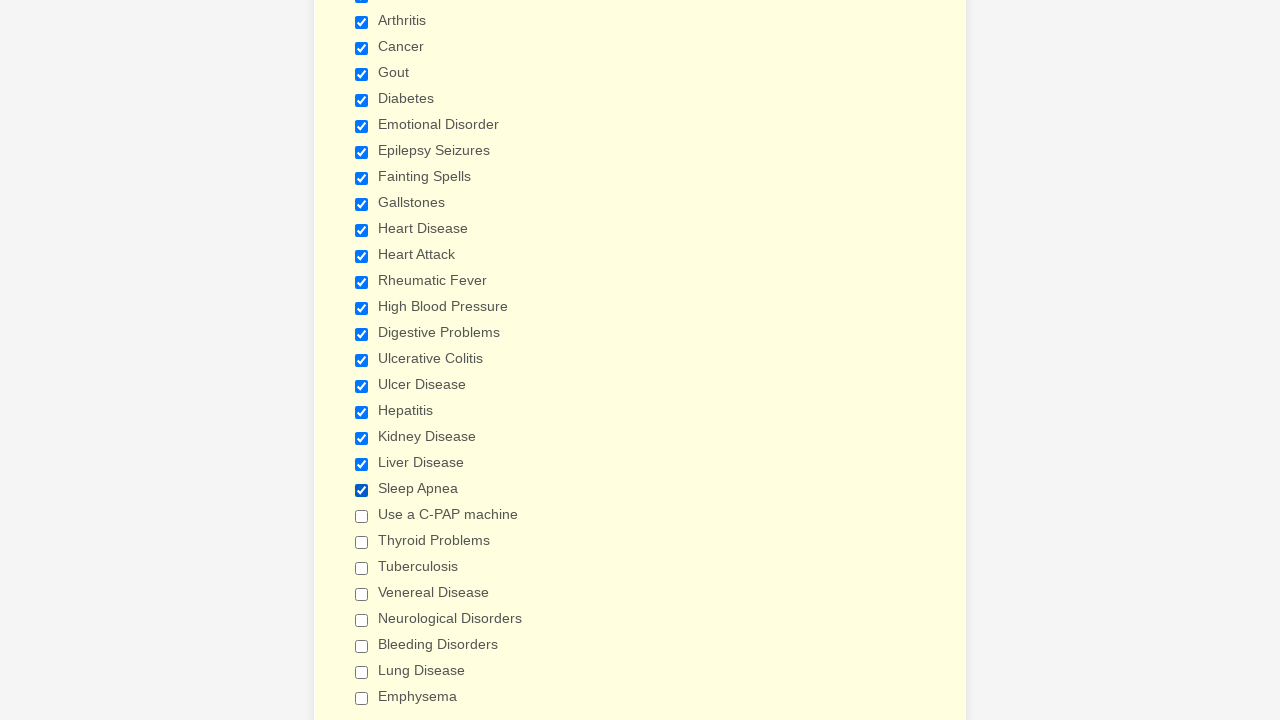

Clicked checkbox 22 to select it at (362, 516) on input[type='checkbox'] >> nth=21
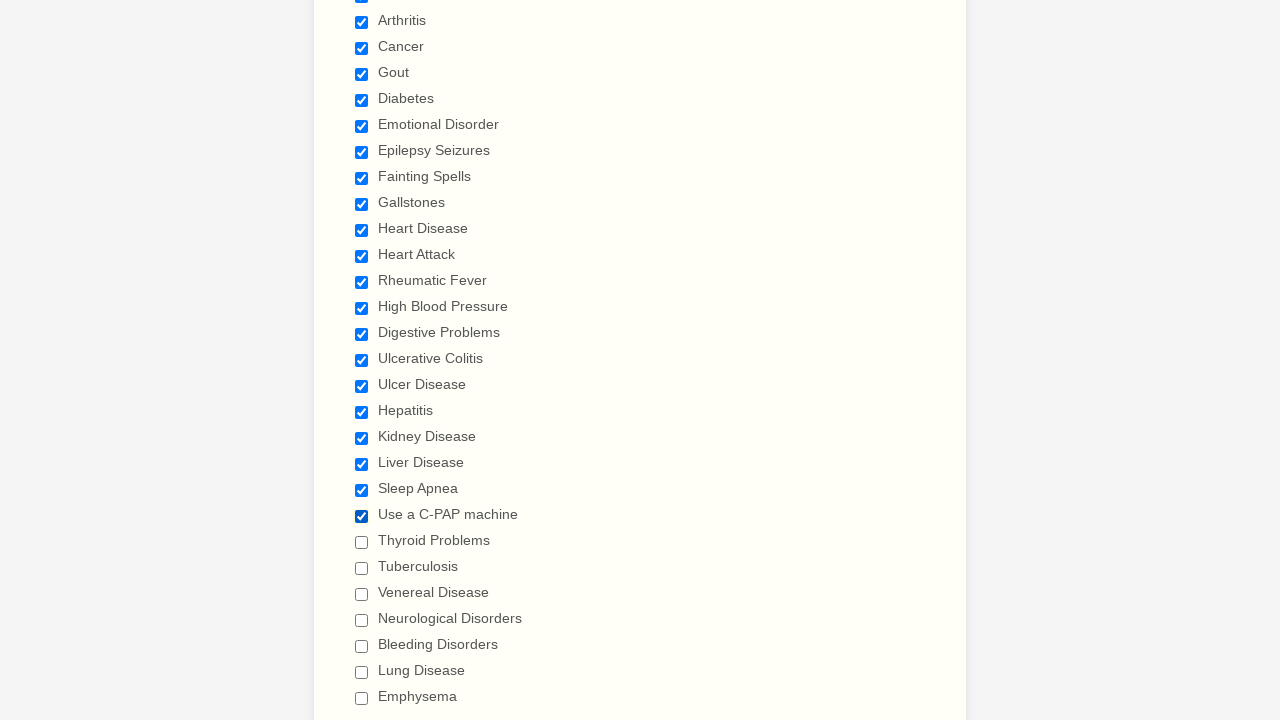

Waited 500ms after clicking checkbox 22
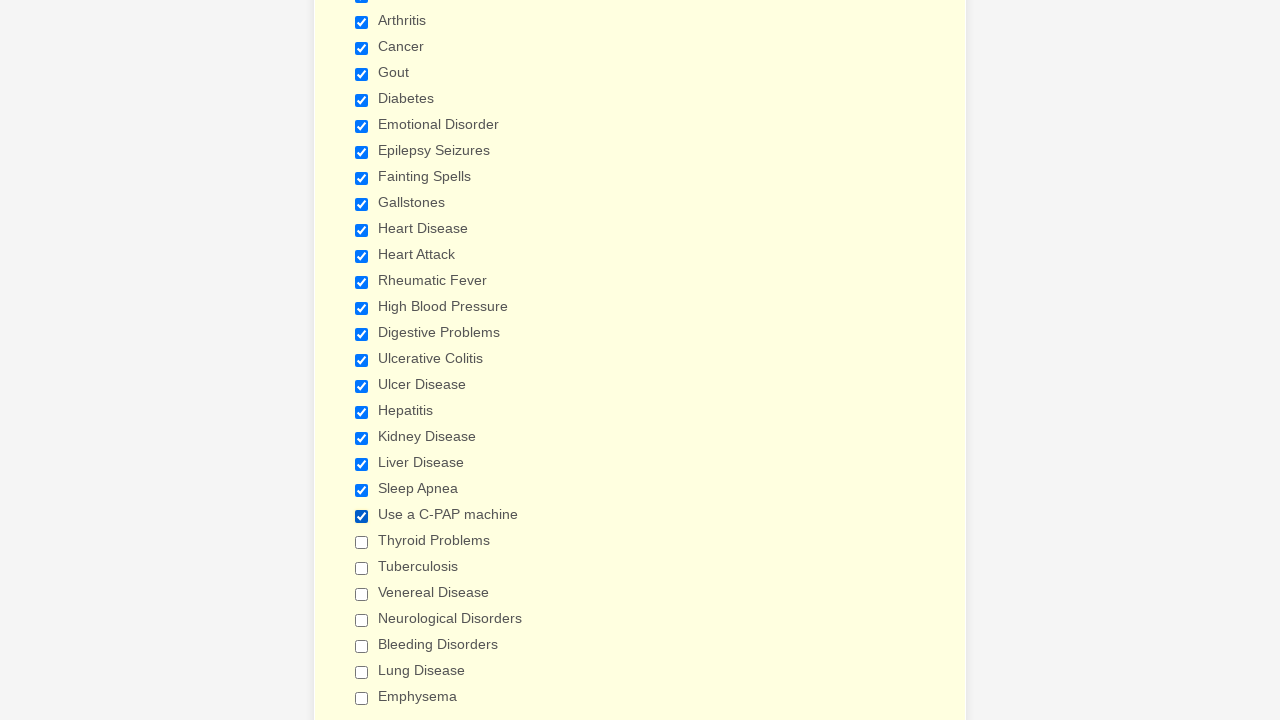

Clicked checkbox 23 to select it at (362, 542) on input[type='checkbox'] >> nth=22
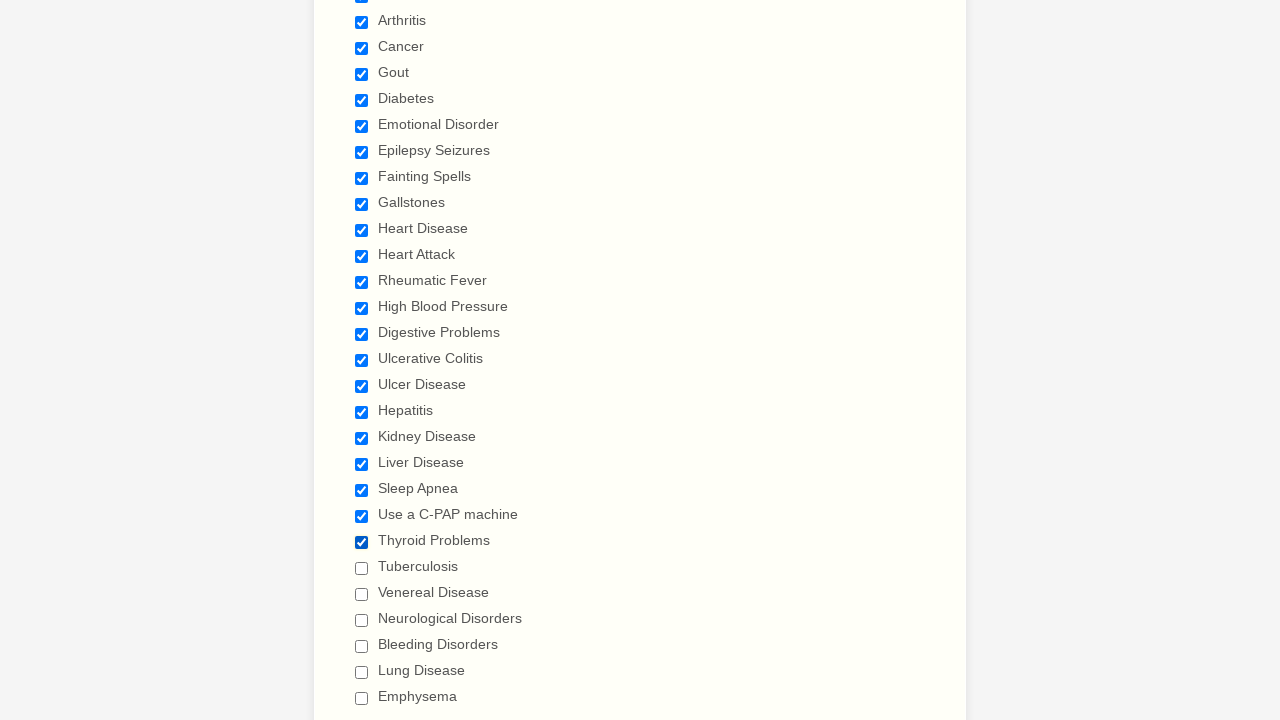

Waited 500ms after clicking checkbox 23
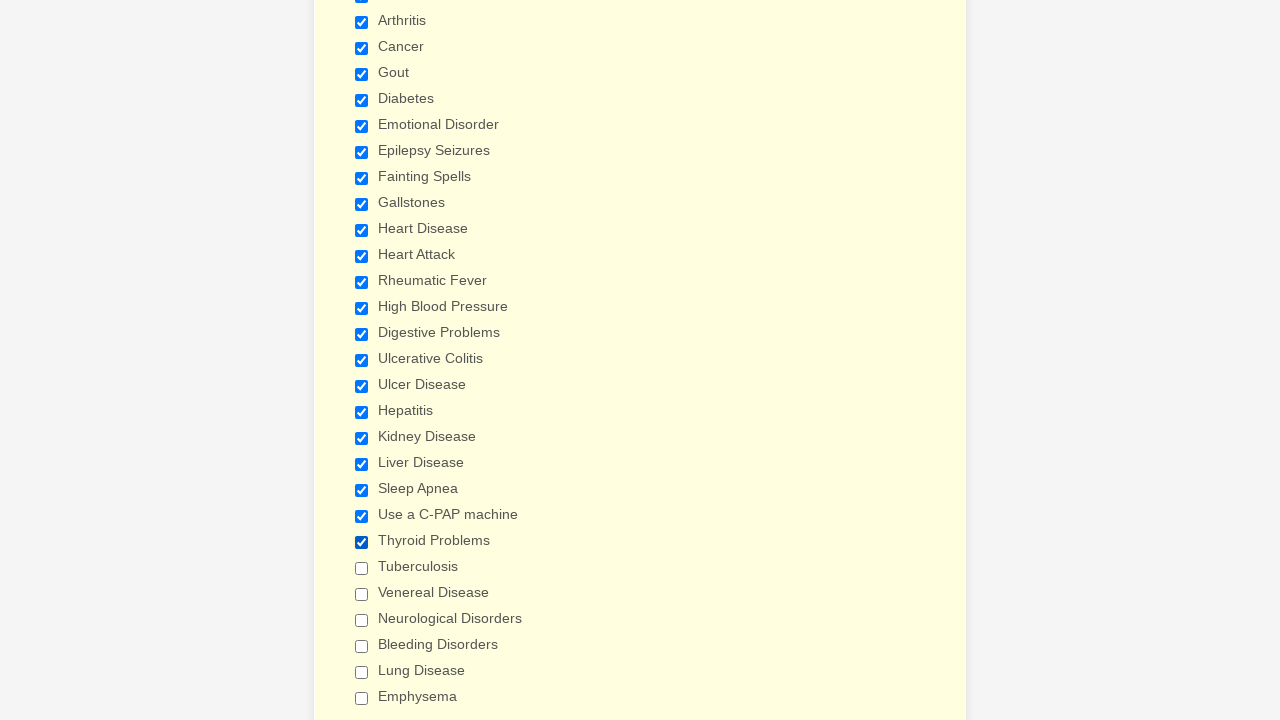

Clicked checkbox 24 to select it at (362, 568) on input[type='checkbox'] >> nth=23
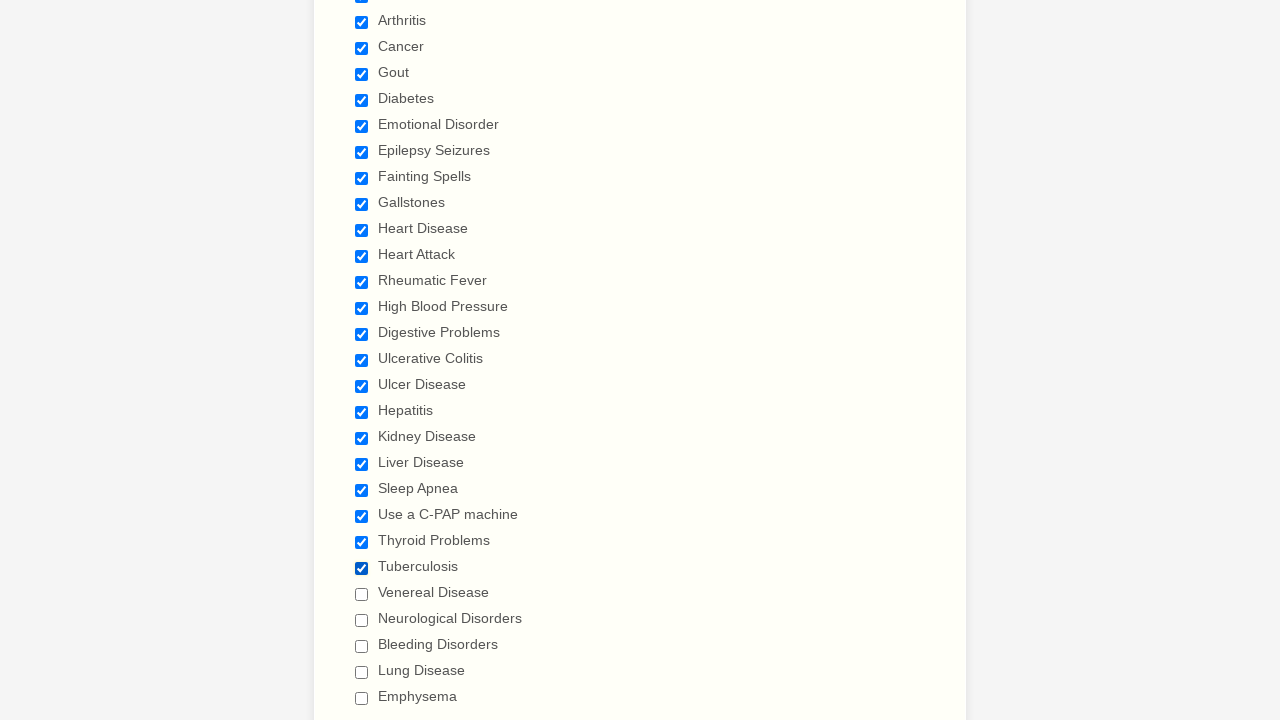

Waited 500ms after clicking checkbox 24
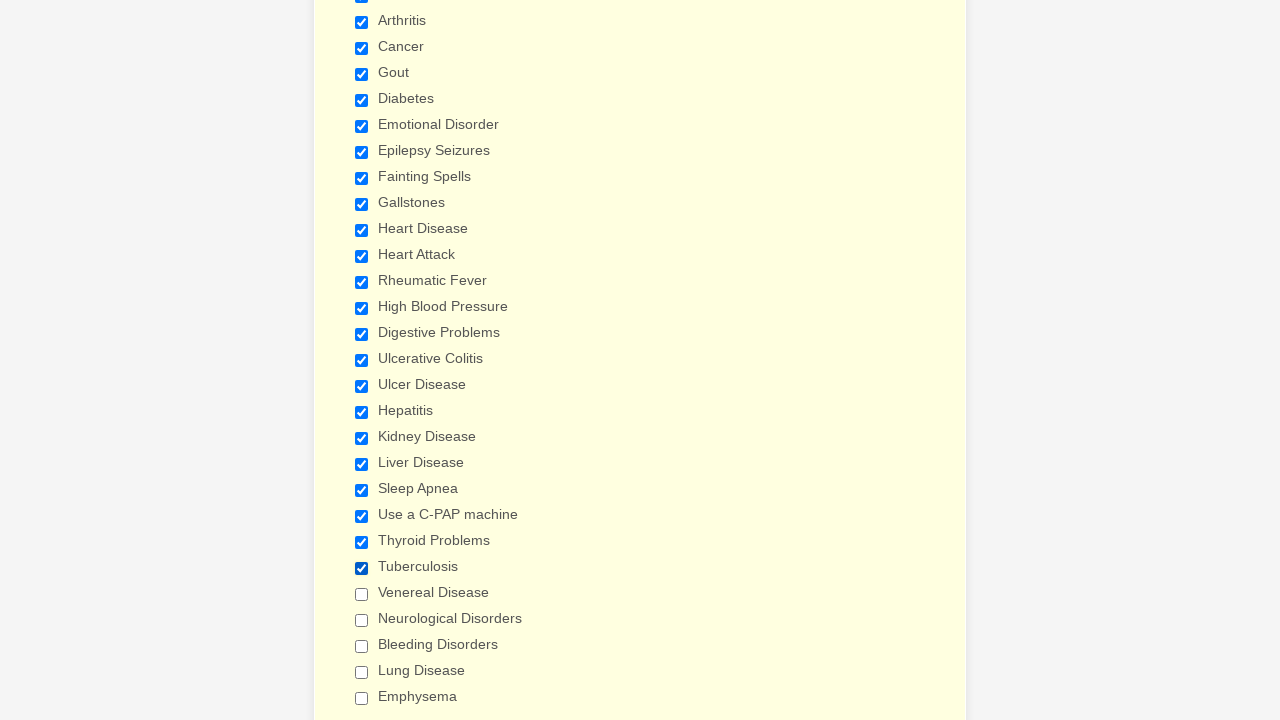

Clicked checkbox 25 to select it at (362, 594) on input[type='checkbox'] >> nth=24
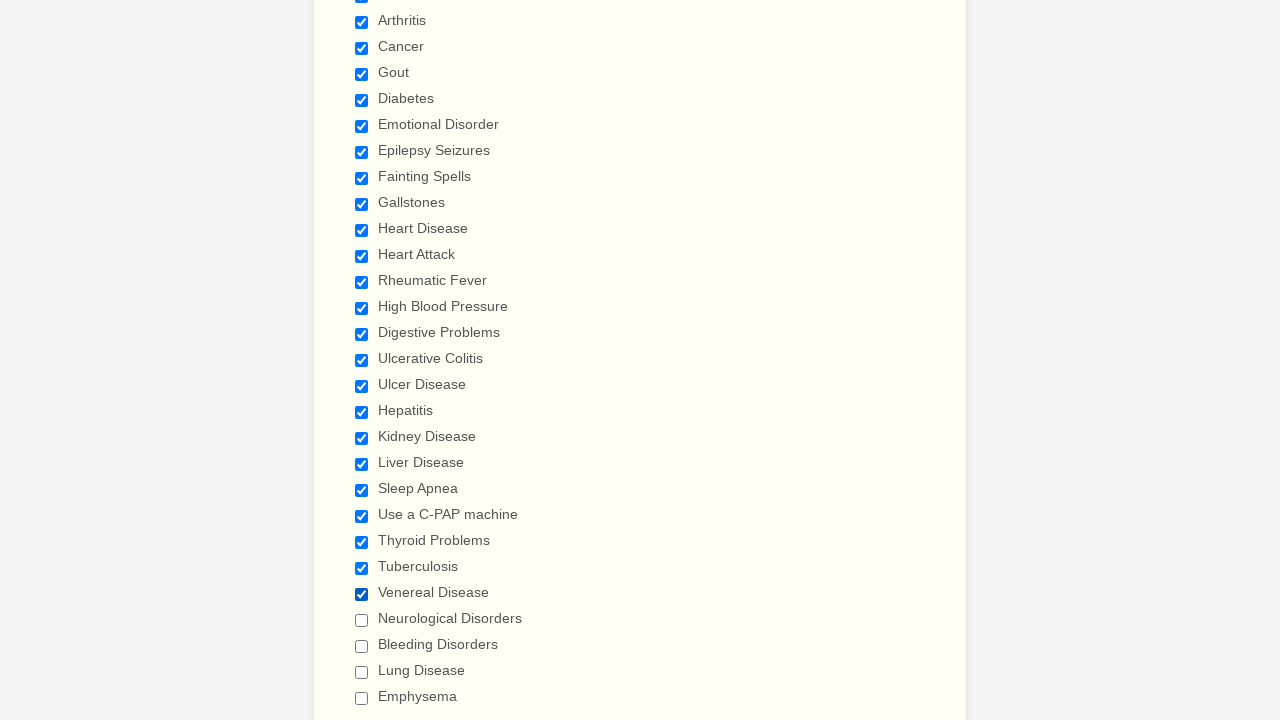

Waited 500ms after clicking checkbox 25
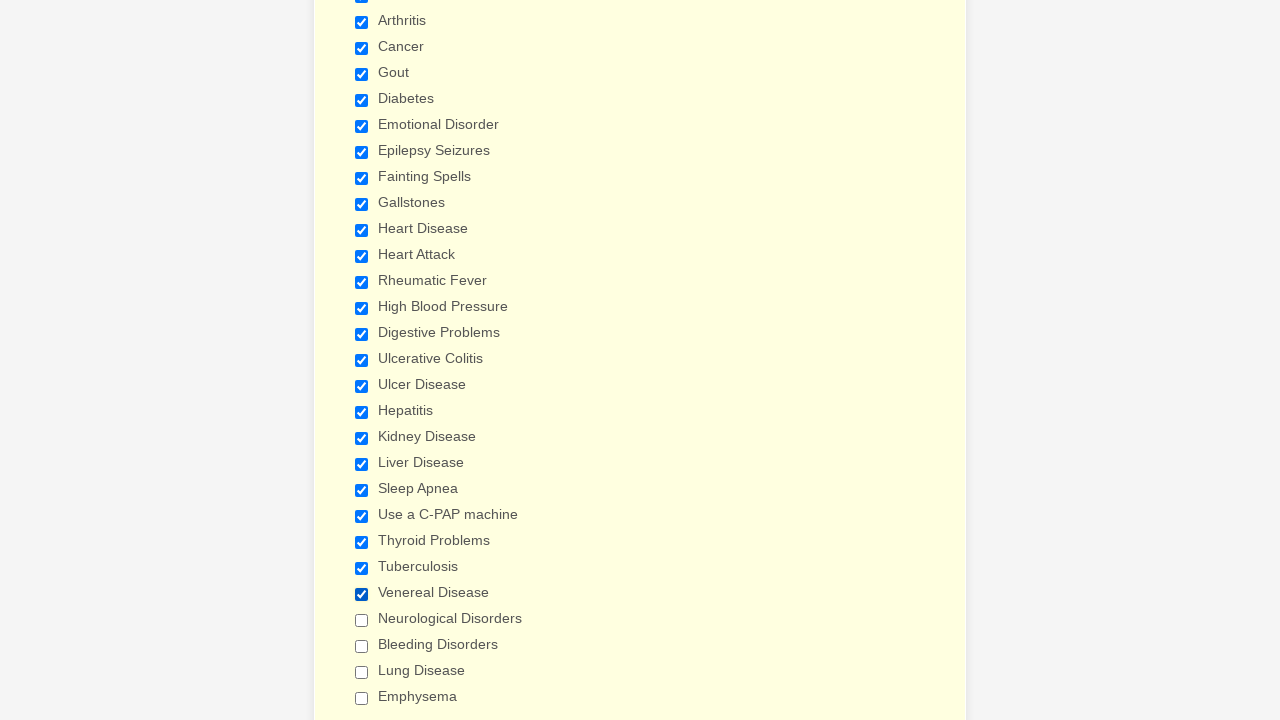

Clicked checkbox 26 to select it at (362, 620) on input[type='checkbox'] >> nth=25
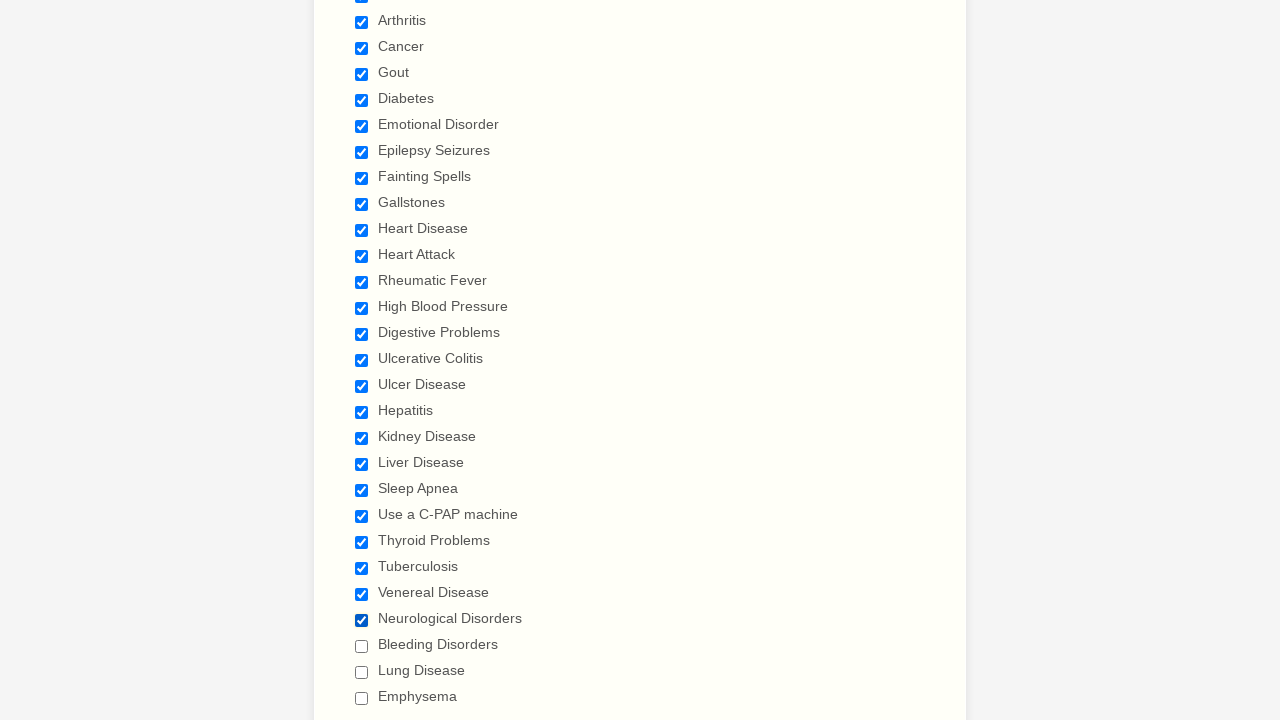

Waited 500ms after clicking checkbox 26
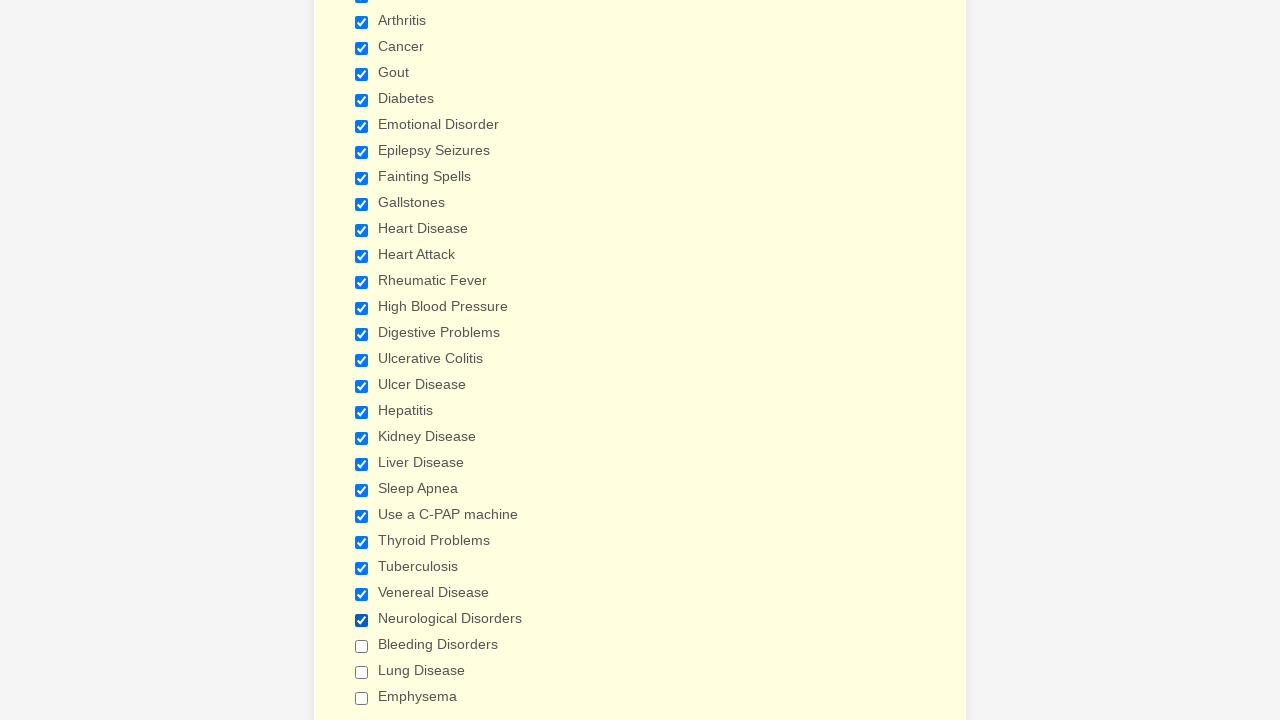

Clicked checkbox 27 to select it at (362, 646) on input[type='checkbox'] >> nth=26
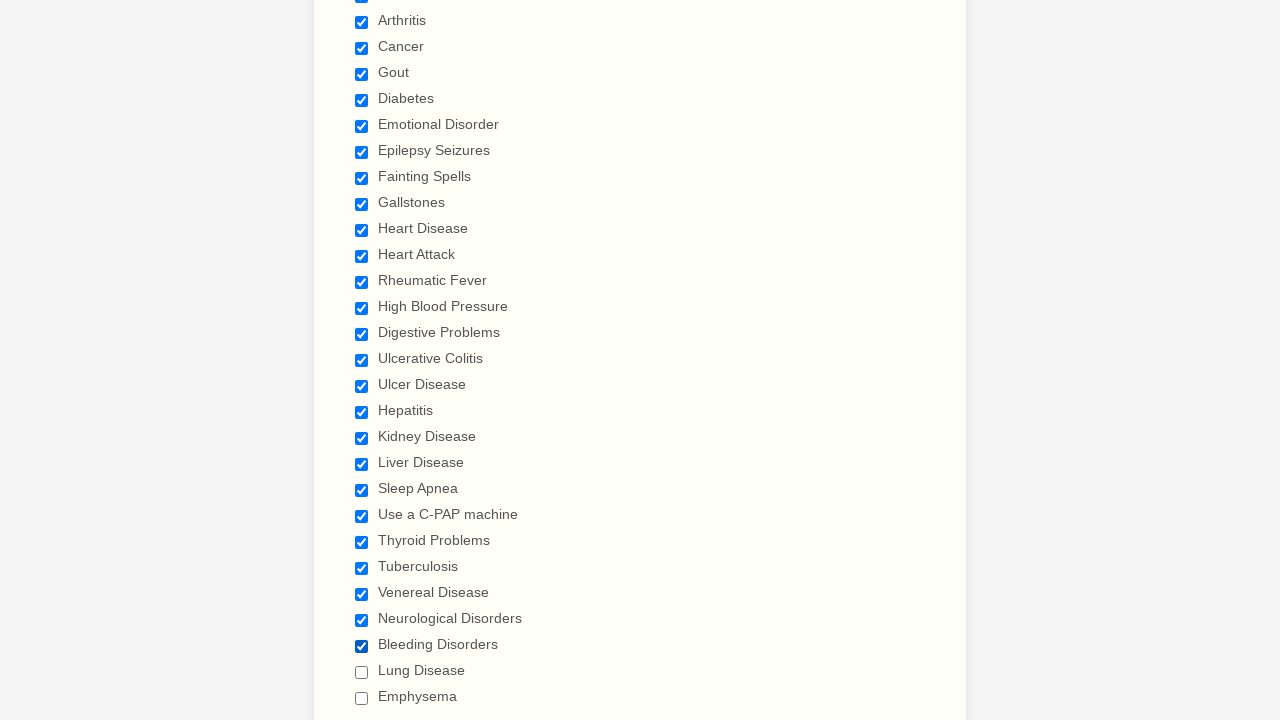

Waited 500ms after clicking checkbox 27
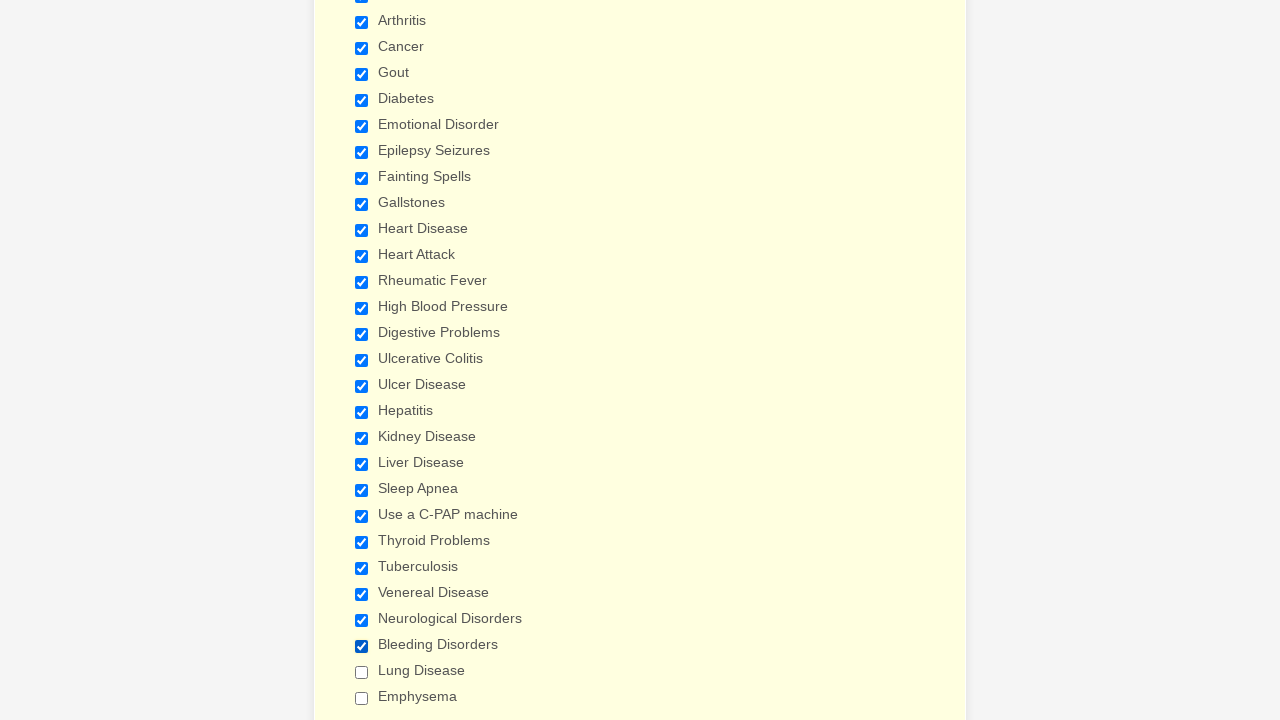

Clicked checkbox 28 to select it at (362, 672) on input[type='checkbox'] >> nth=27
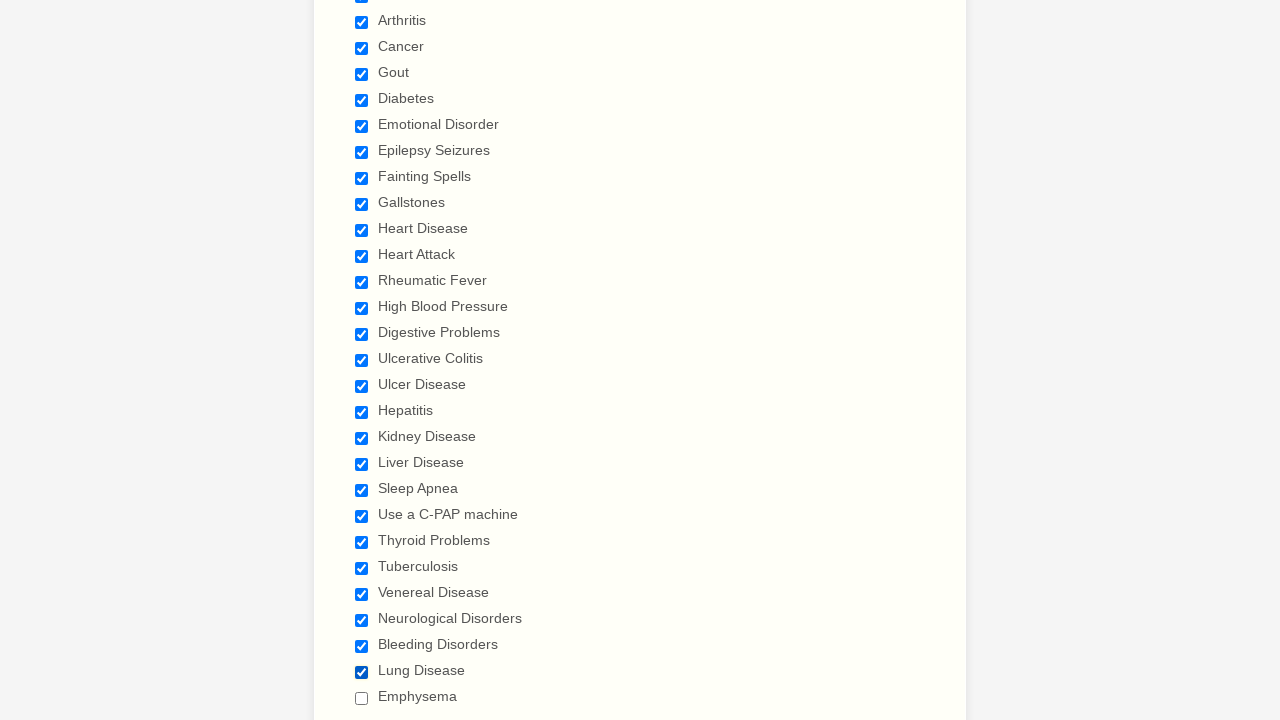

Waited 500ms after clicking checkbox 28
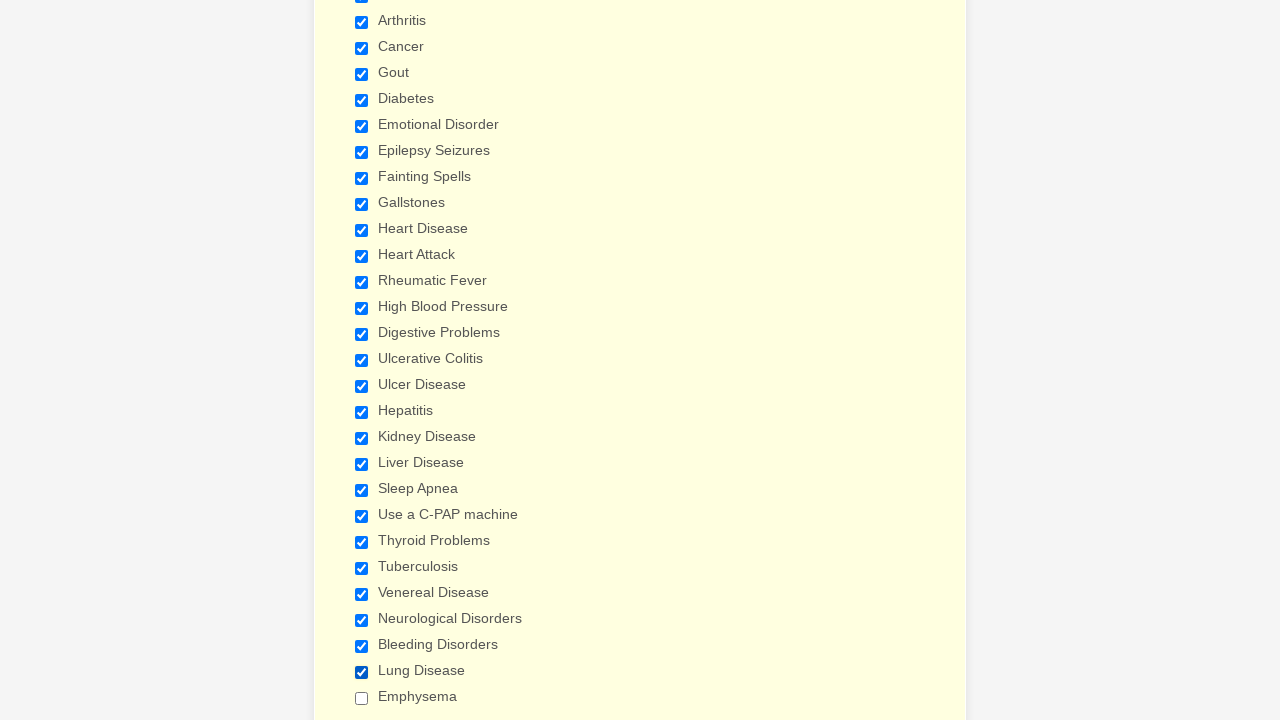

Clicked checkbox 29 to select it at (362, 698) on input[type='checkbox'] >> nth=28
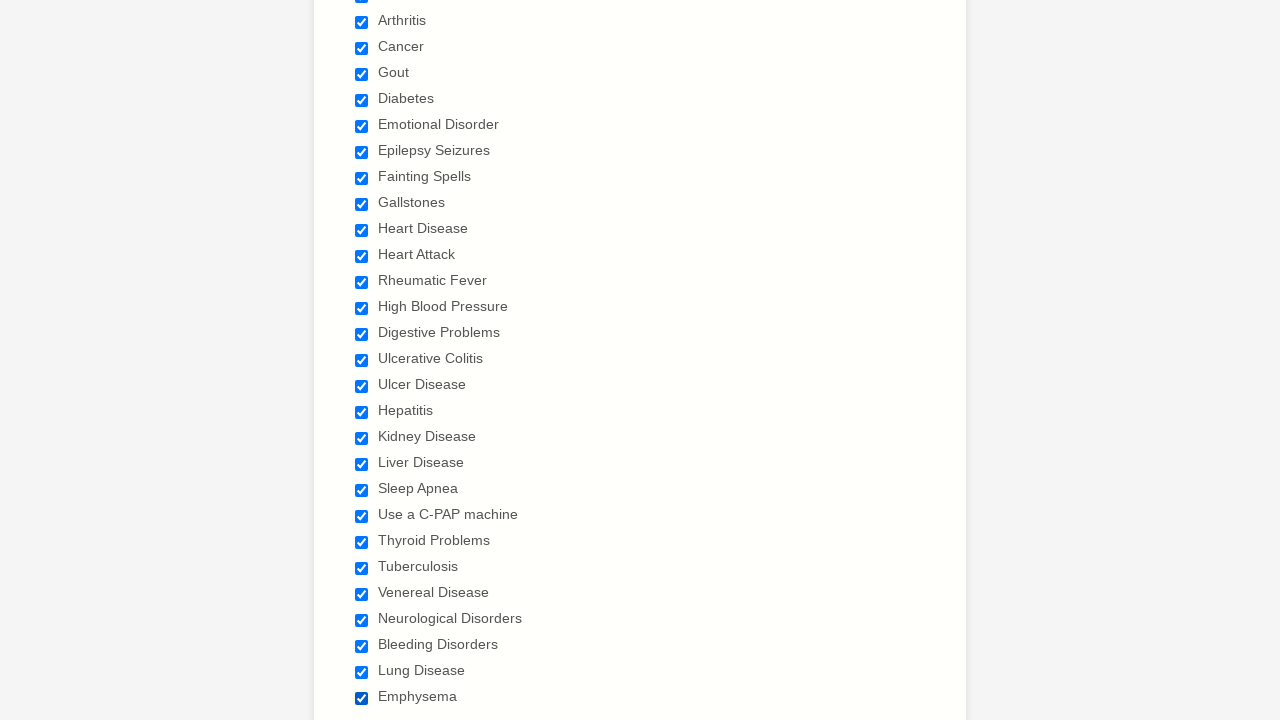

Waited 500ms after clicking checkbox 29
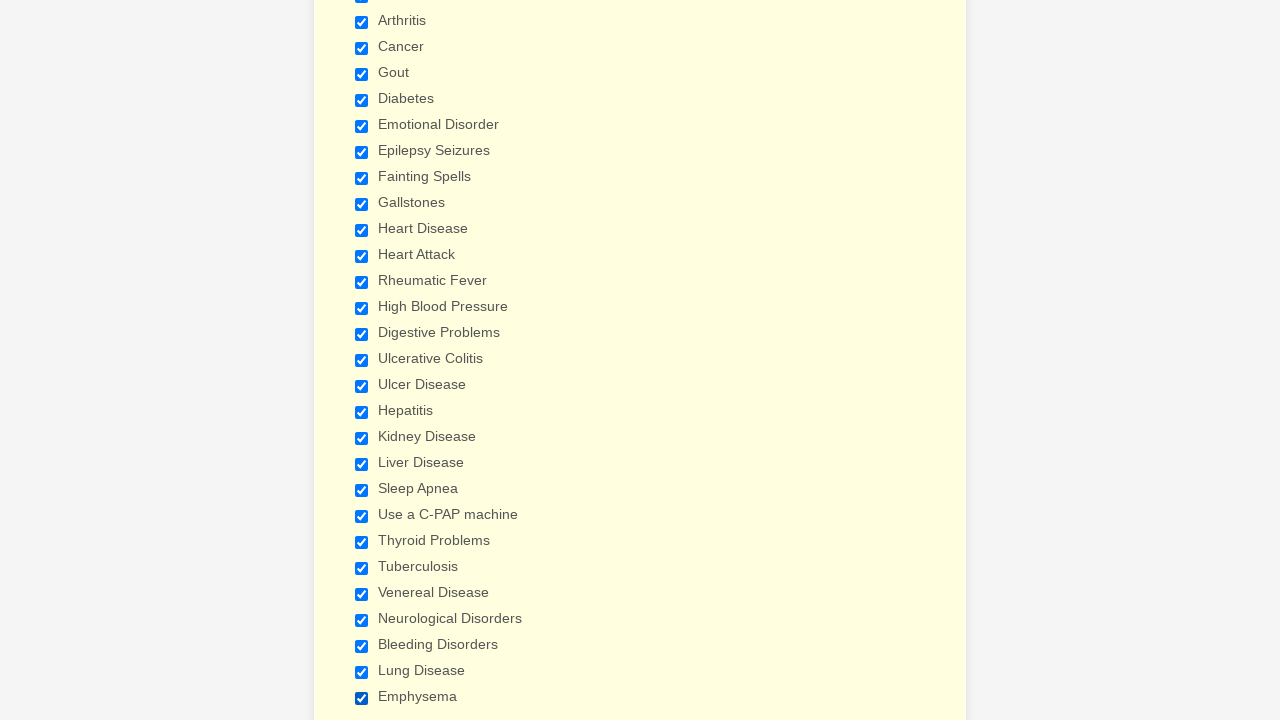

Verified checkbox 1 is selected
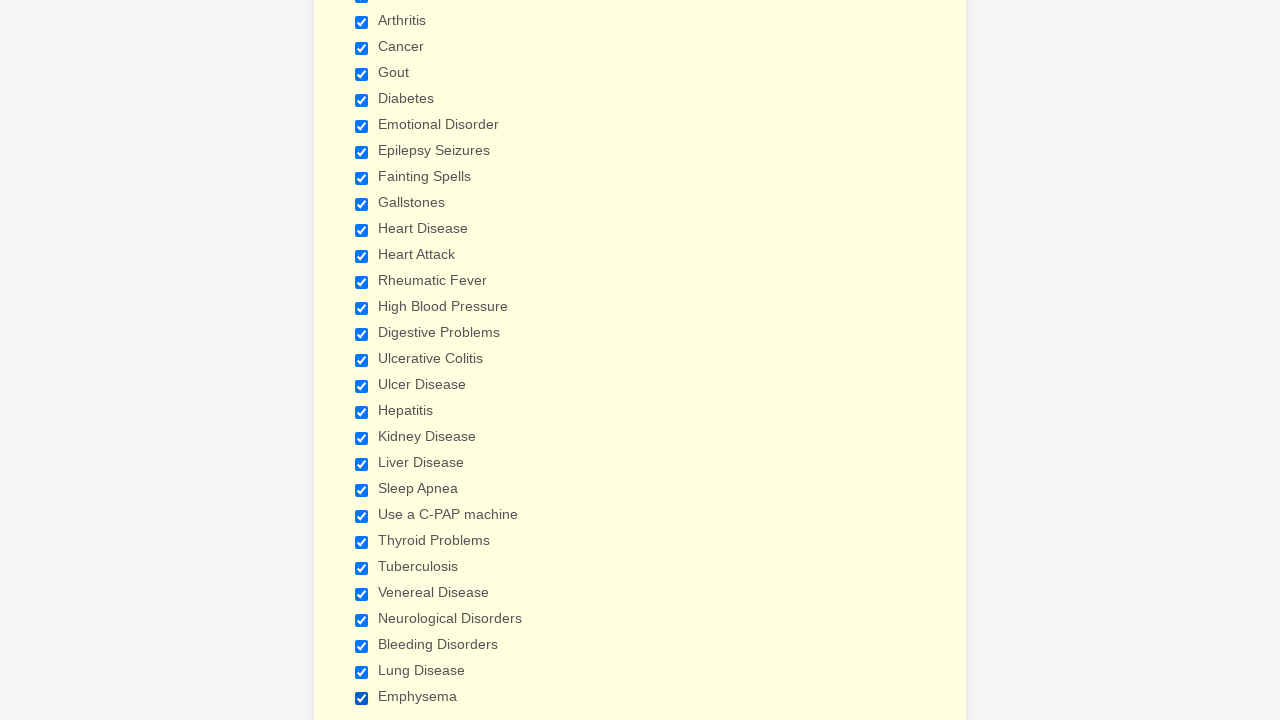

Verified checkbox 2 is selected
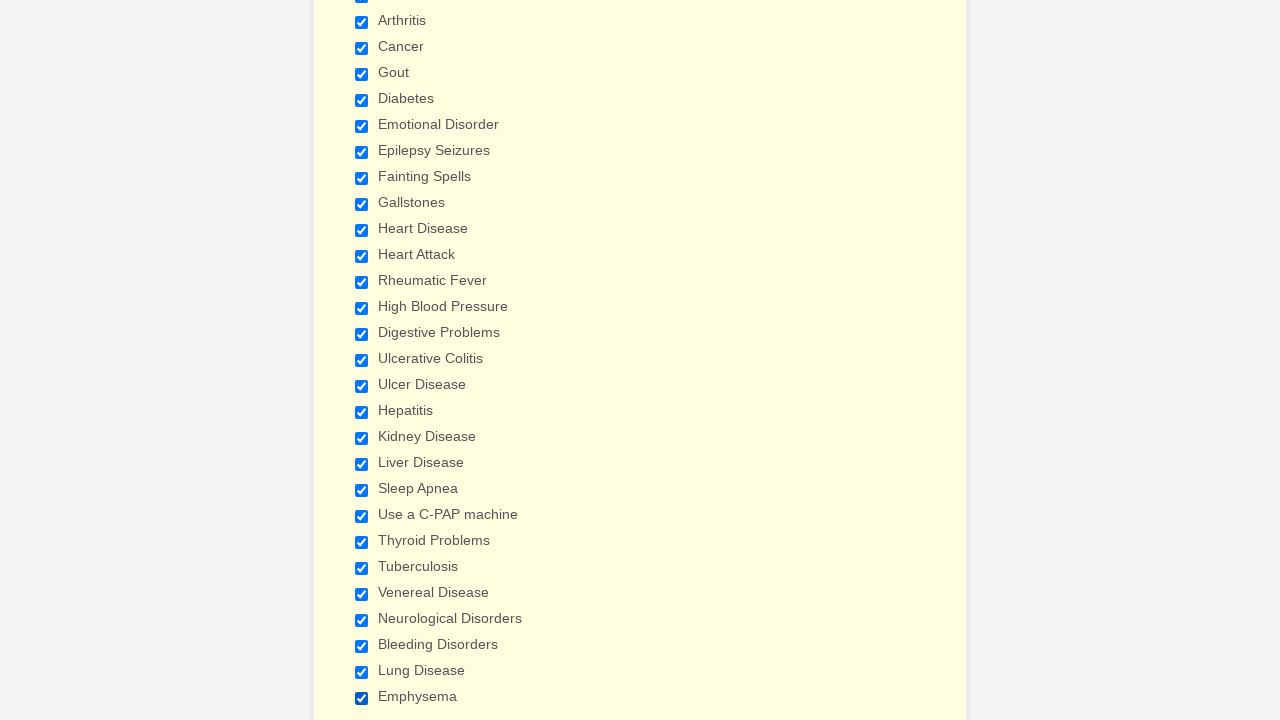

Verified checkbox 3 is selected
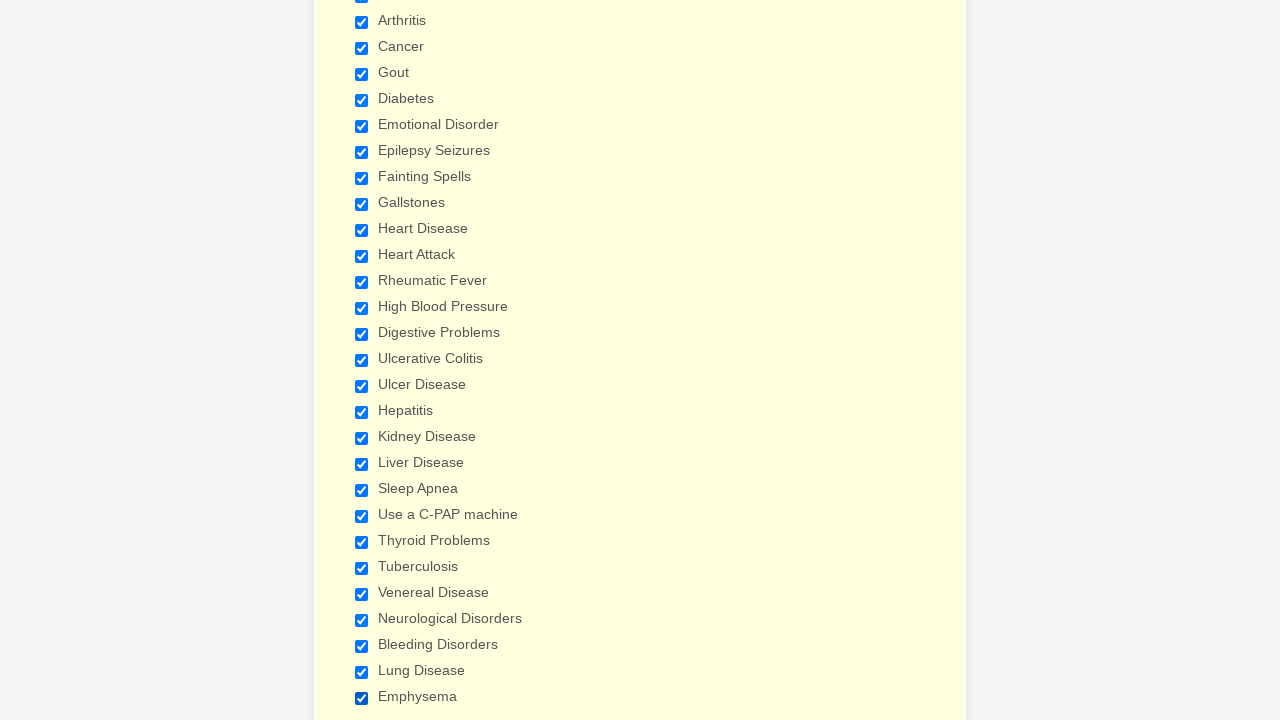

Verified checkbox 4 is selected
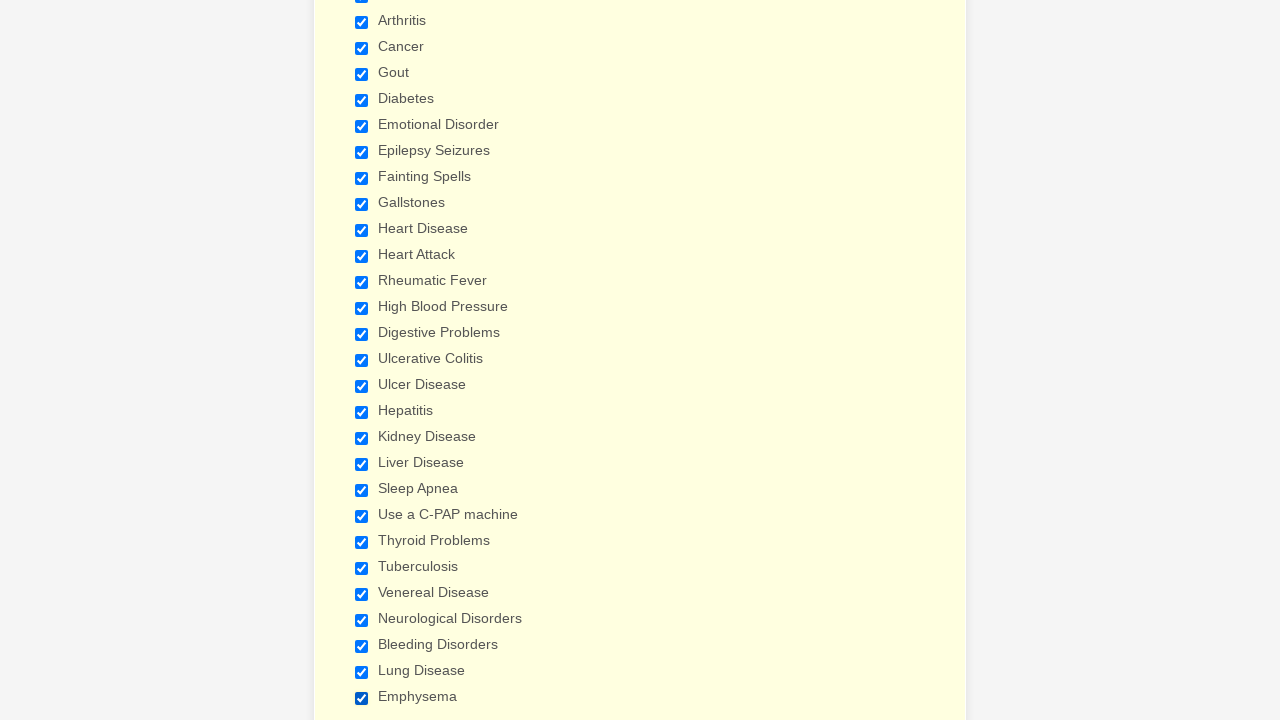

Verified checkbox 5 is selected
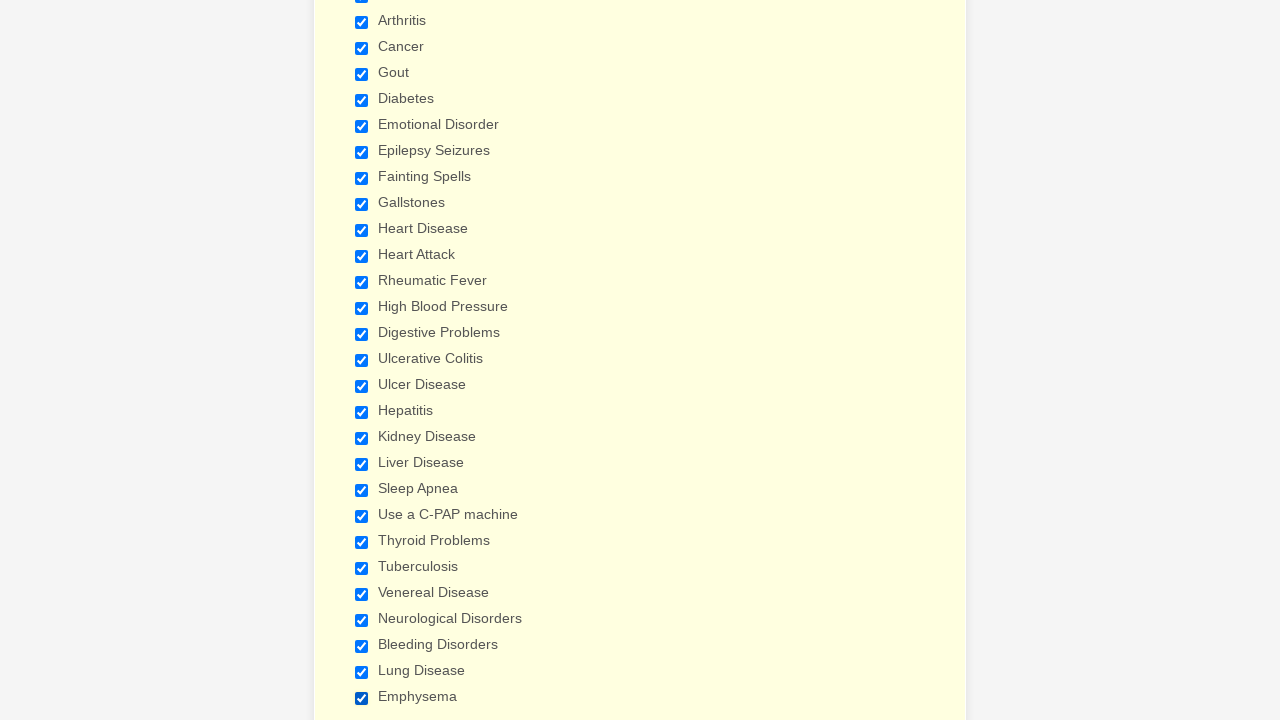

Verified checkbox 6 is selected
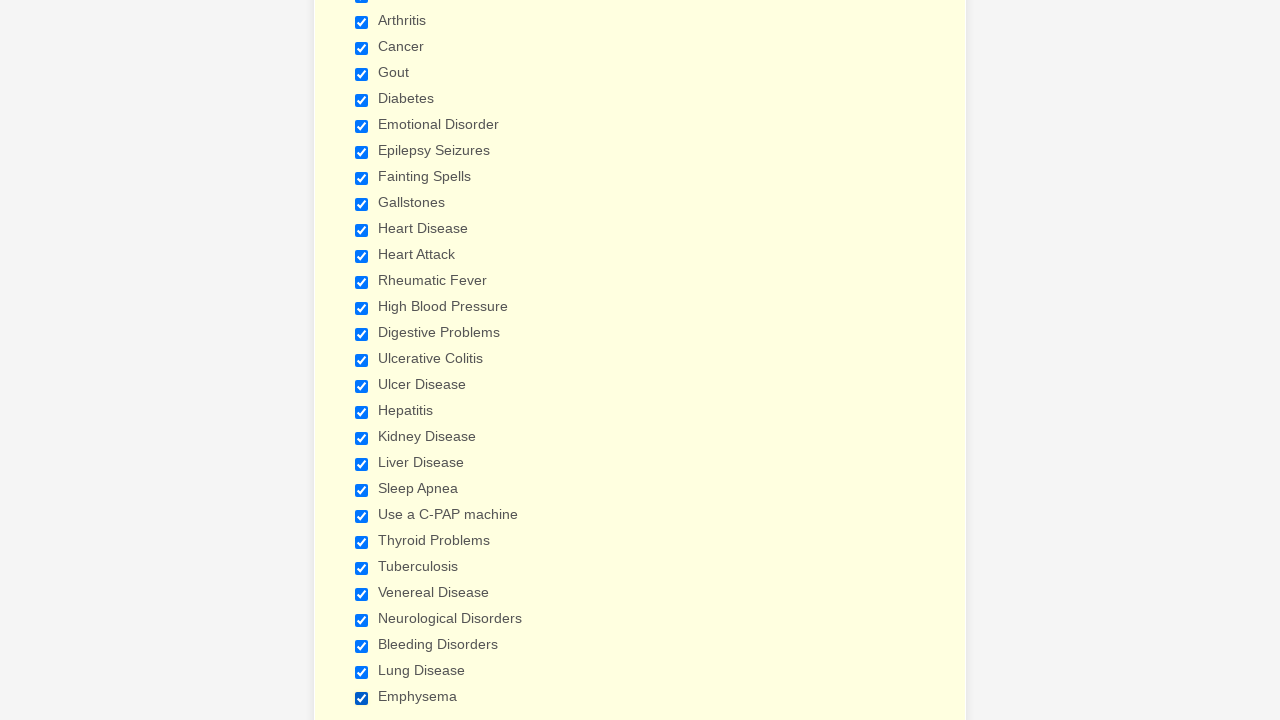

Verified checkbox 7 is selected
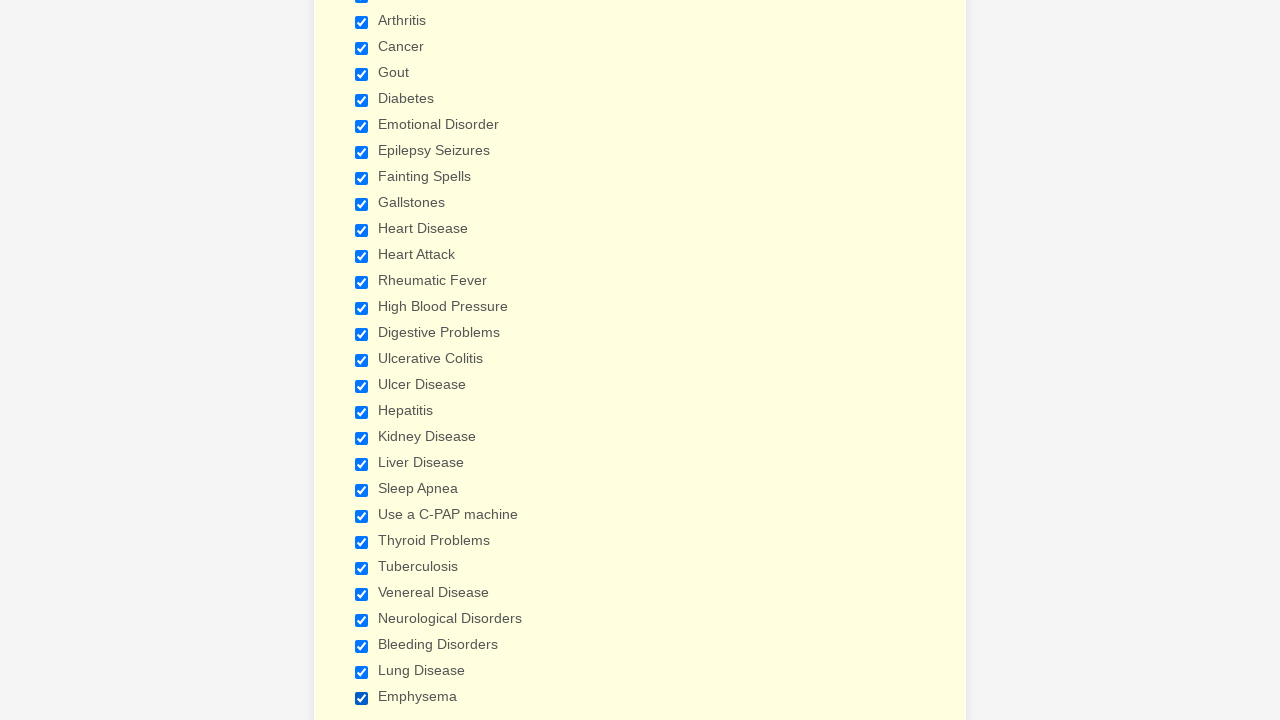

Verified checkbox 8 is selected
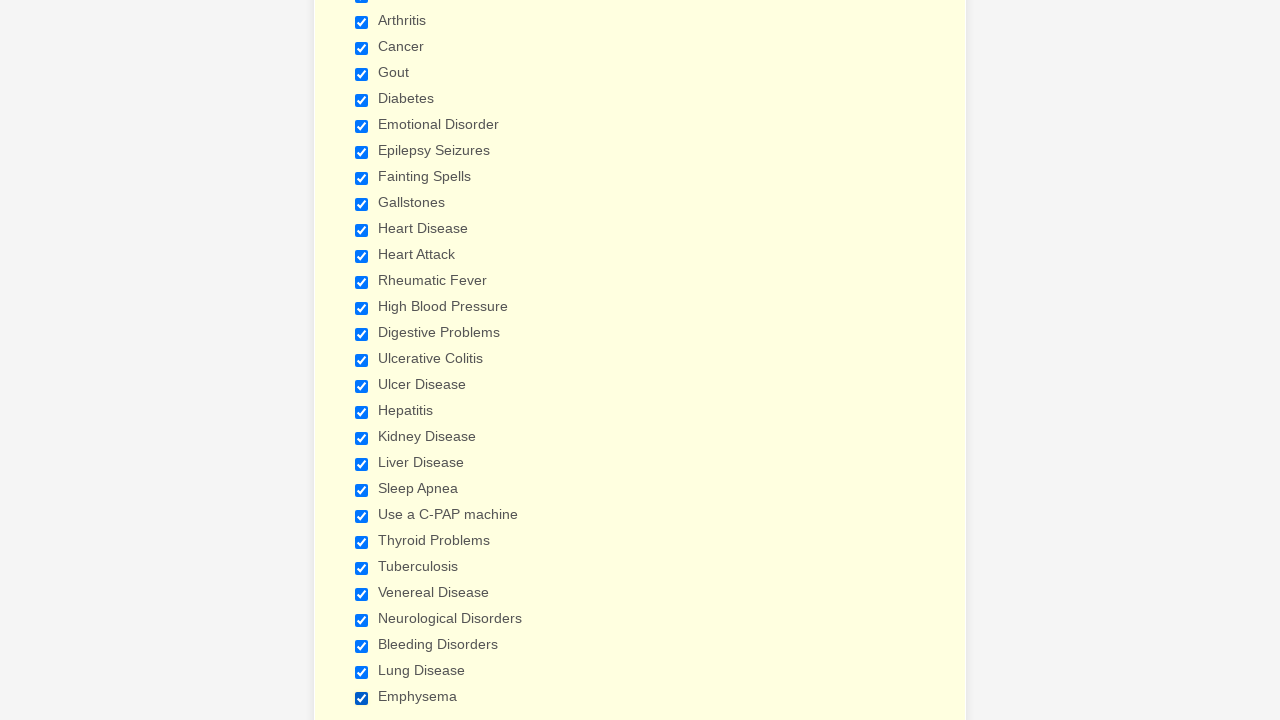

Verified checkbox 9 is selected
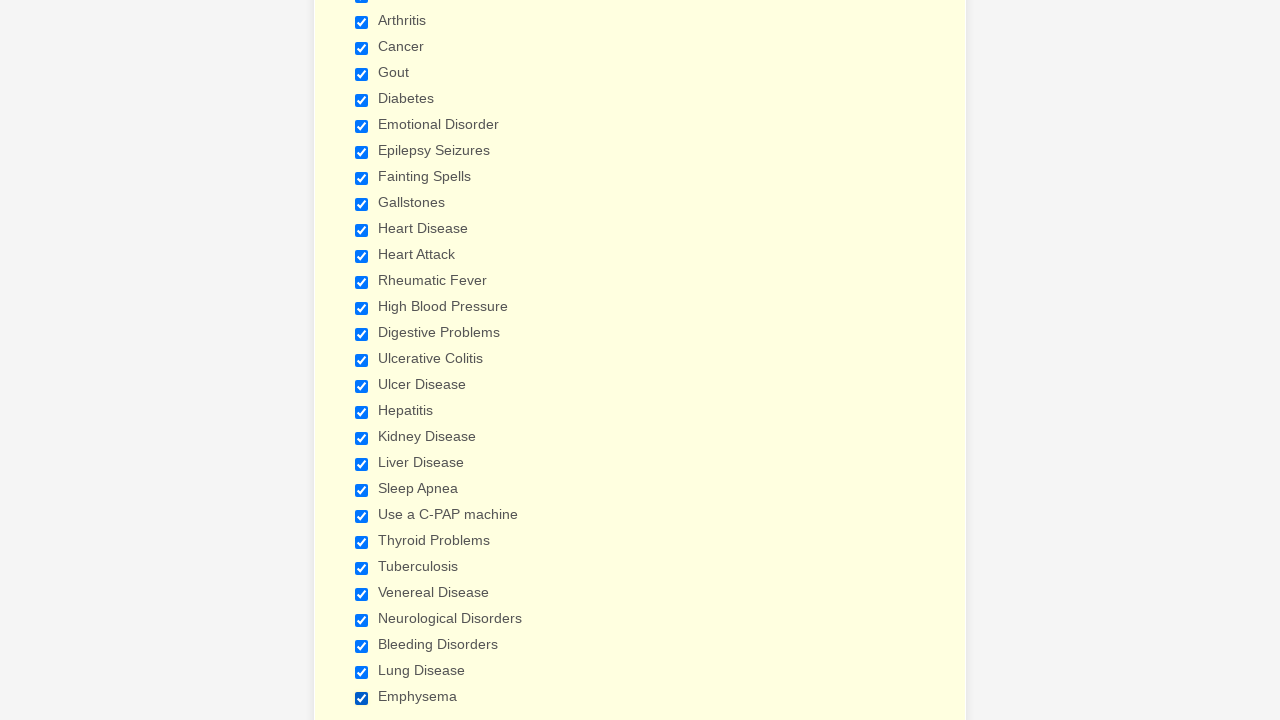

Verified checkbox 10 is selected
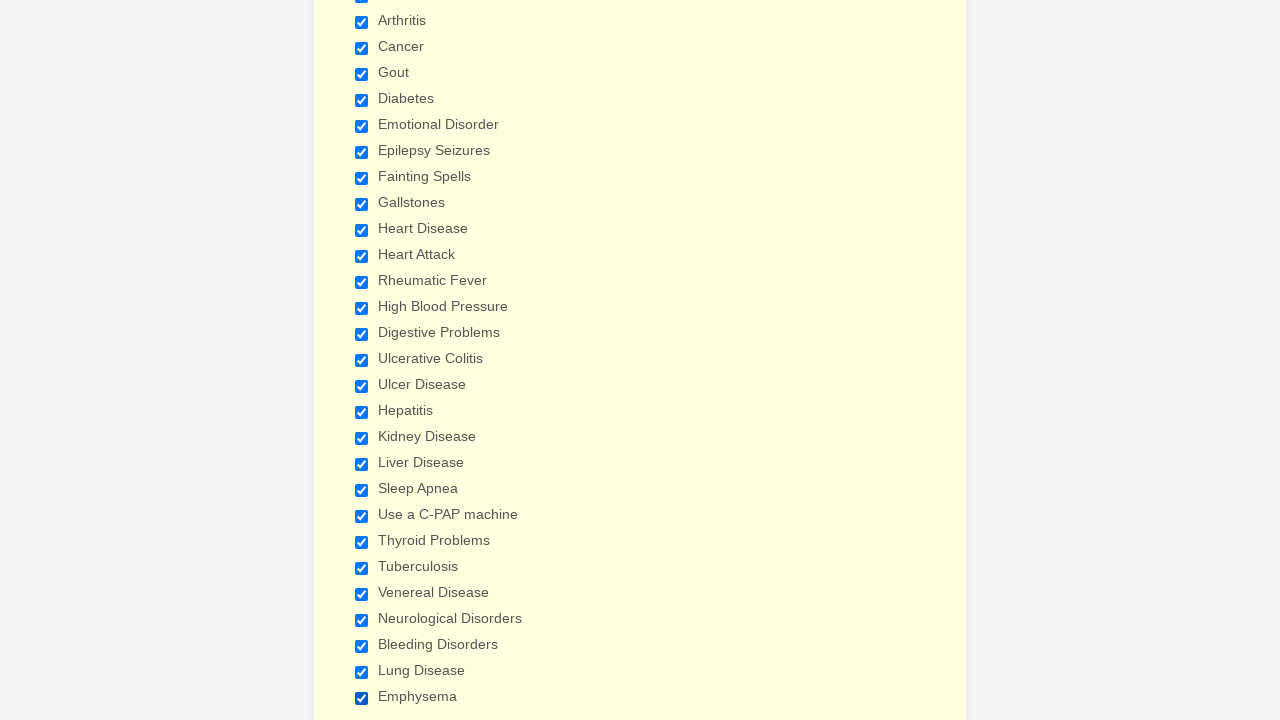

Verified checkbox 11 is selected
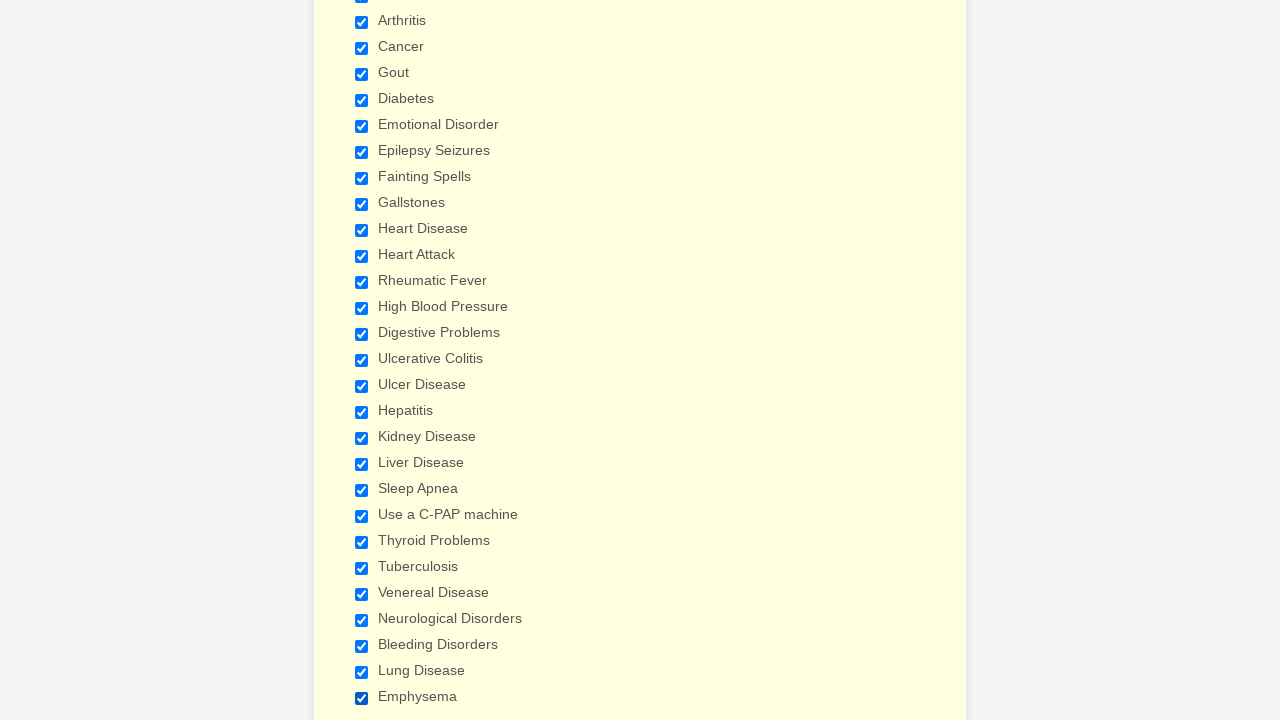

Verified checkbox 12 is selected
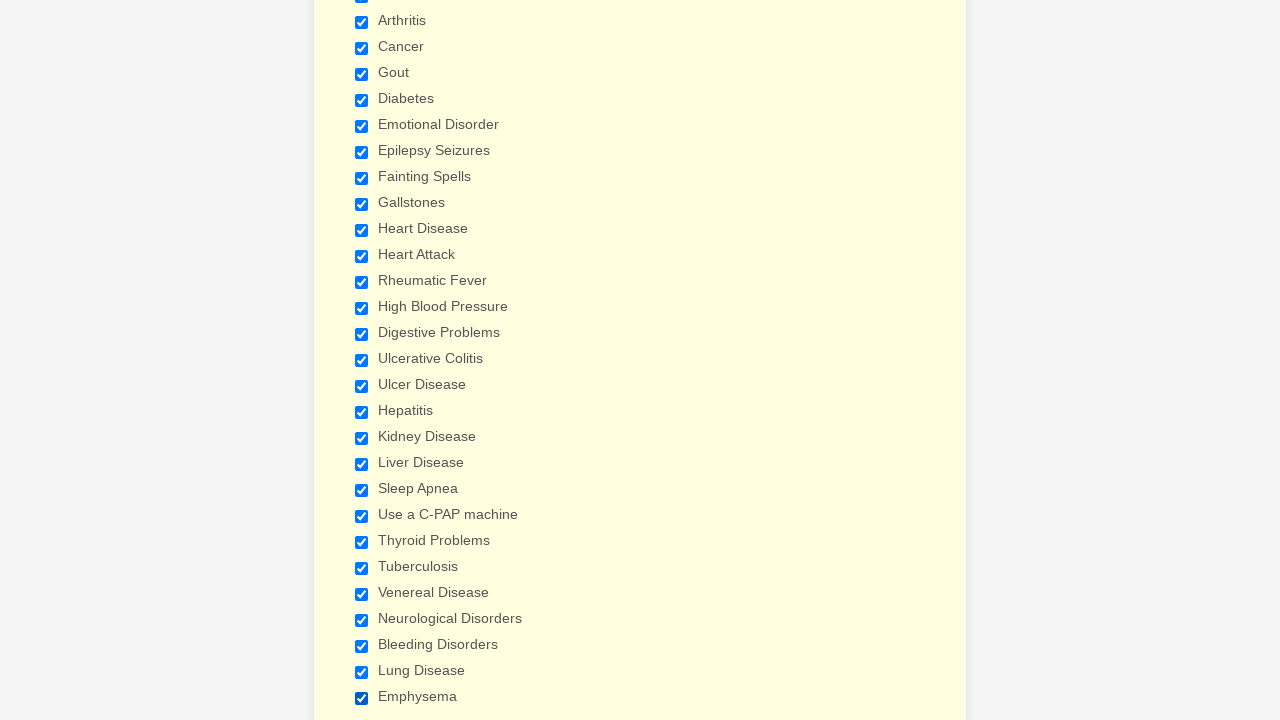

Verified checkbox 13 is selected
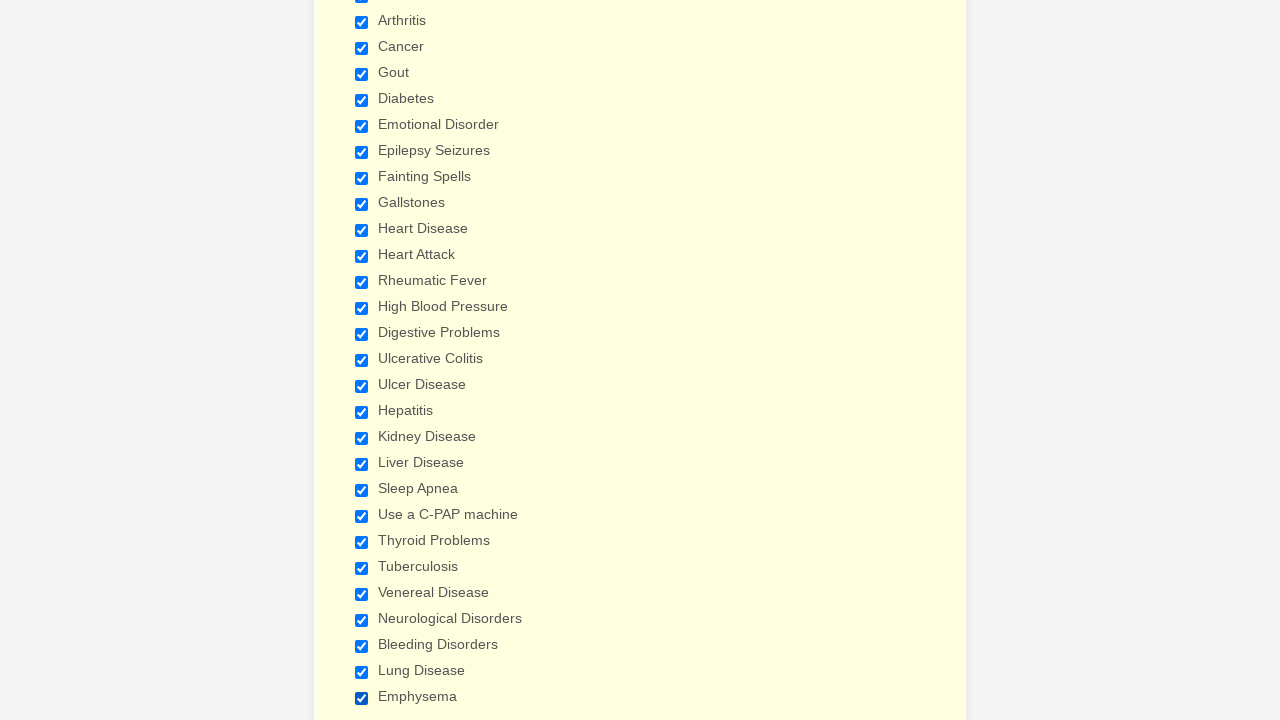

Verified checkbox 14 is selected
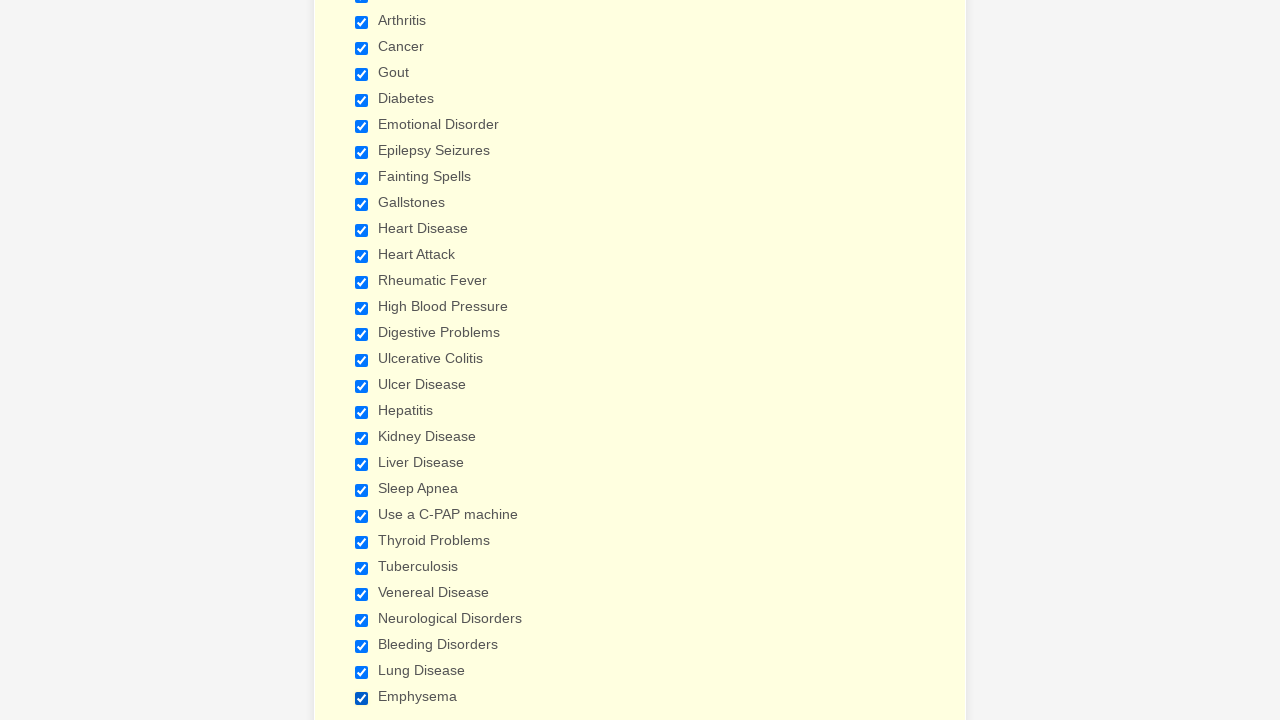

Verified checkbox 15 is selected
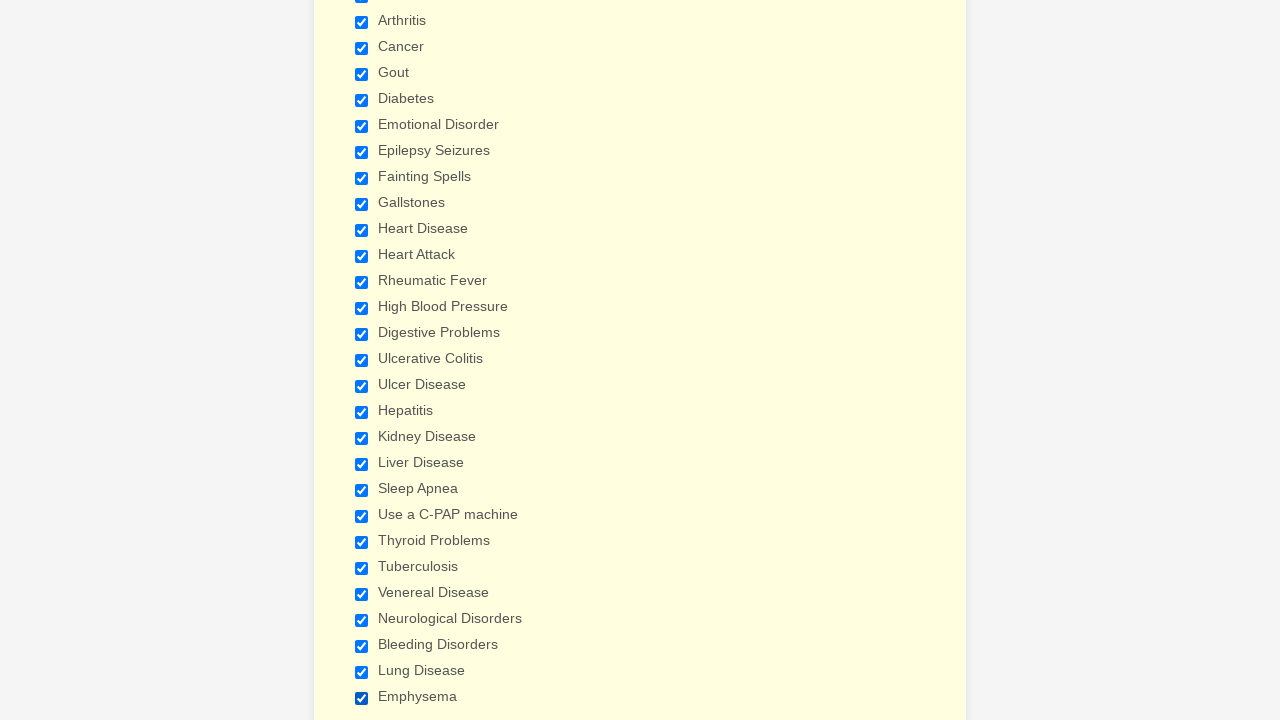

Verified checkbox 16 is selected
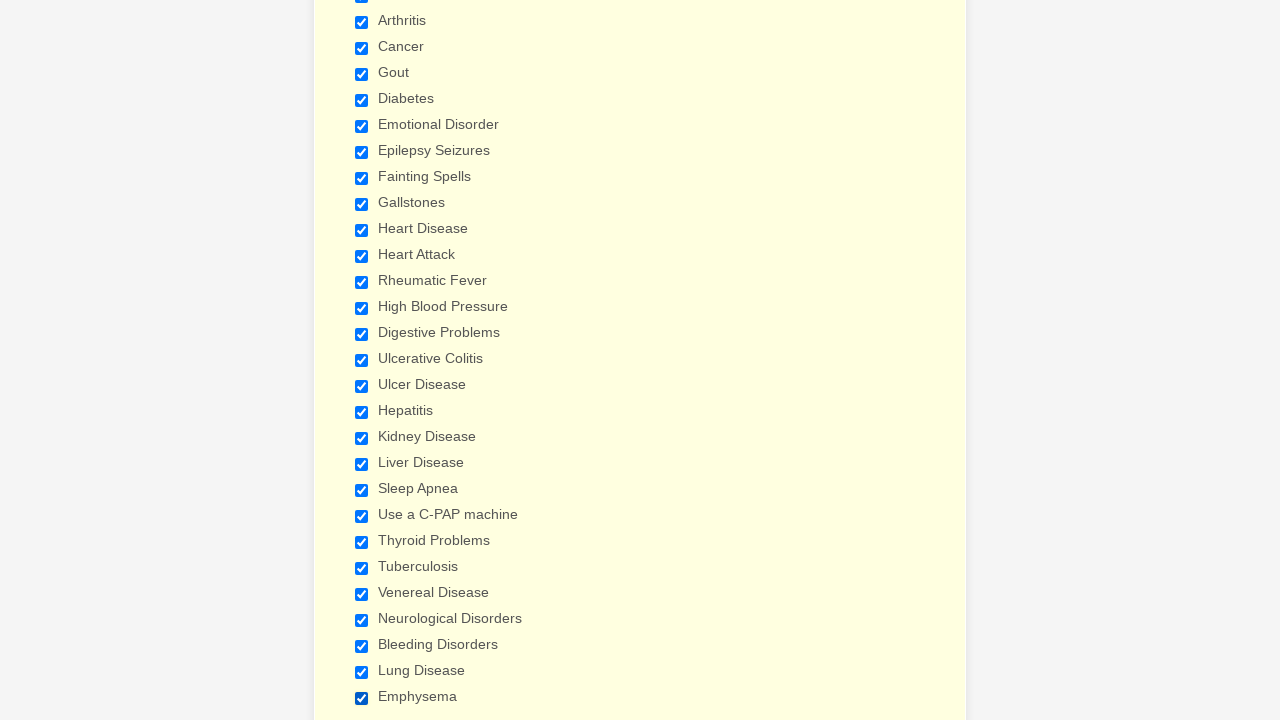

Verified checkbox 17 is selected
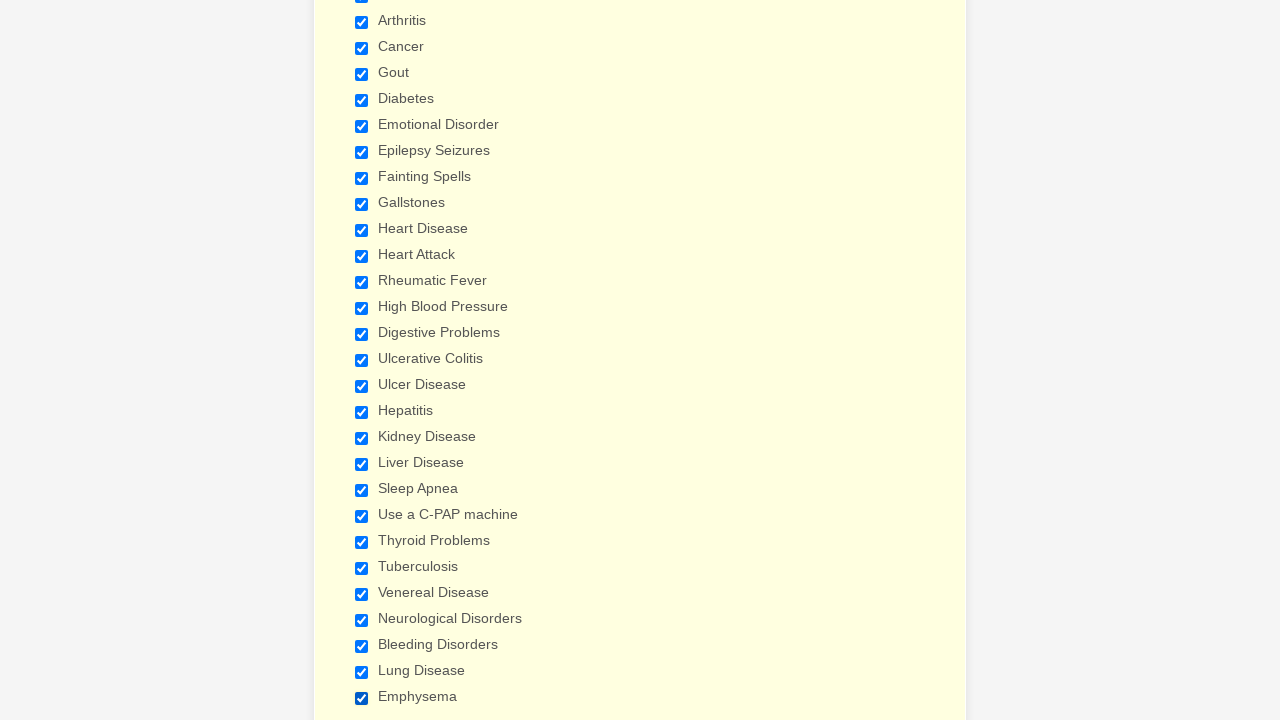

Verified checkbox 18 is selected
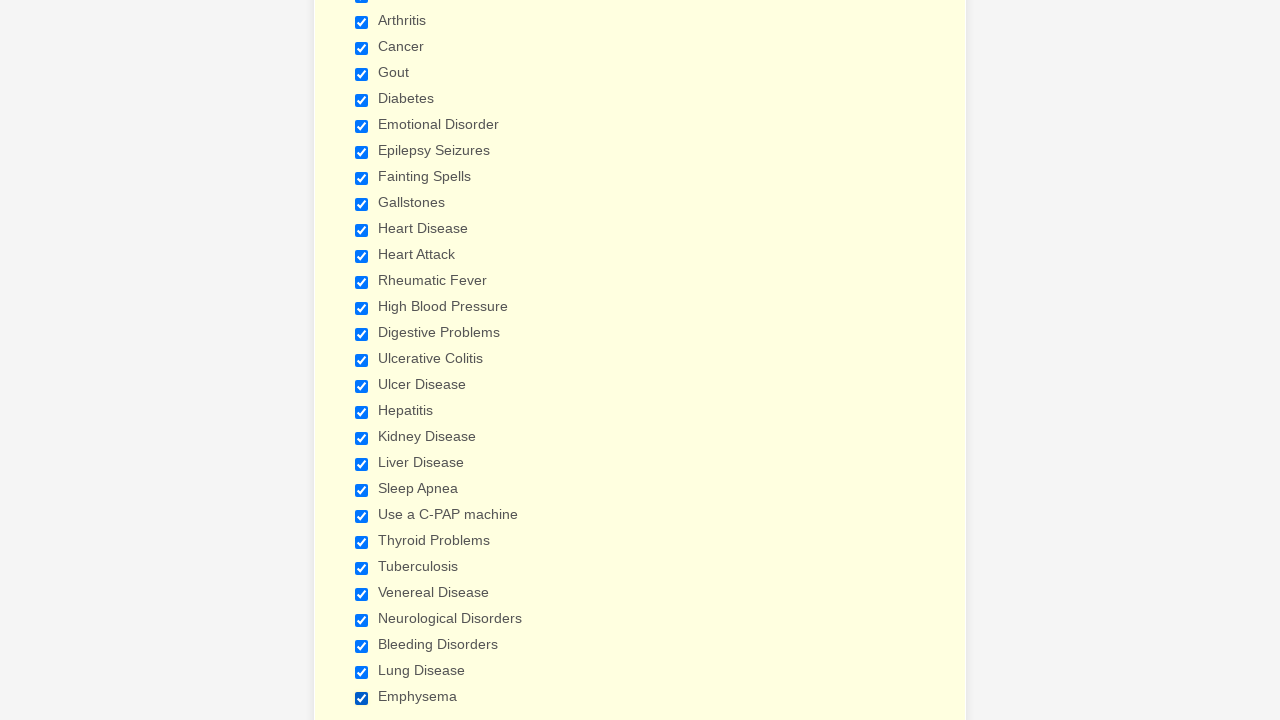

Verified checkbox 19 is selected
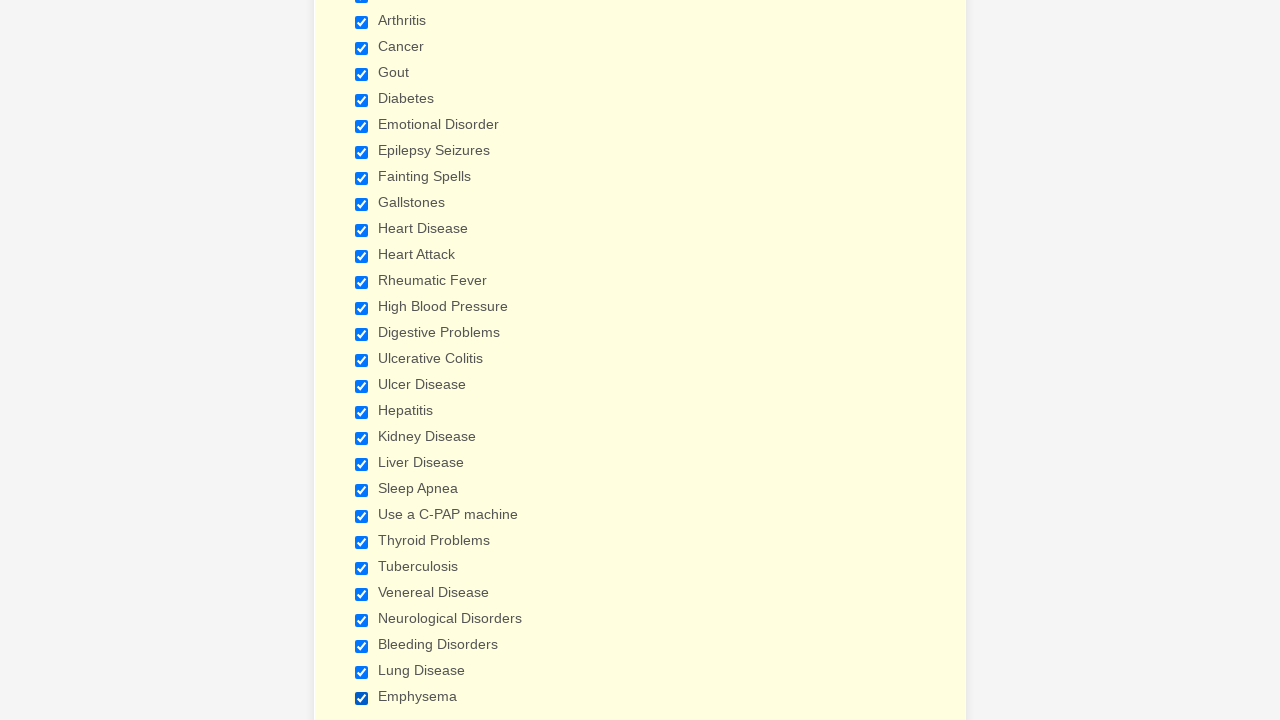

Verified checkbox 20 is selected
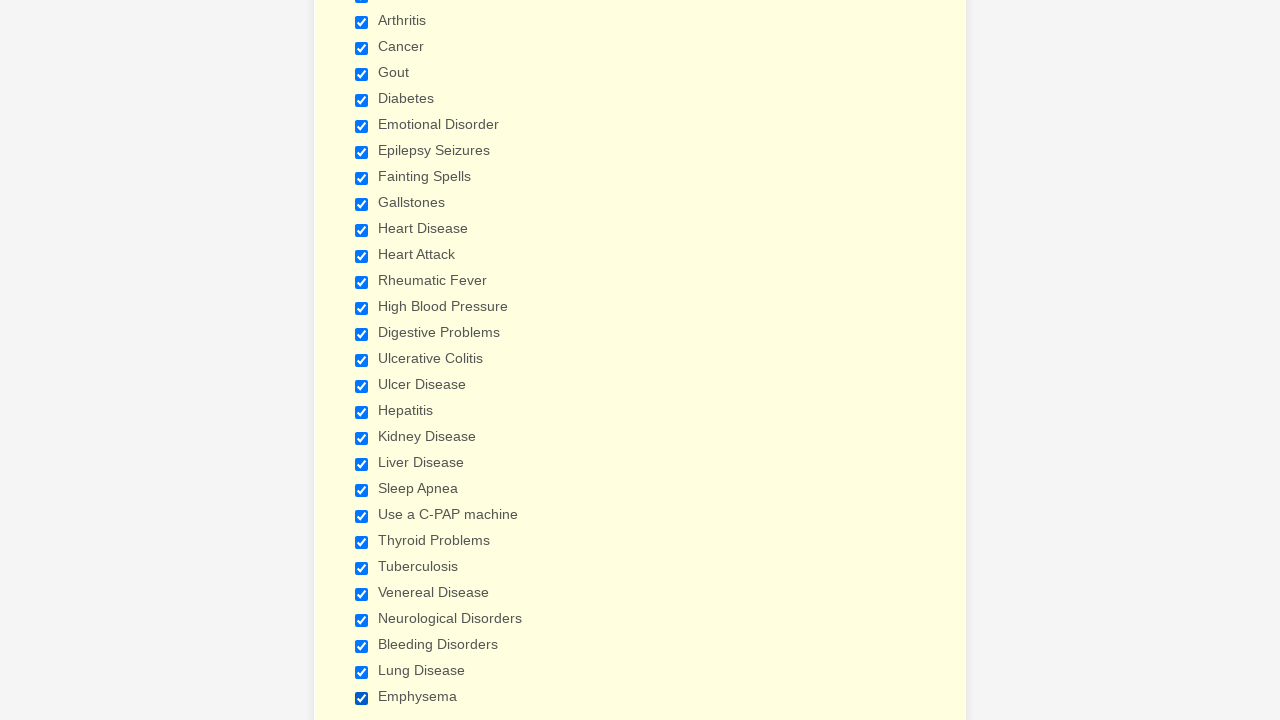

Verified checkbox 21 is selected
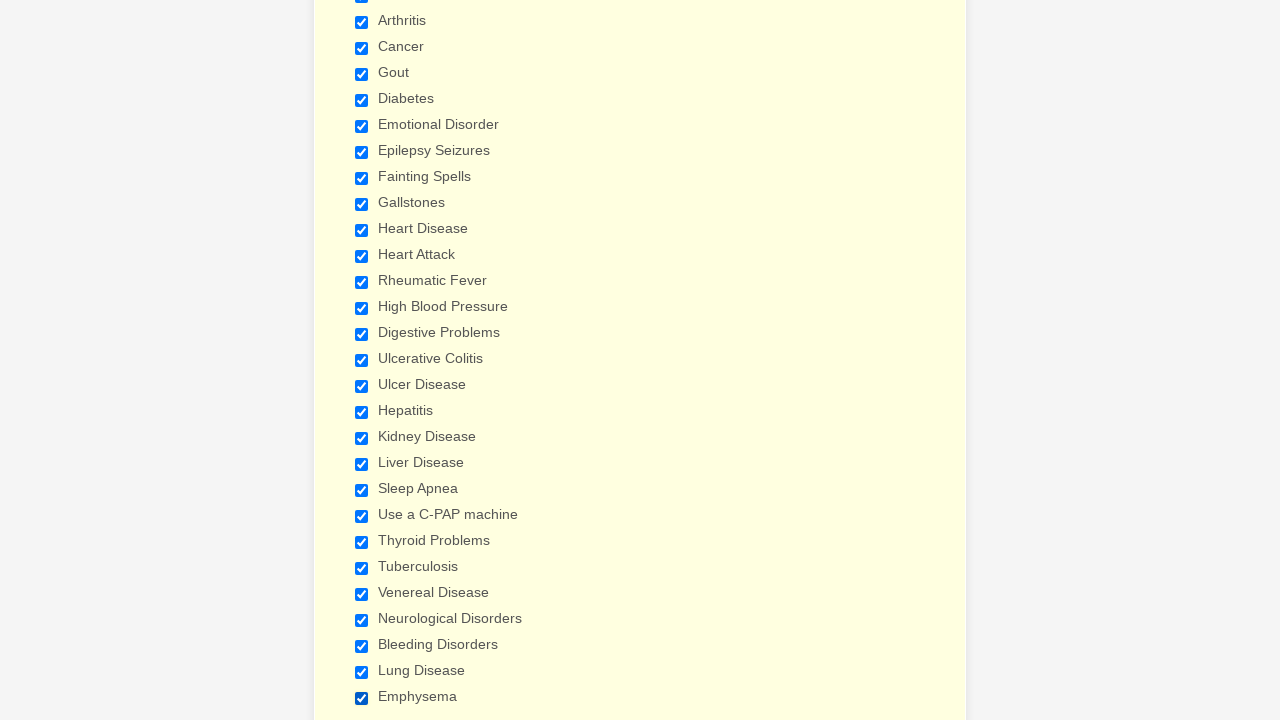

Verified checkbox 22 is selected
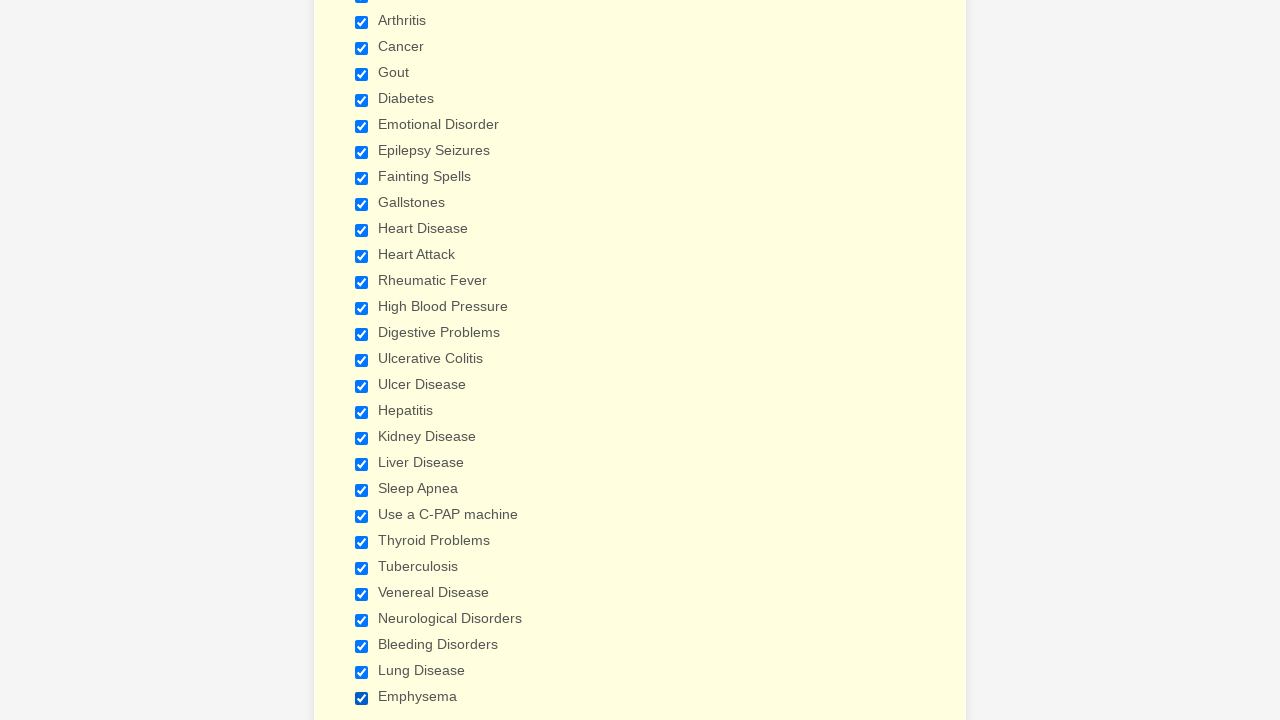

Verified checkbox 23 is selected
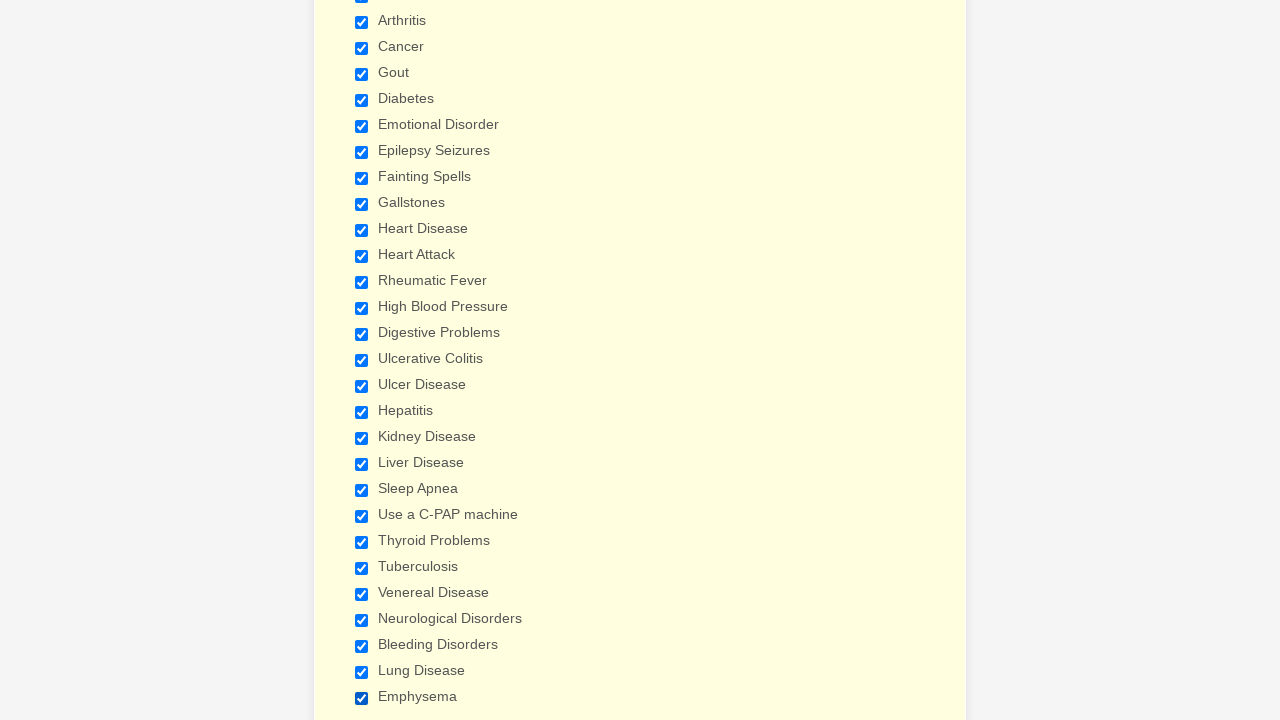

Verified checkbox 24 is selected
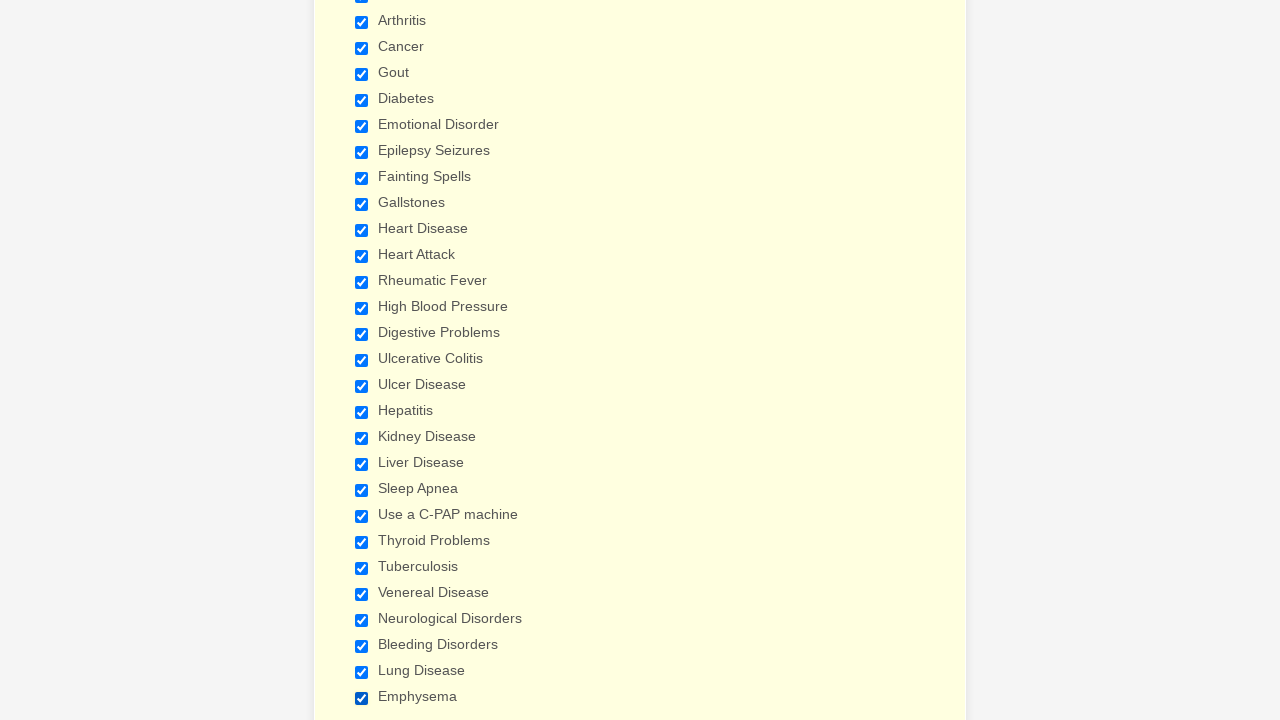

Verified checkbox 25 is selected
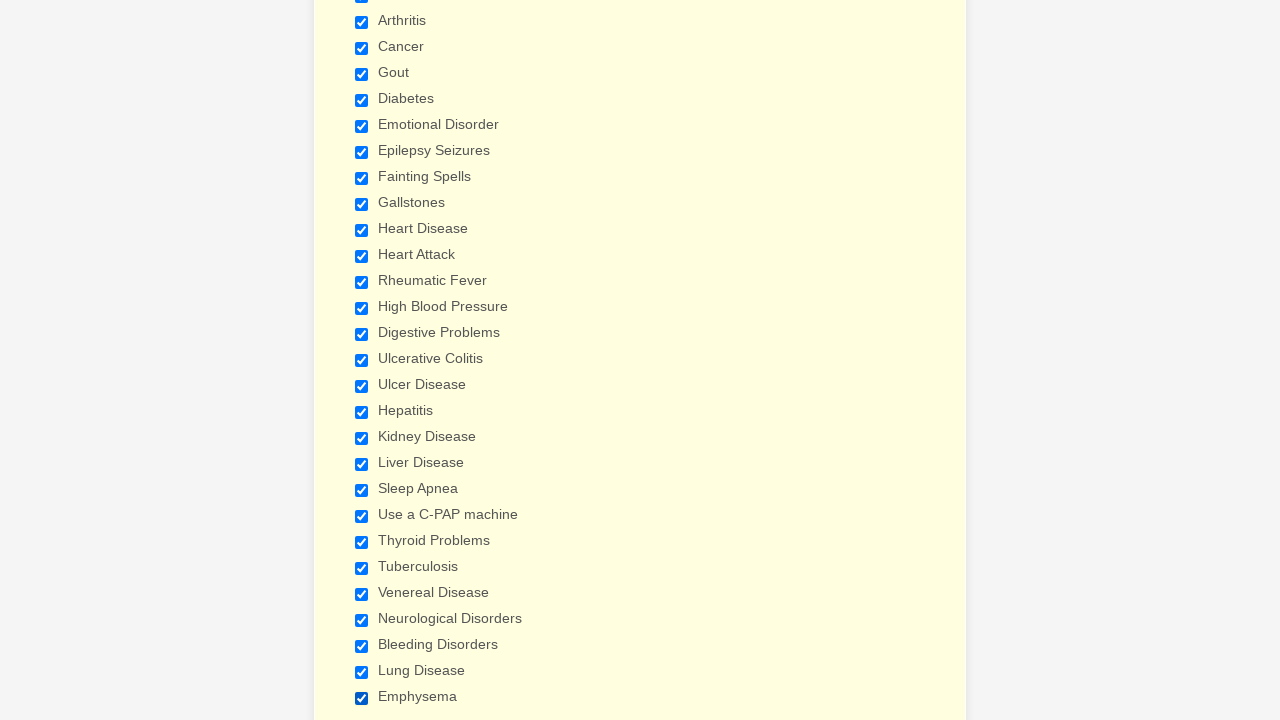

Verified checkbox 26 is selected
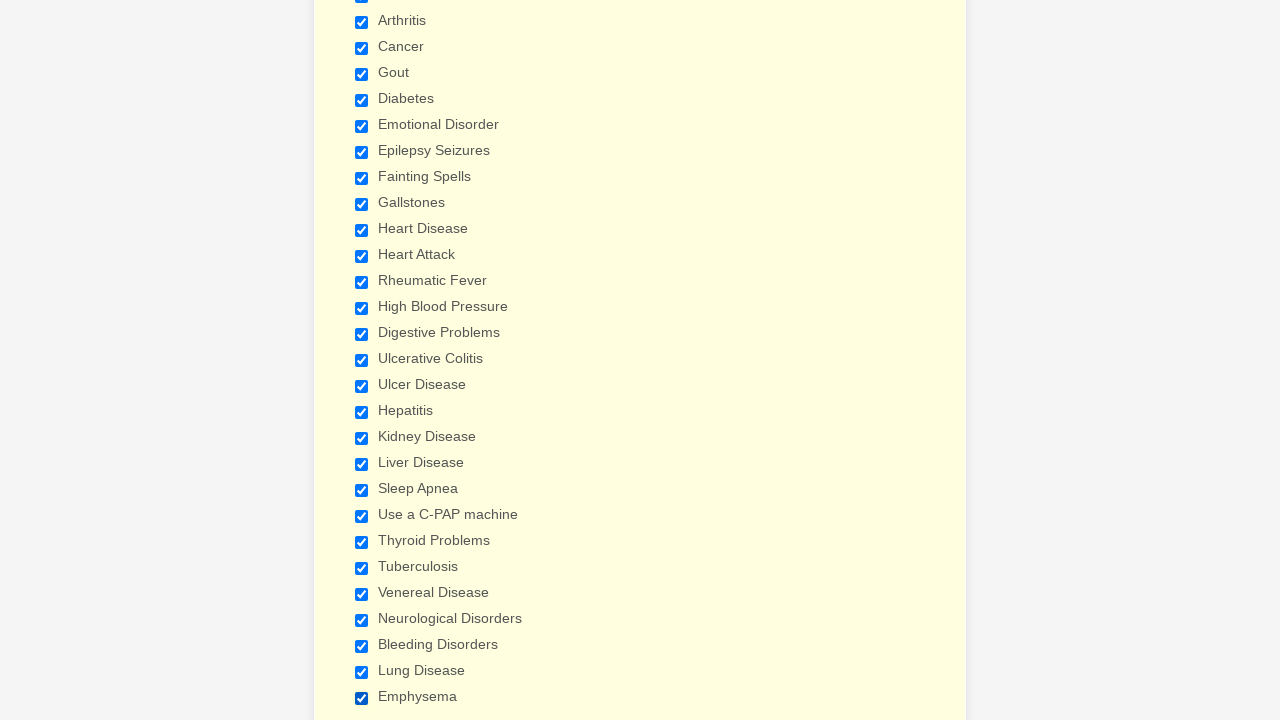

Verified checkbox 27 is selected
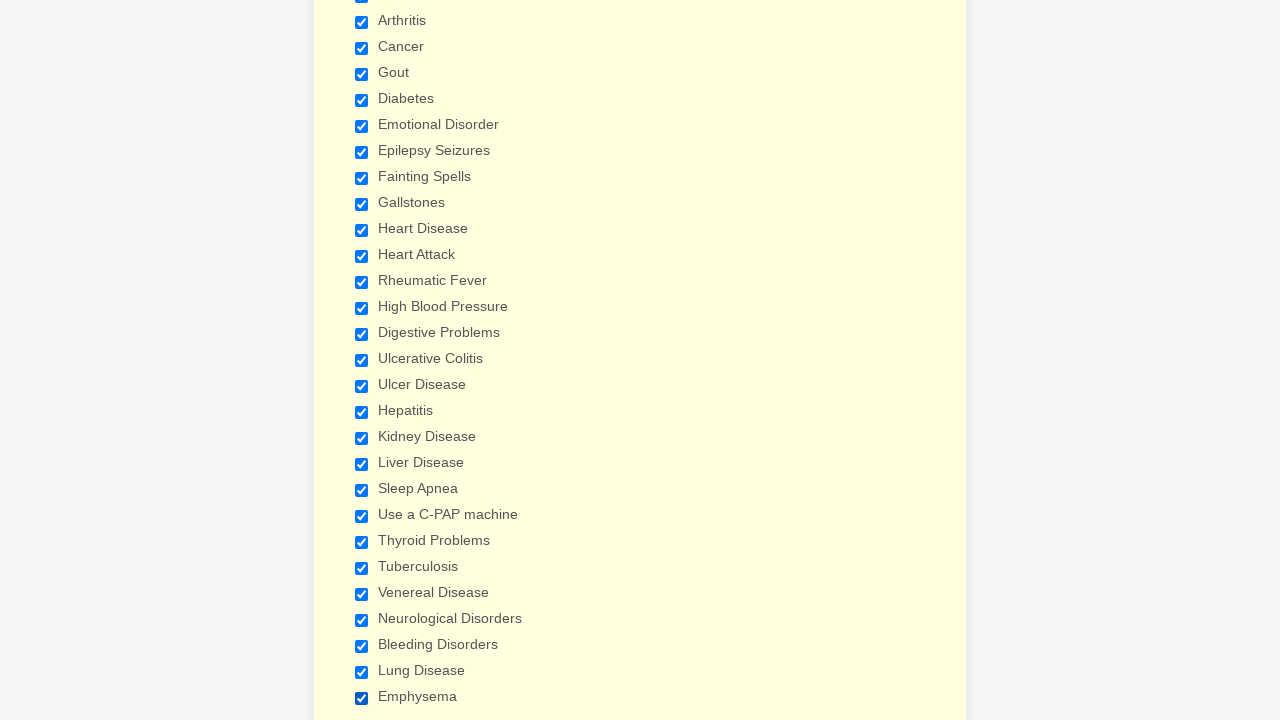

Verified checkbox 28 is selected
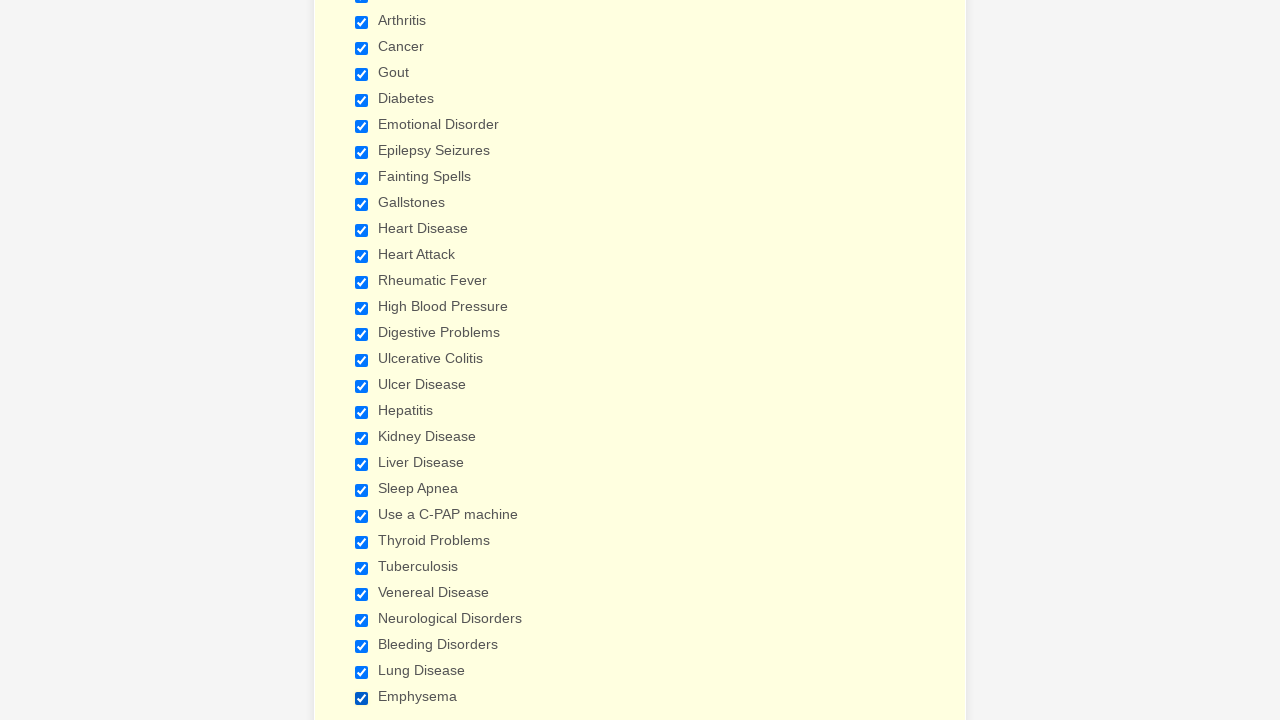

Verified checkbox 29 is selected
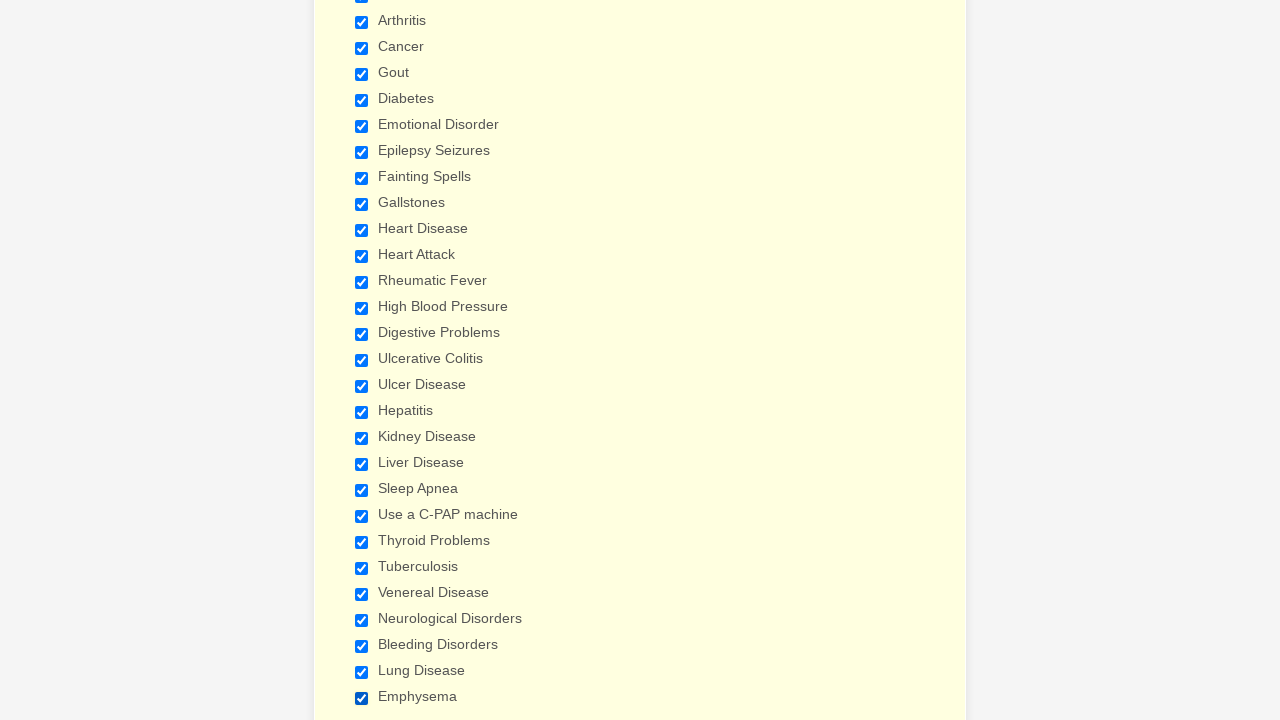

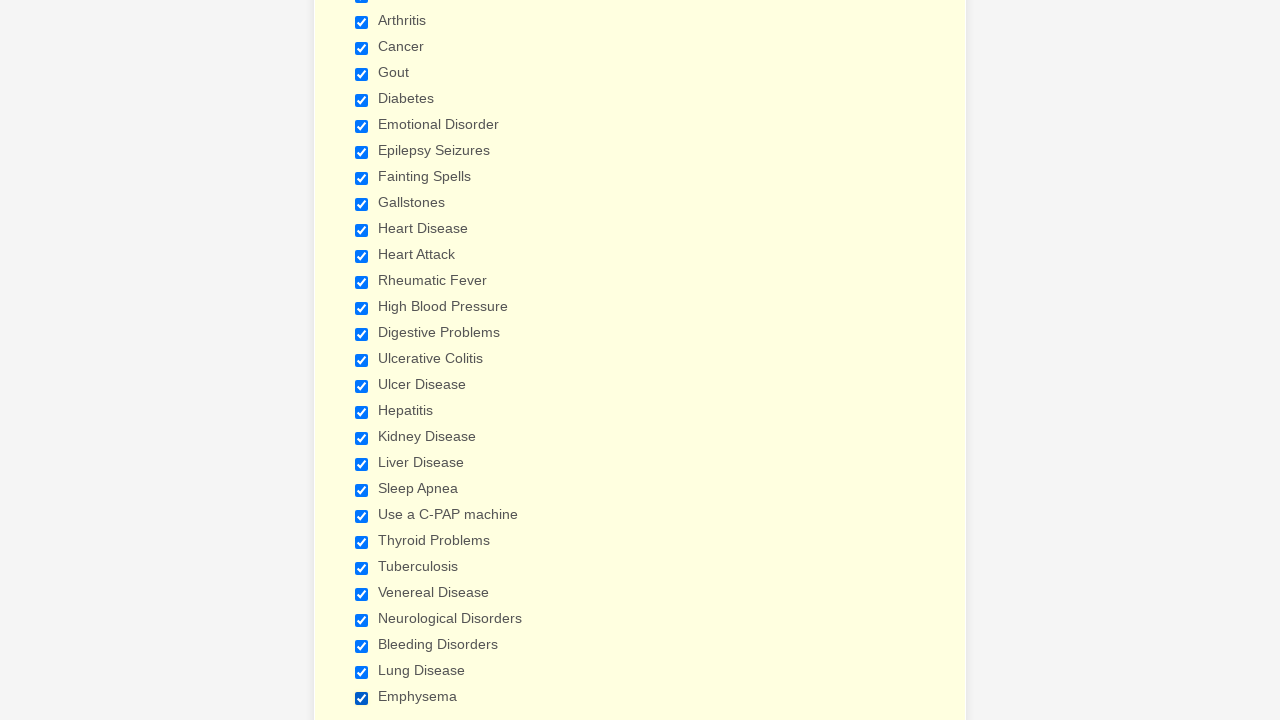